Tests jQuery UI datepicker functionality by switching to iframe, opening the datepicker, navigating to a specific month/year, and selecting a date

Starting URL: https://jqueryui.com/datepicker/

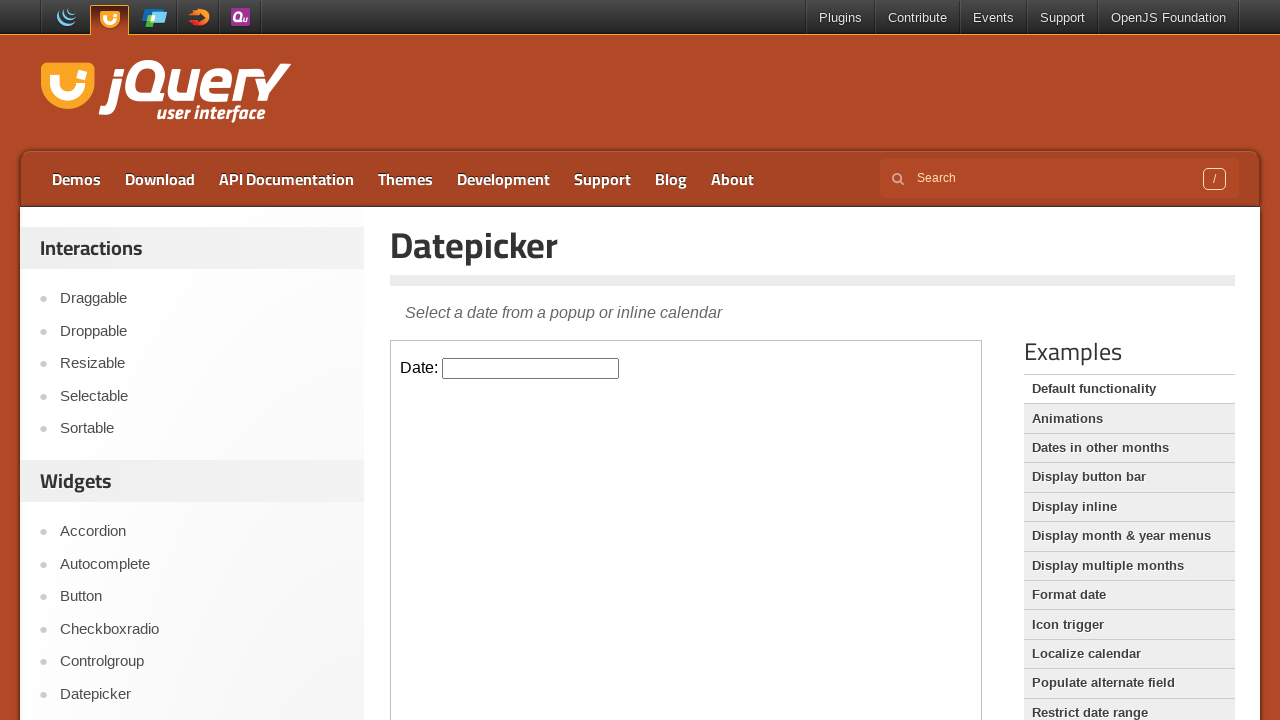

Located the demo iframe containing the datepicker
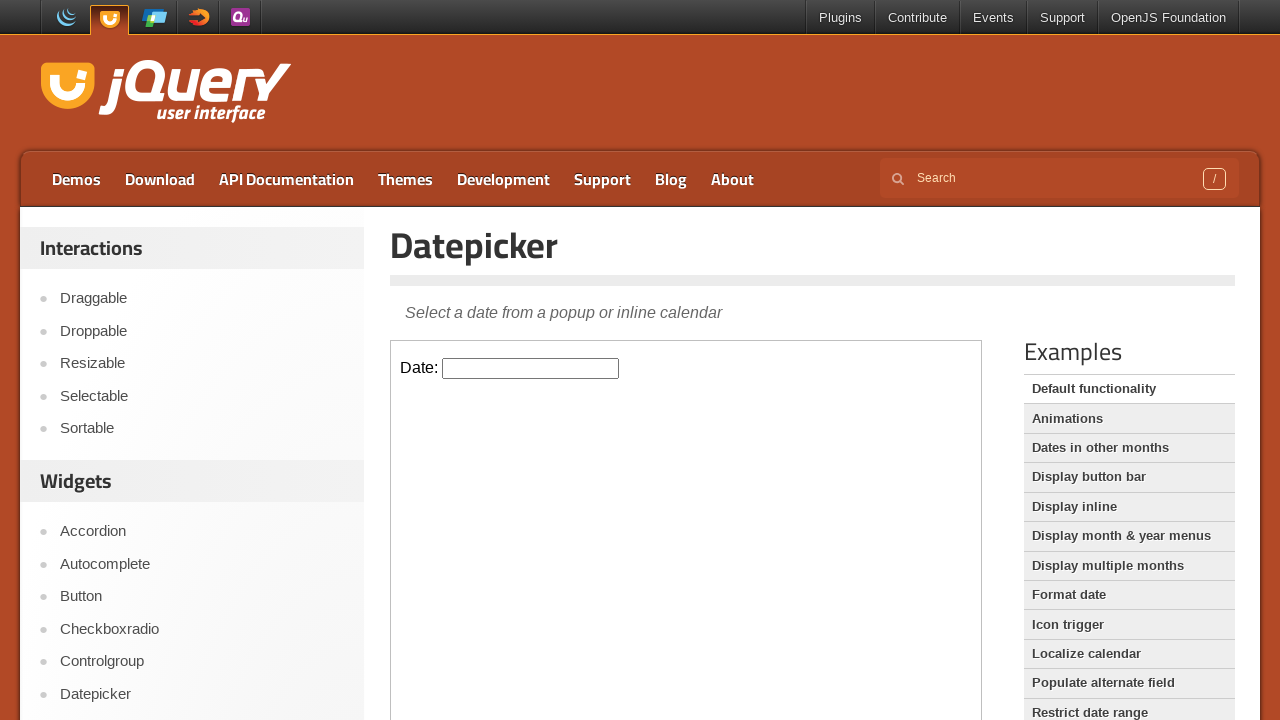

Clicked on the datepicker input field to open the calendar at (531, 368) on xpath=//iframe[@class="demo-frame"] >> internal:control=enter-frame >> xpath=//*
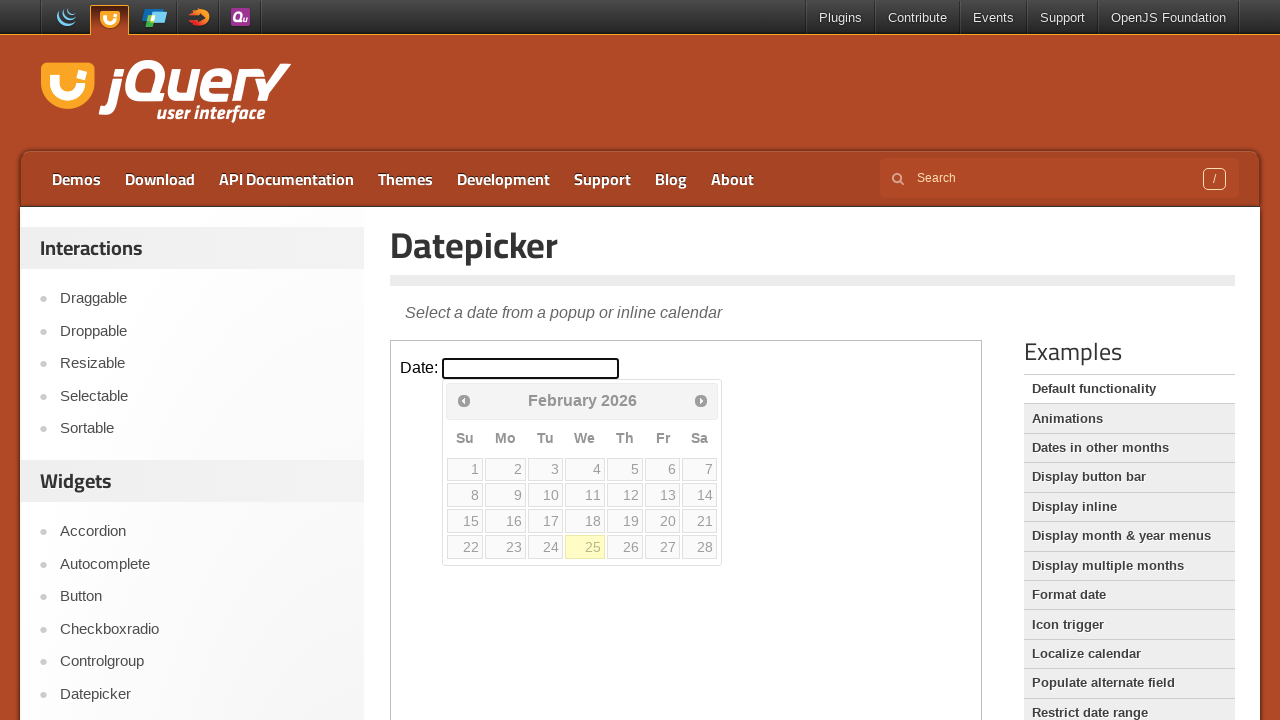

Retrieved current month from datepicker
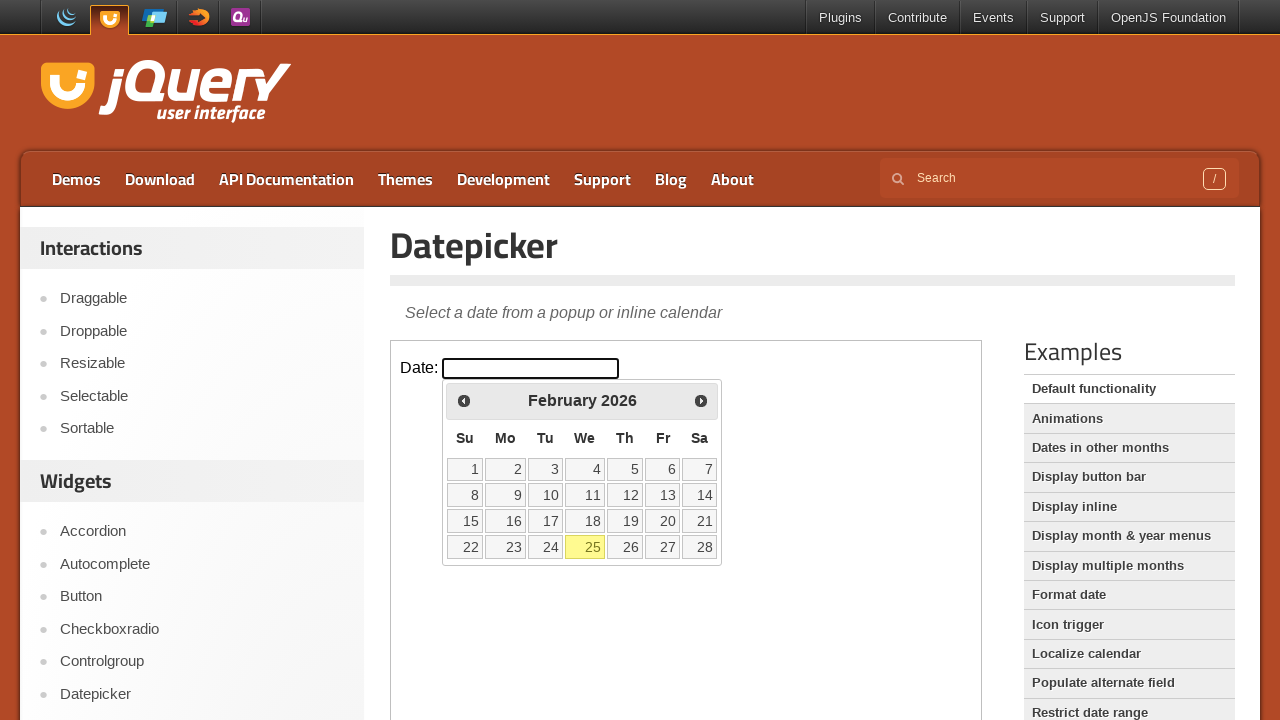

Retrieved current year from datepicker
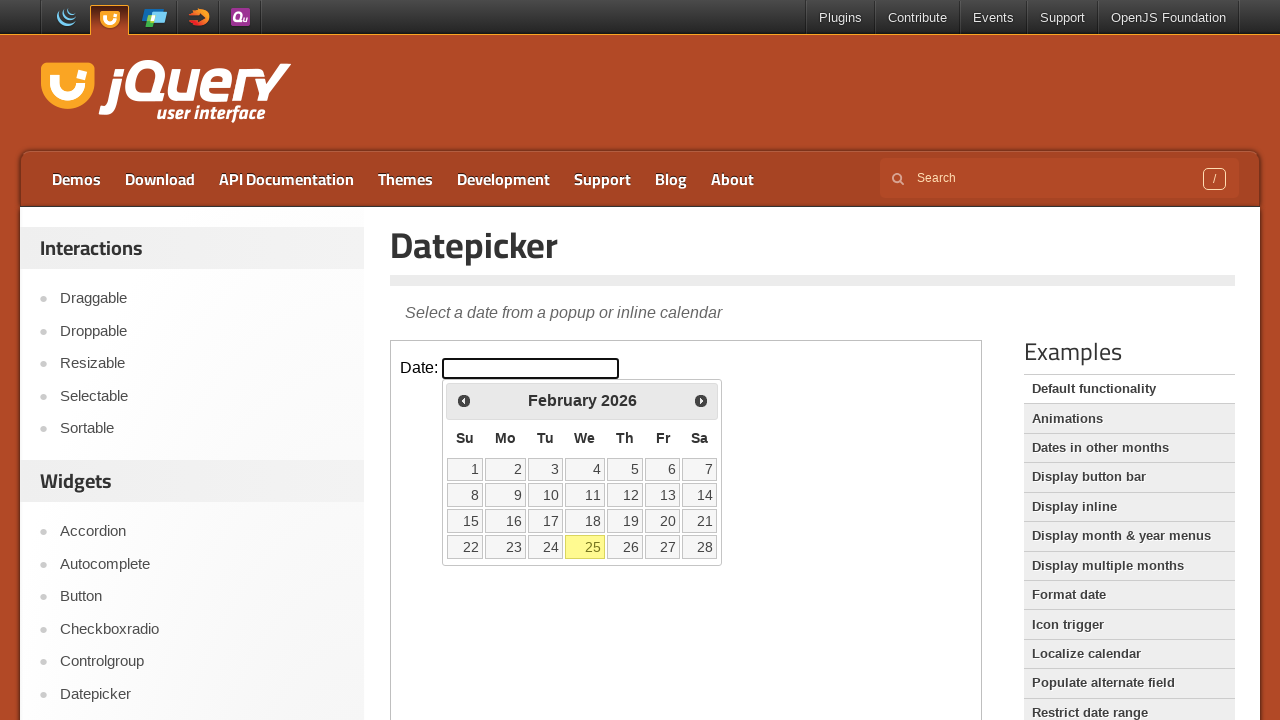

Clicked previous button to navigate towards August 2023 at (464, 400) on xpath=//iframe[@class="demo-frame"] >> internal:control=enter-frame >> xpath=//a
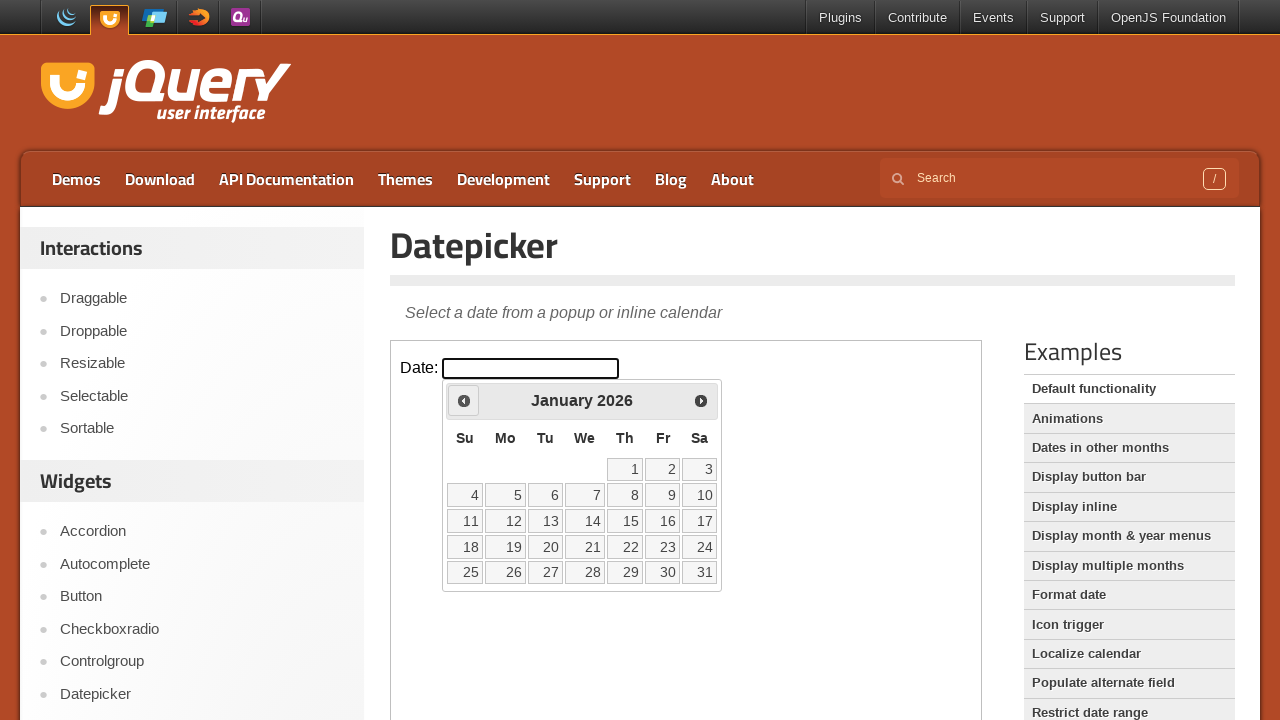

Retrieved current month from datepicker
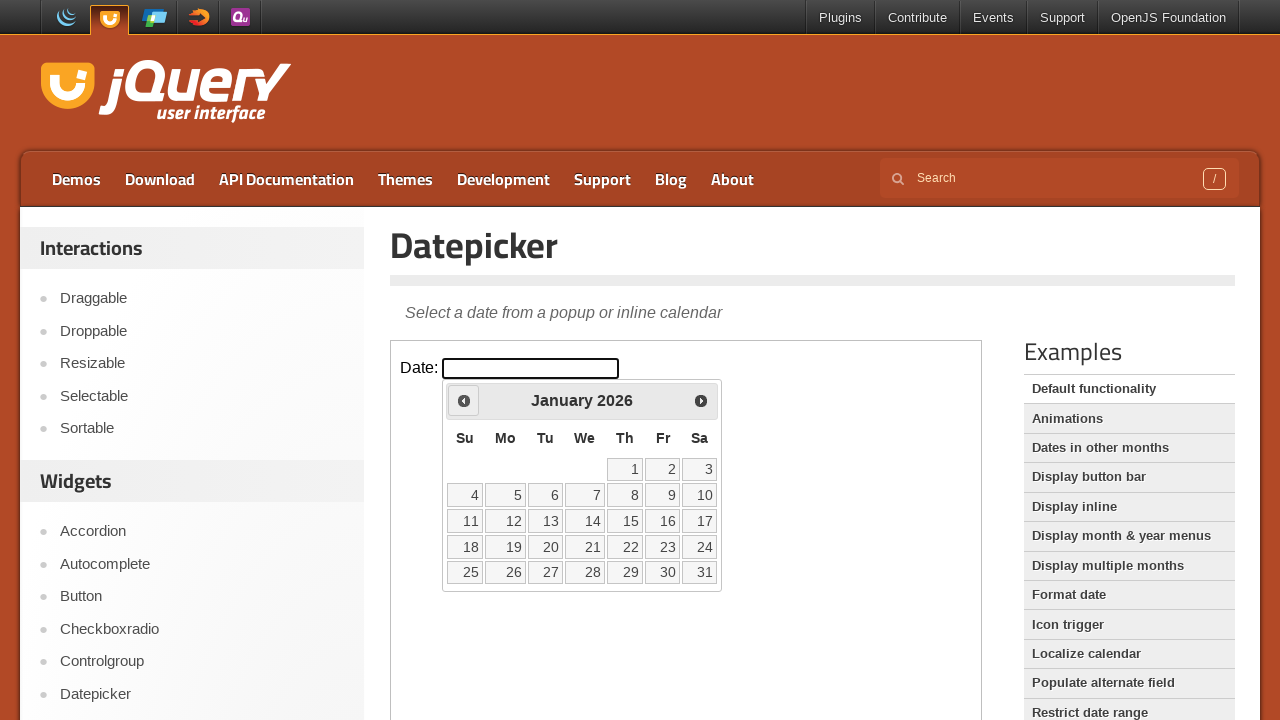

Retrieved current year from datepicker
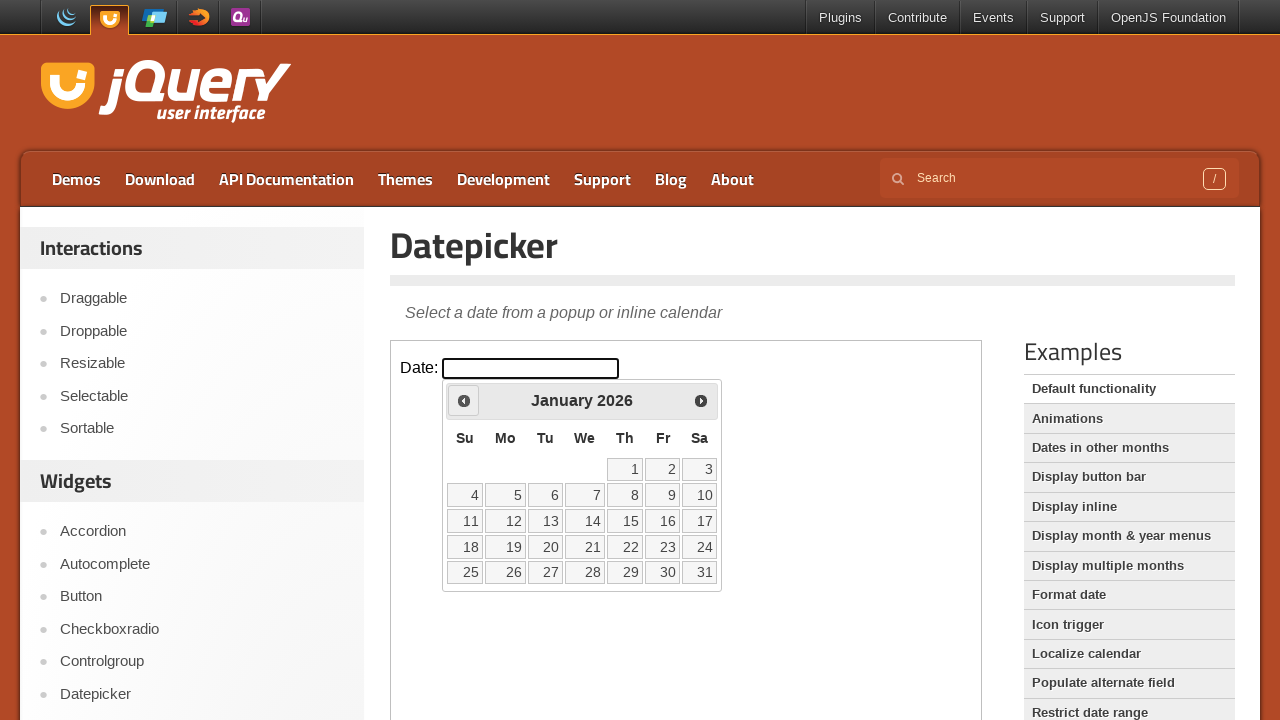

Clicked previous button to navigate towards August 2023 at (464, 400) on xpath=//iframe[@class="demo-frame"] >> internal:control=enter-frame >> xpath=//a
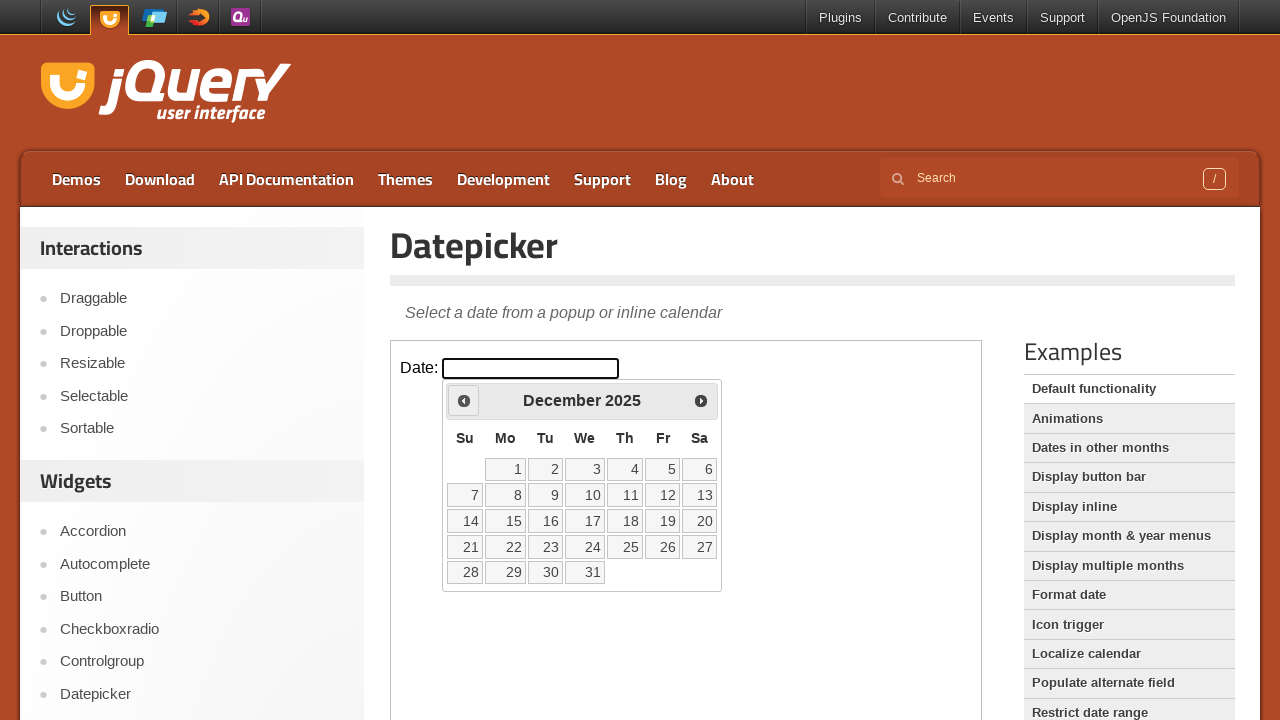

Retrieved current month from datepicker
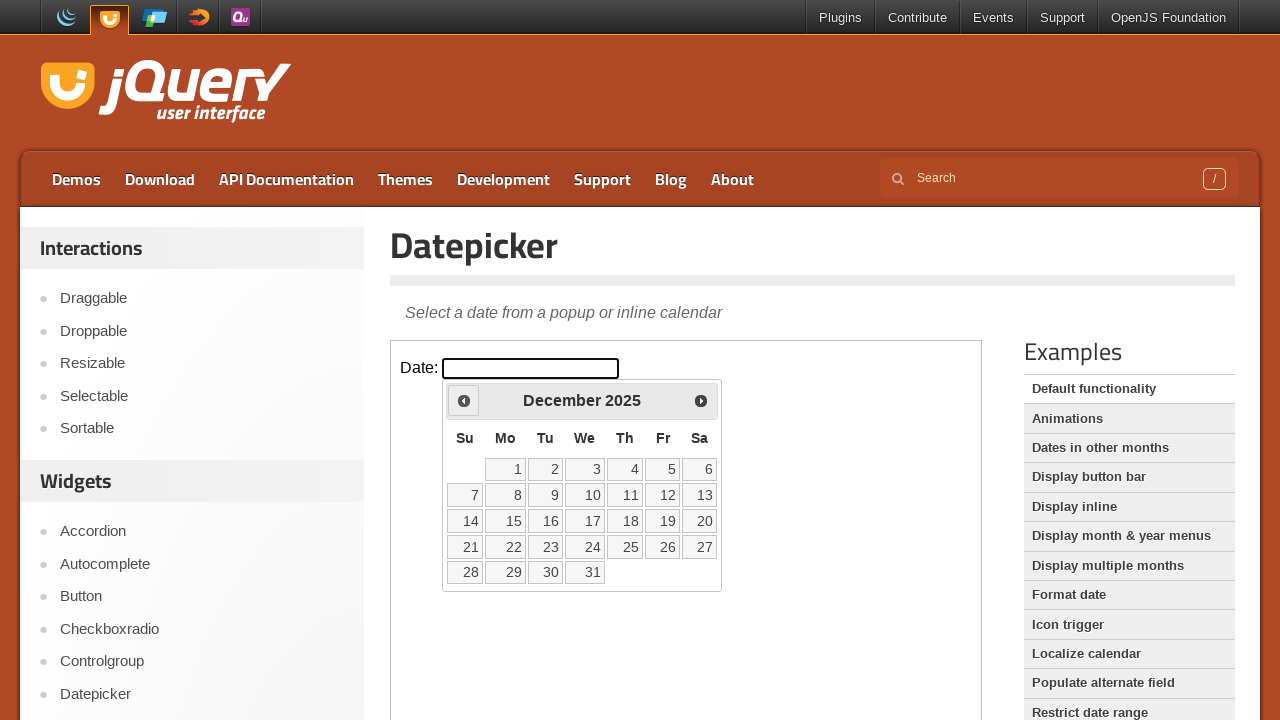

Retrieved current year from datepicker
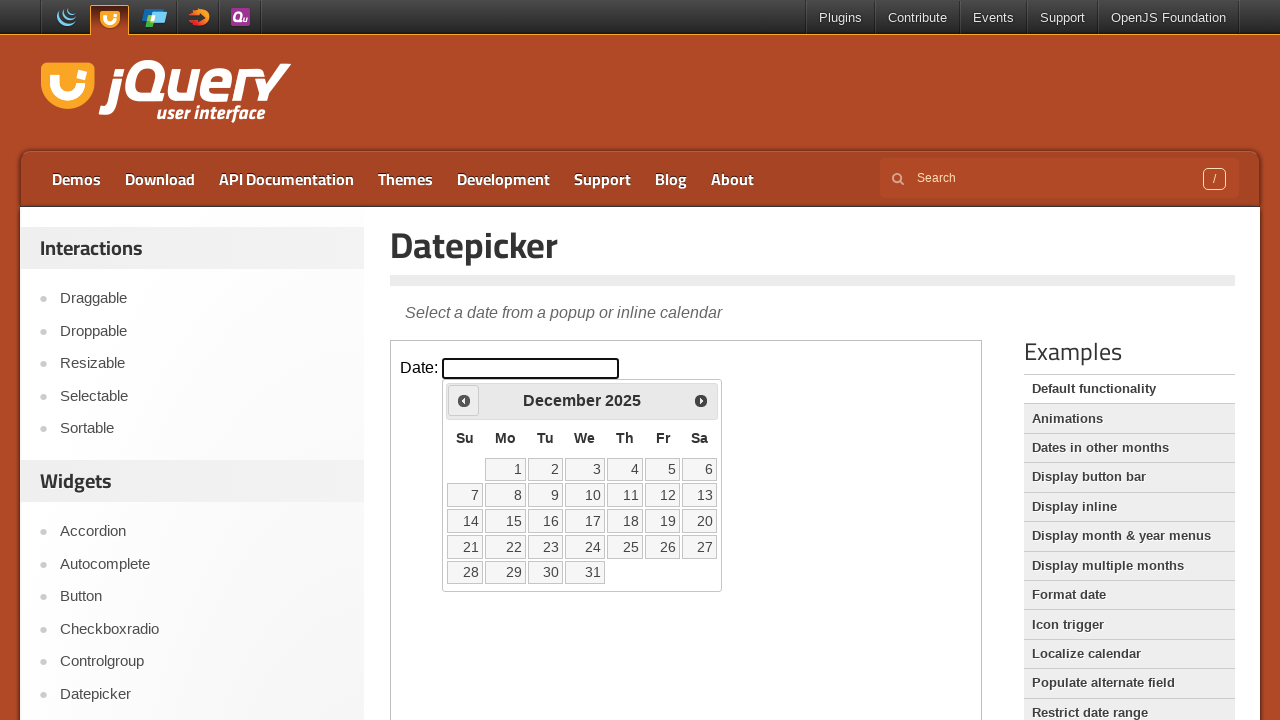

Clicked previous button to navigate towards August 2023 at (464, 400) on xpath=//iframe[@class="demo-frame"] >> internal:control=enter-frame >> xpath=//a
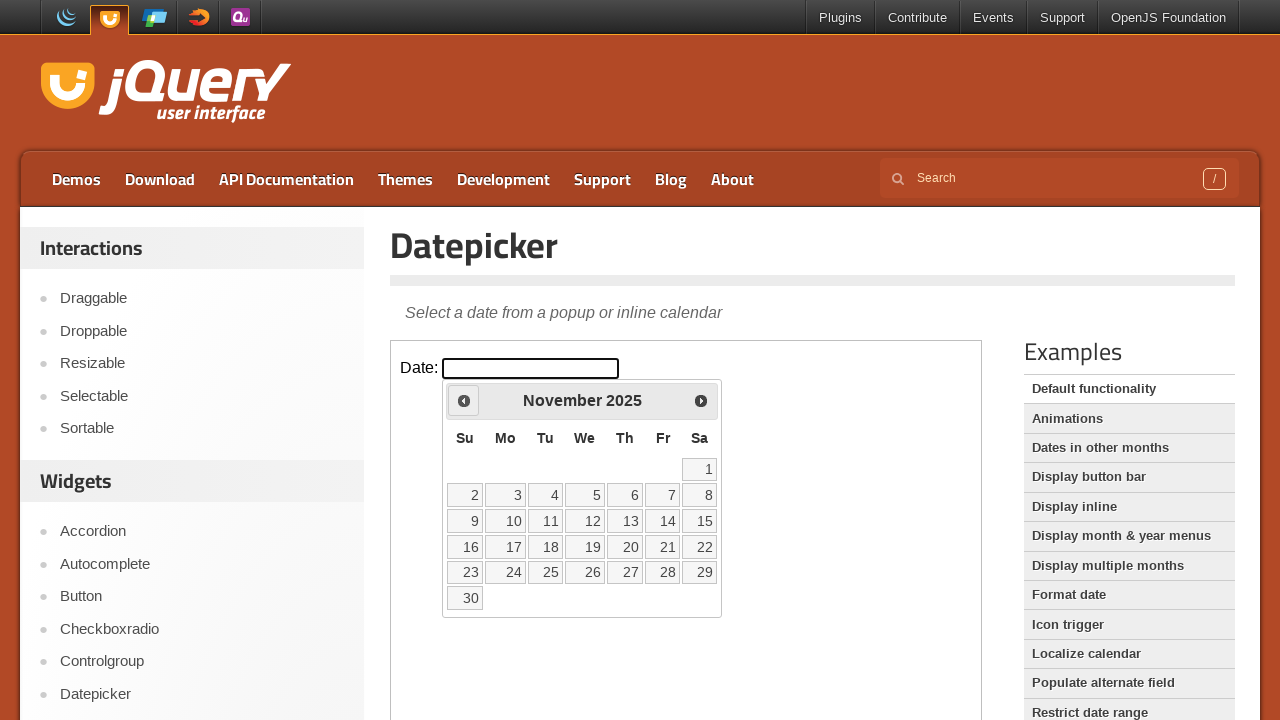

Retrieved current month from datepicker
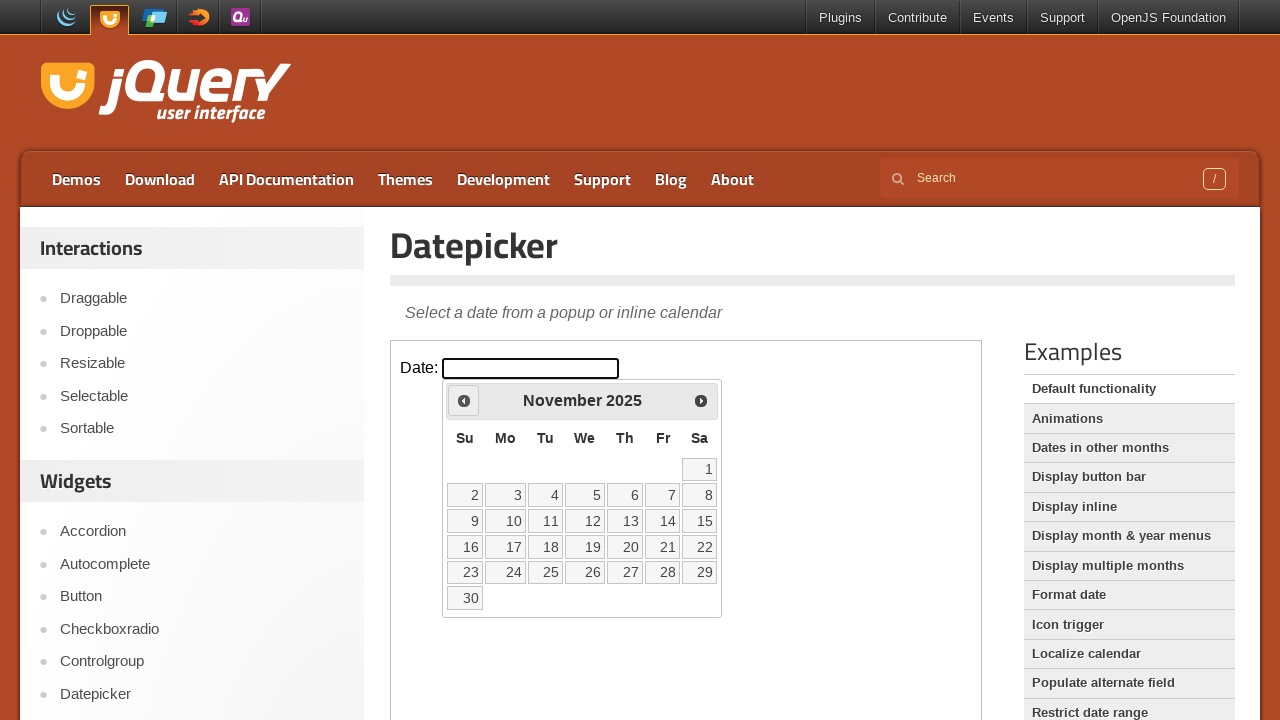

Retrieved current year from datepicker
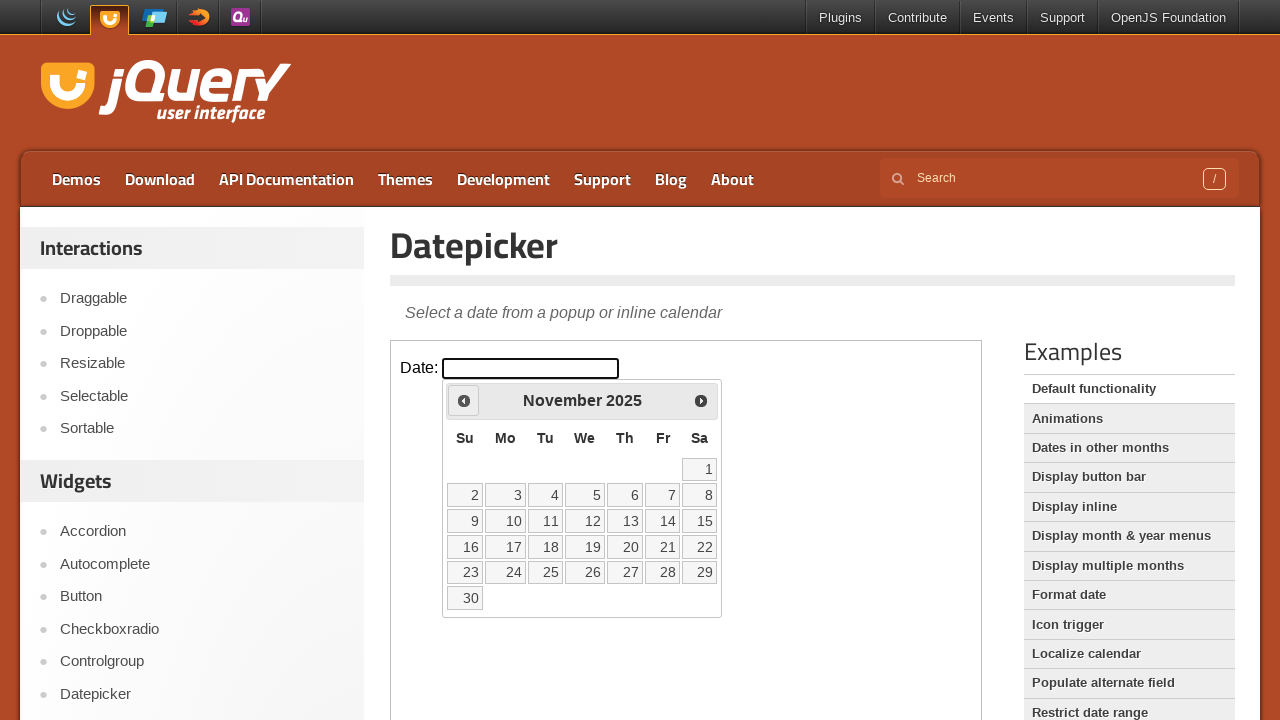

Clicked previous button to navigate towards August 2023 at (464, 400) on xpath=//iframe[@class="demo-frame"] >> internal:control=enter-frame >> xpath=//a
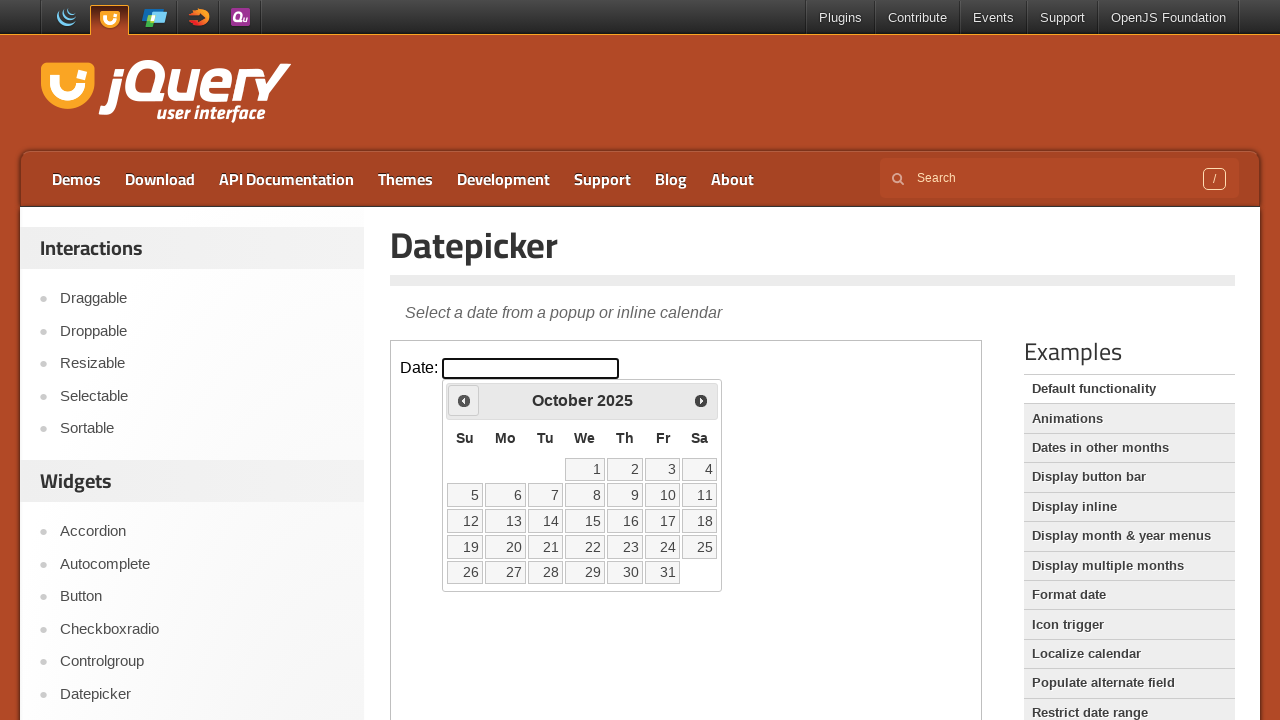

Retrieved current month from datepicker
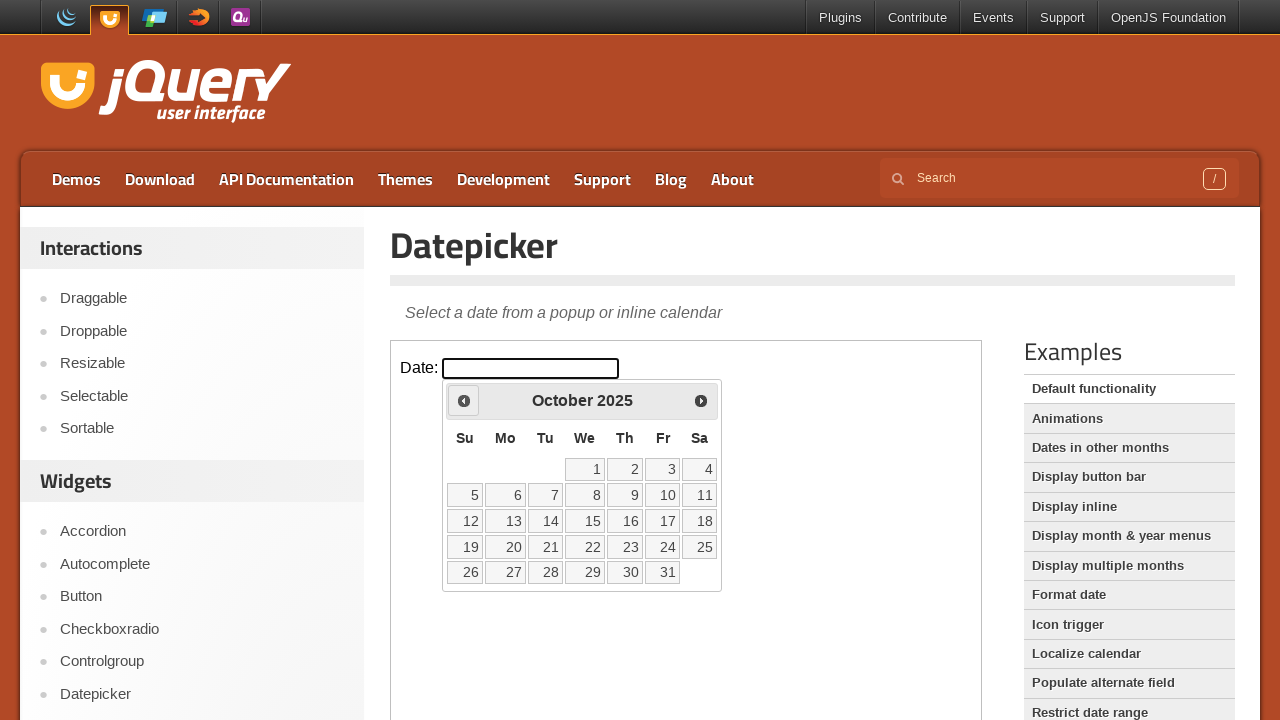

Retrieved current year from datepicker
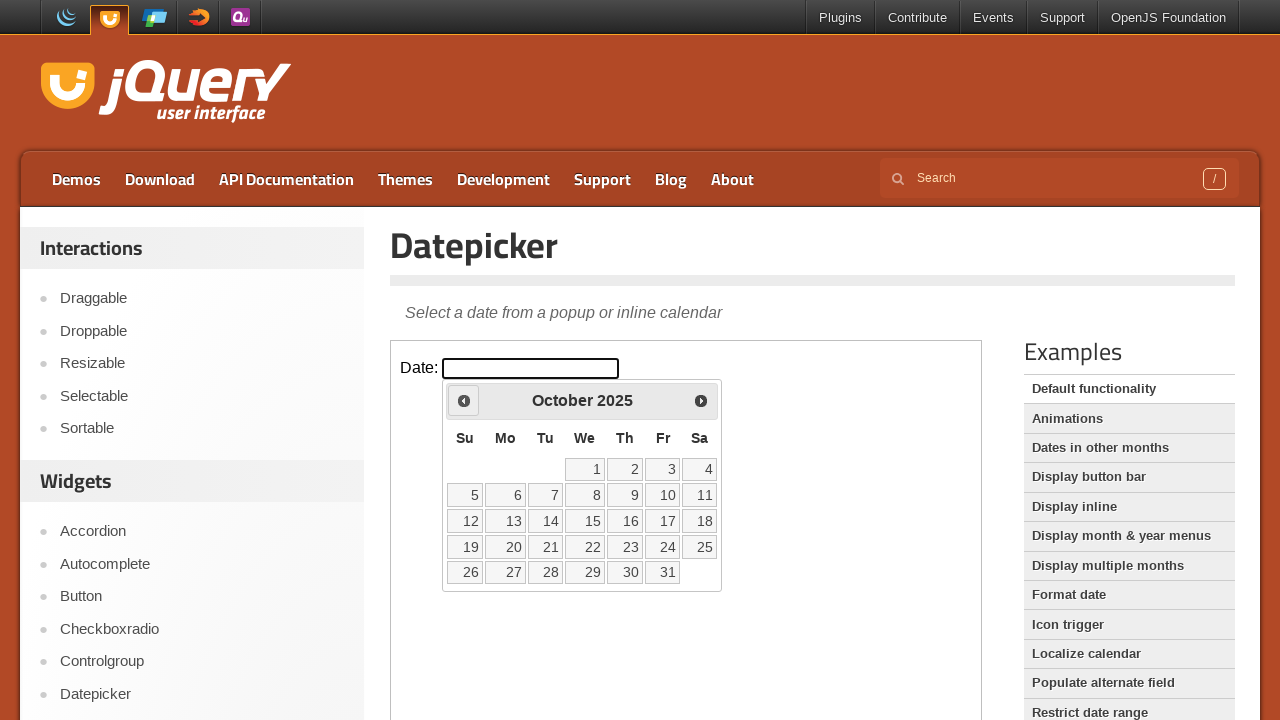

Clicked previous button to navigate towards August 2023 at (464, 400) on xpath=//iframe[@class="demo-frame"] >> internal:control=enter-frame >> xpath=//a
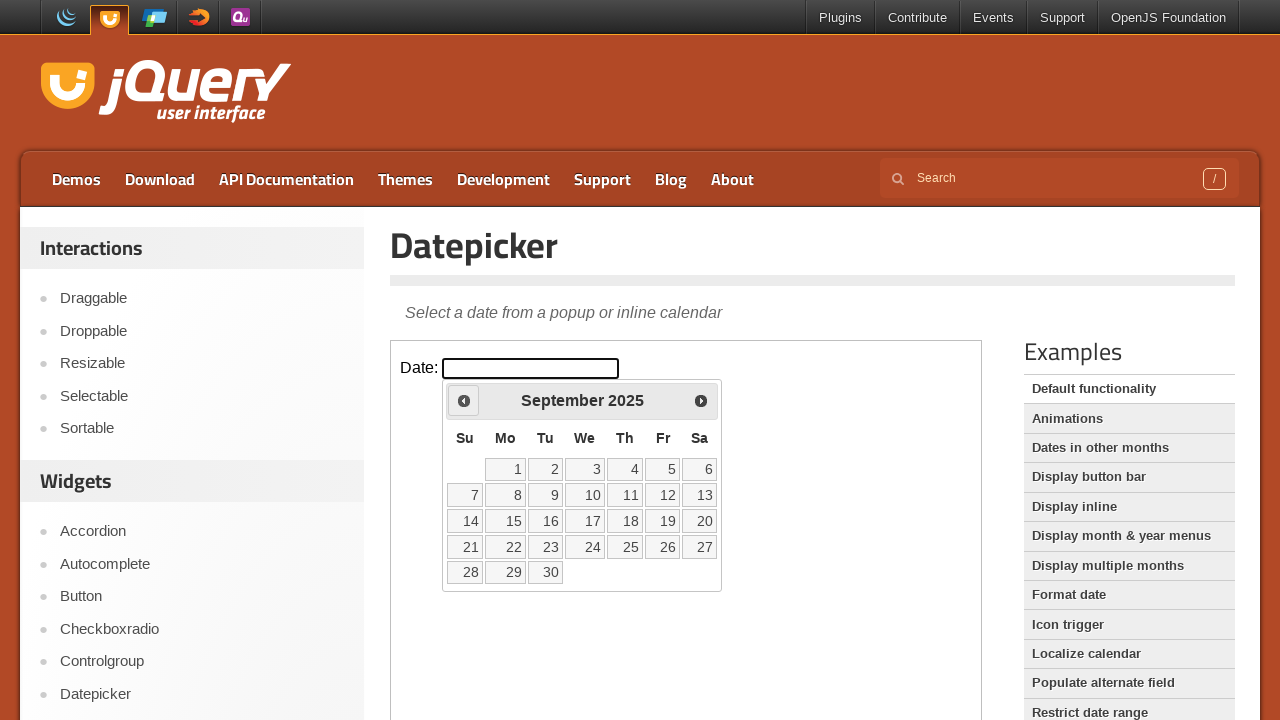

Retrieved current month from datepicker
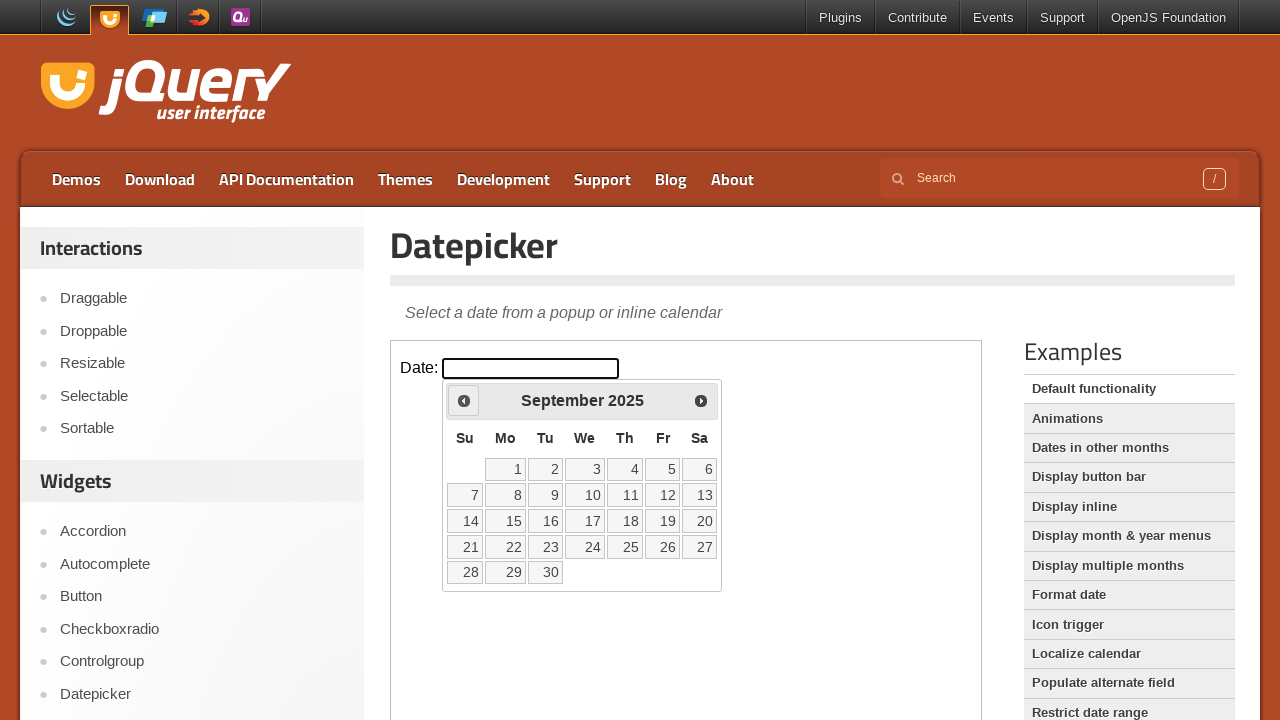

Retrieved current year from datepicker
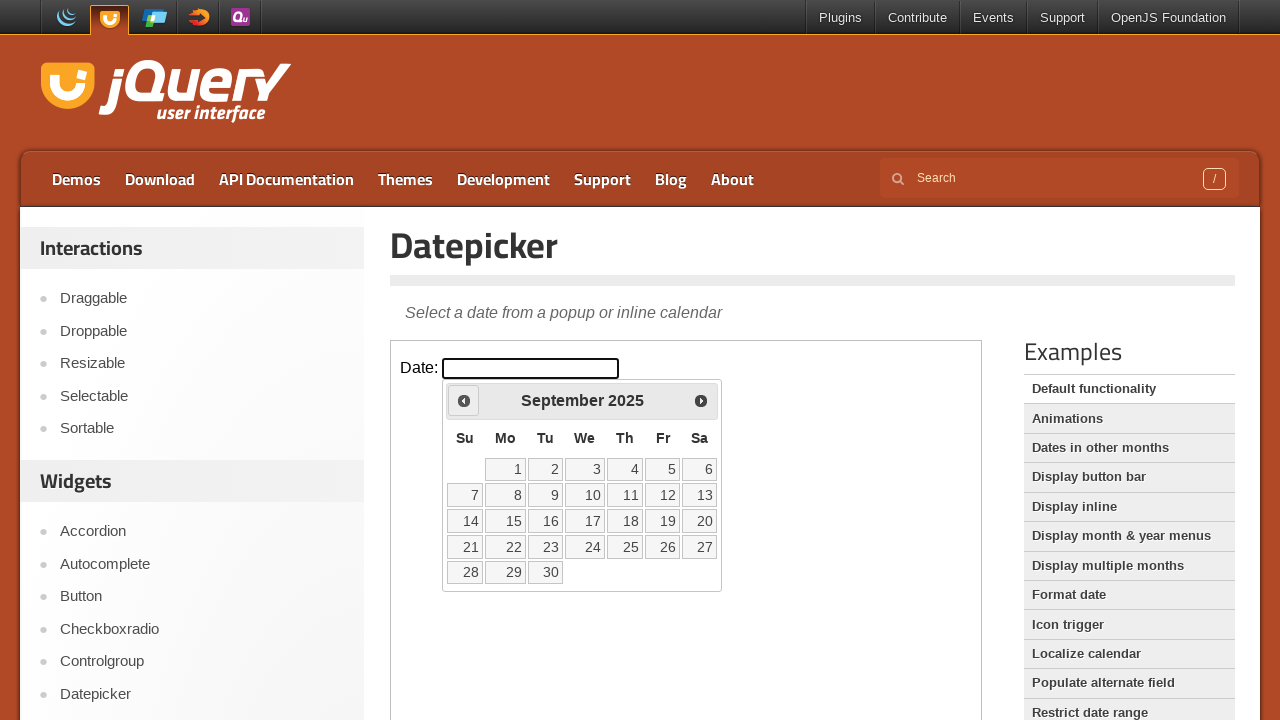

Clicked previous button to navigate towards August 2023 at (464, 400) on xpath=//iframe[@class="demo-frame"] >> internal:control=enter-frame >> xpath=//a
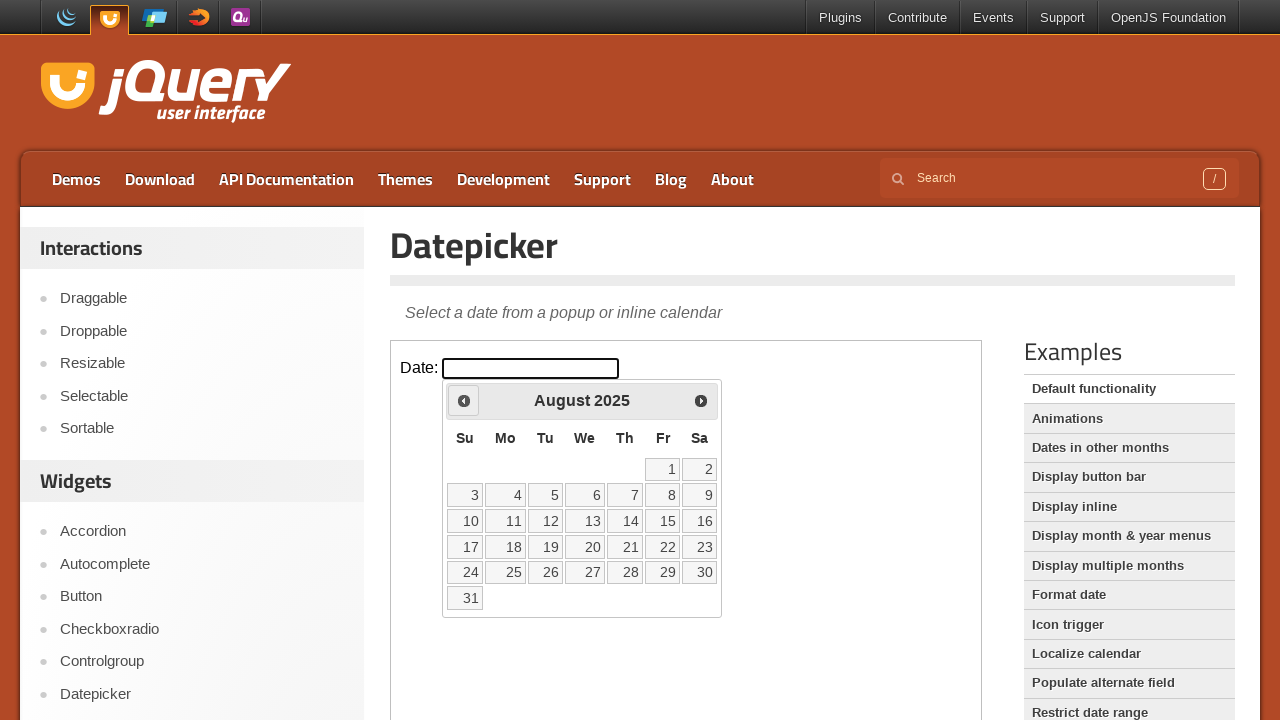

Retrieved current month from datepicker
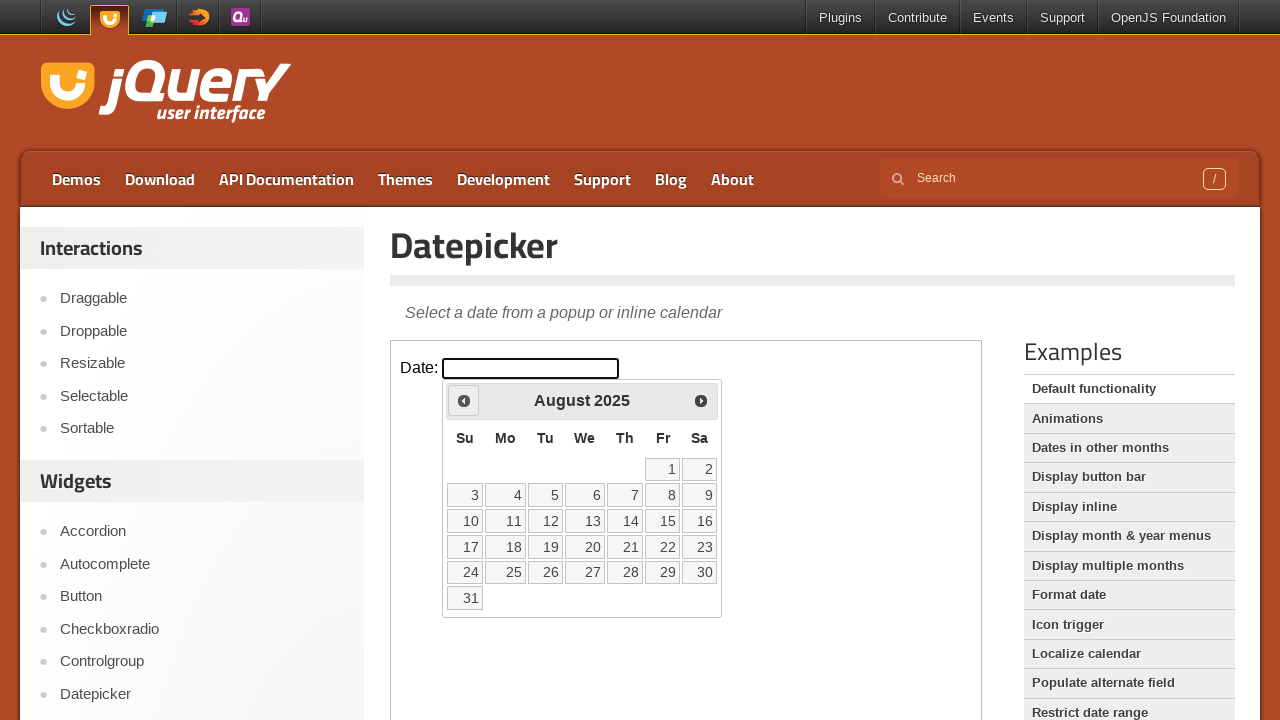

Retrieved current year from datepicker
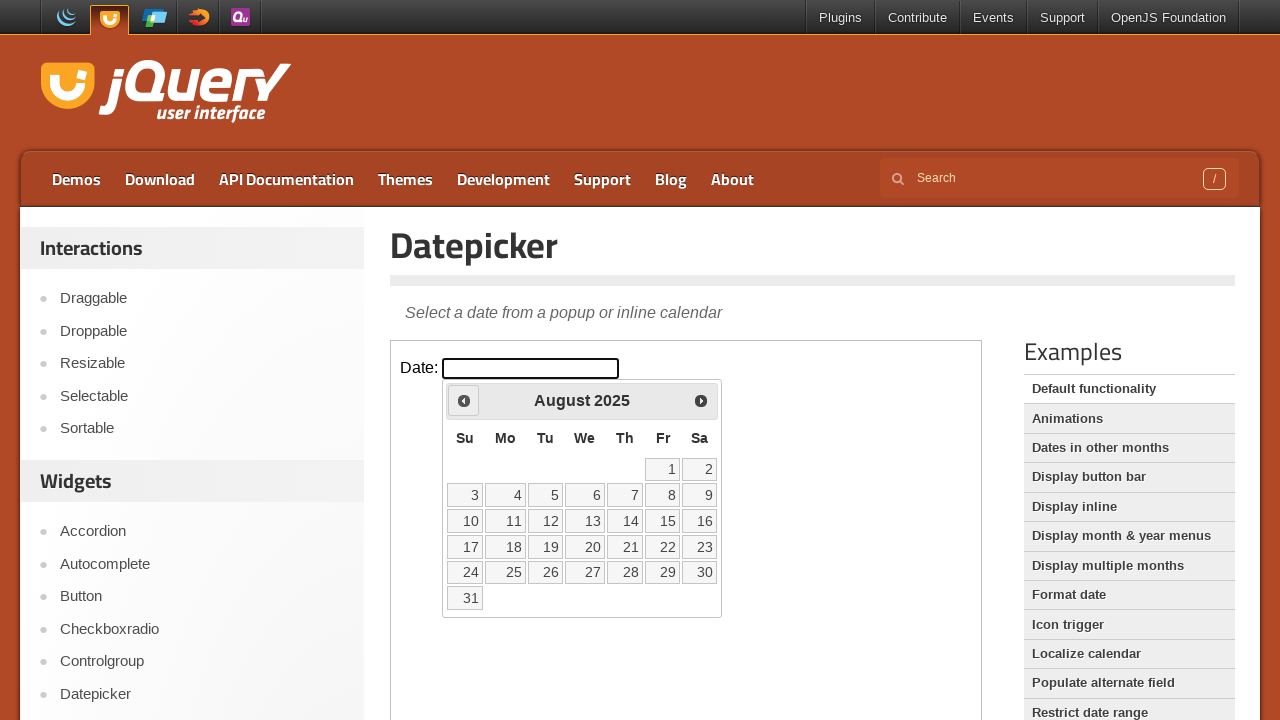

Clicked previous button to navigate towards August 2023 at (464, 400) on xpath=//iframe[@class="demo-frame"] >> internal:control=enter-frame >> xpath=//a
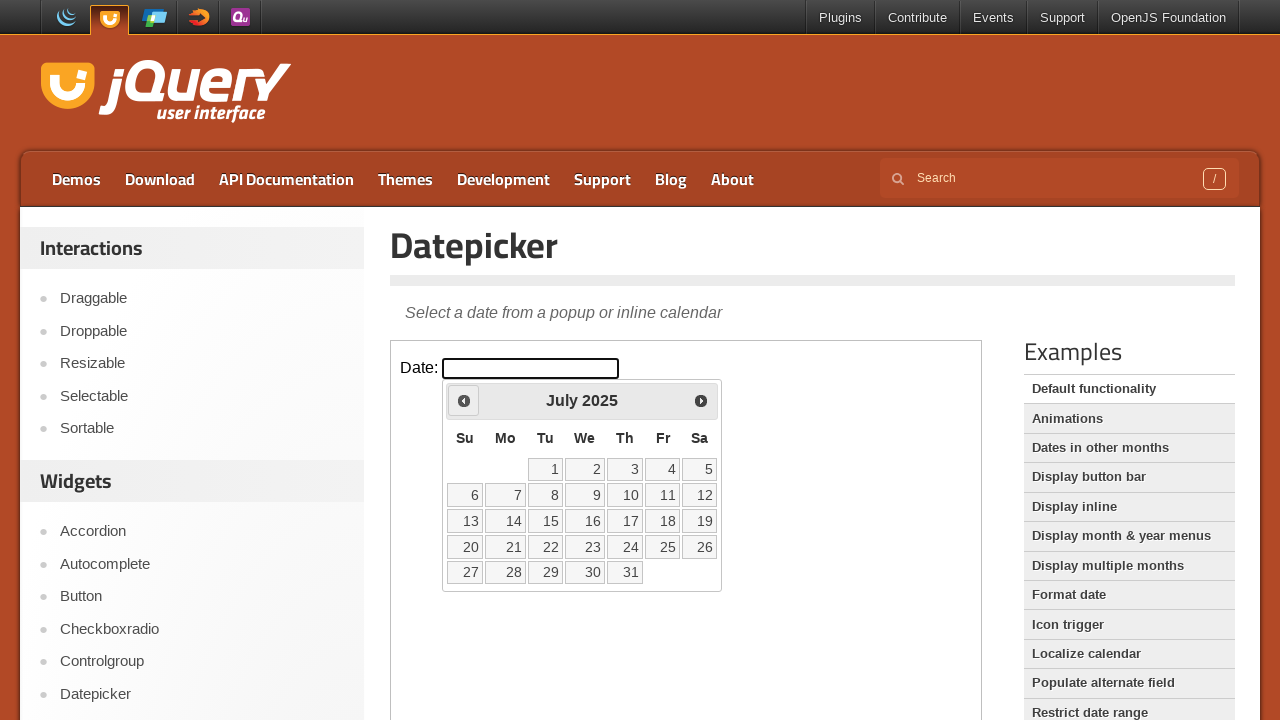

Retrieved current month from datepicker
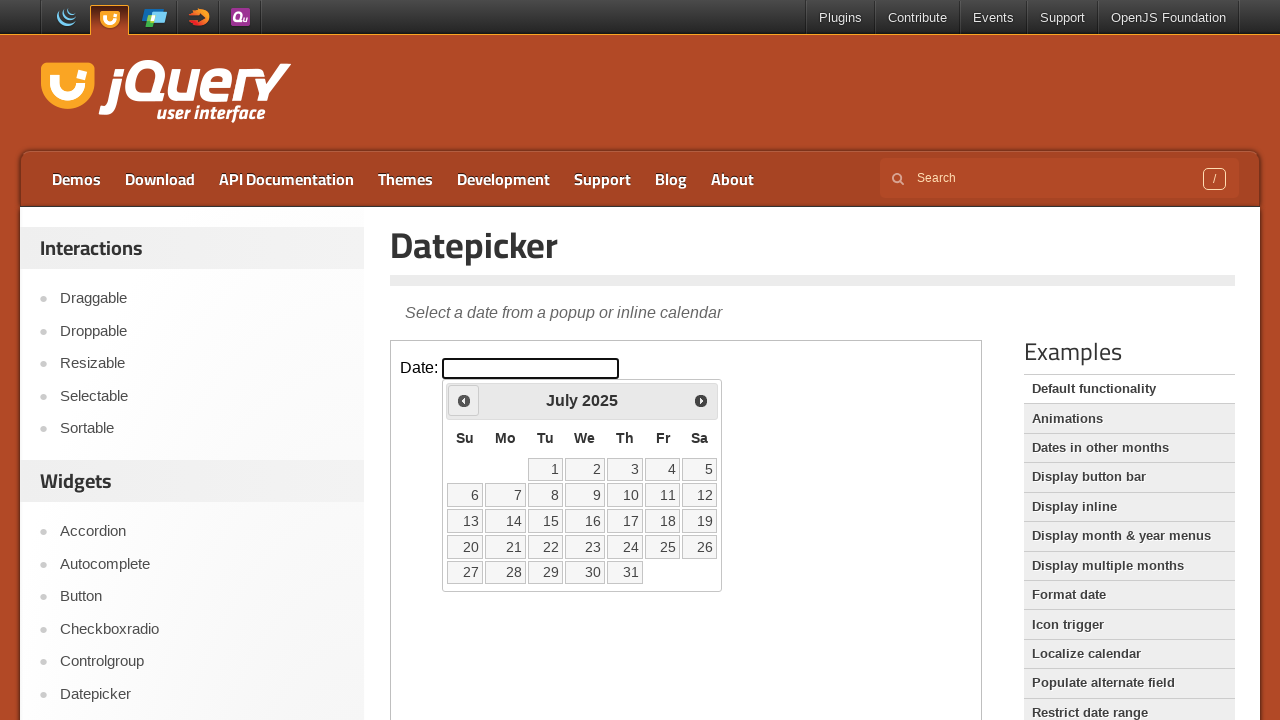

Retrieved current year from datepicker
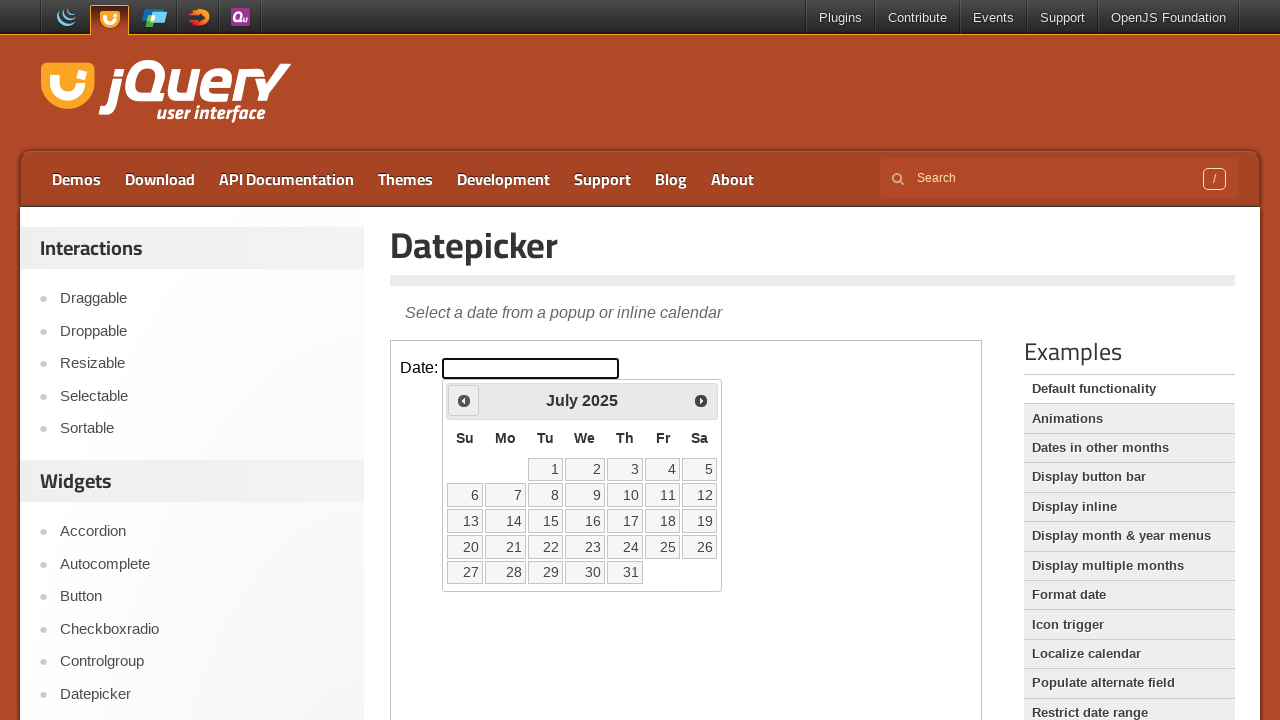

Clicked previous button to navigate towards August 2023 at (464, 400) on xpath=//iframe[@class="demo-frame"] >> internal:control=enter-frame >> xpath=//a
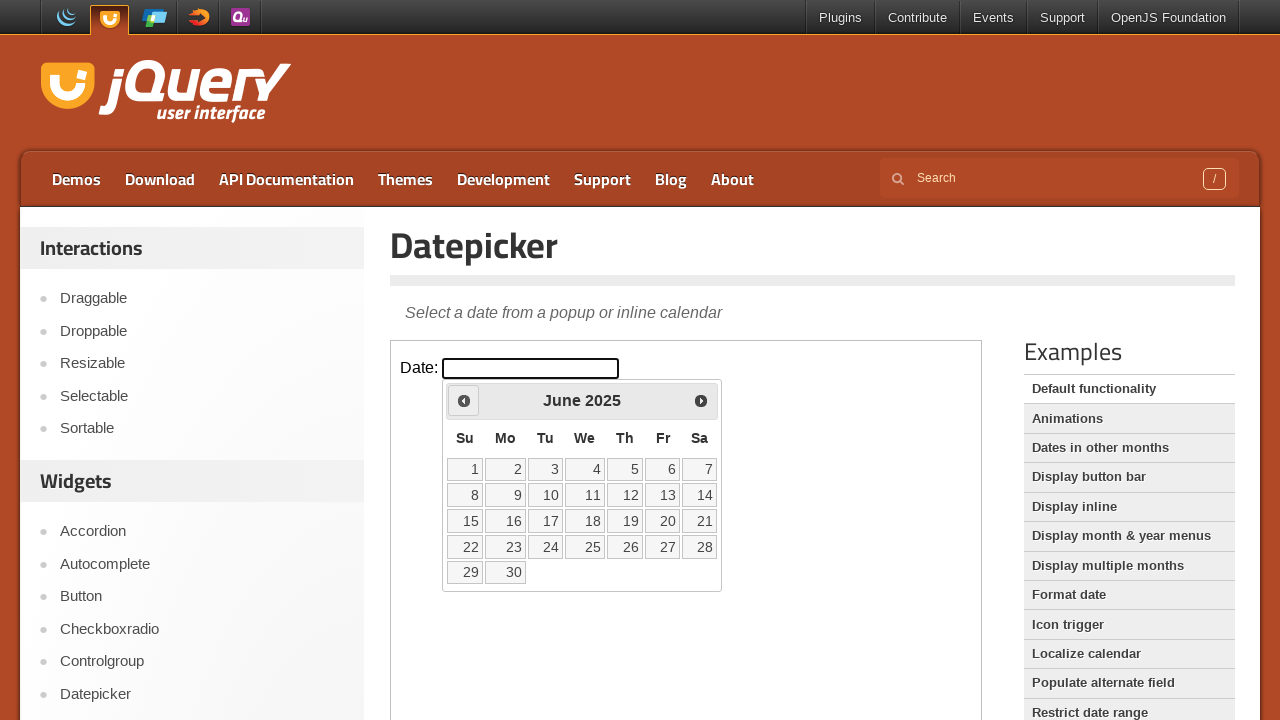

Retrieved current month from datepicker
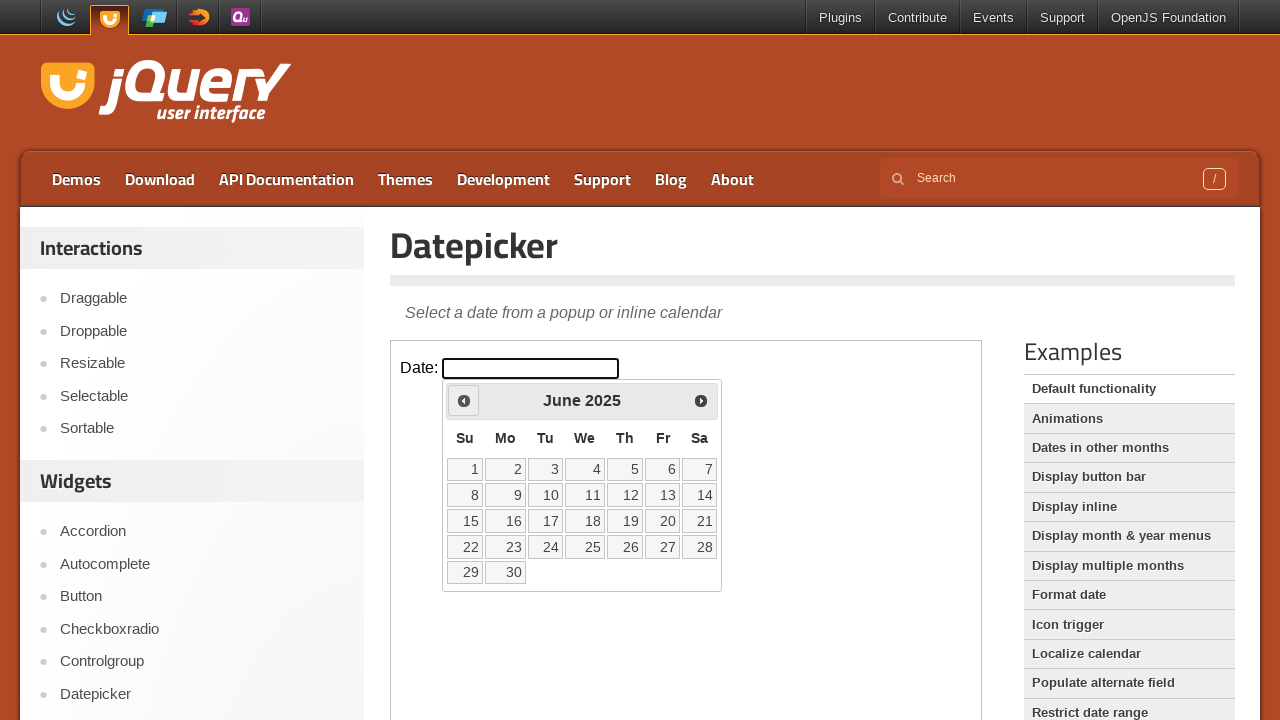

Retrieved current year from datepicker
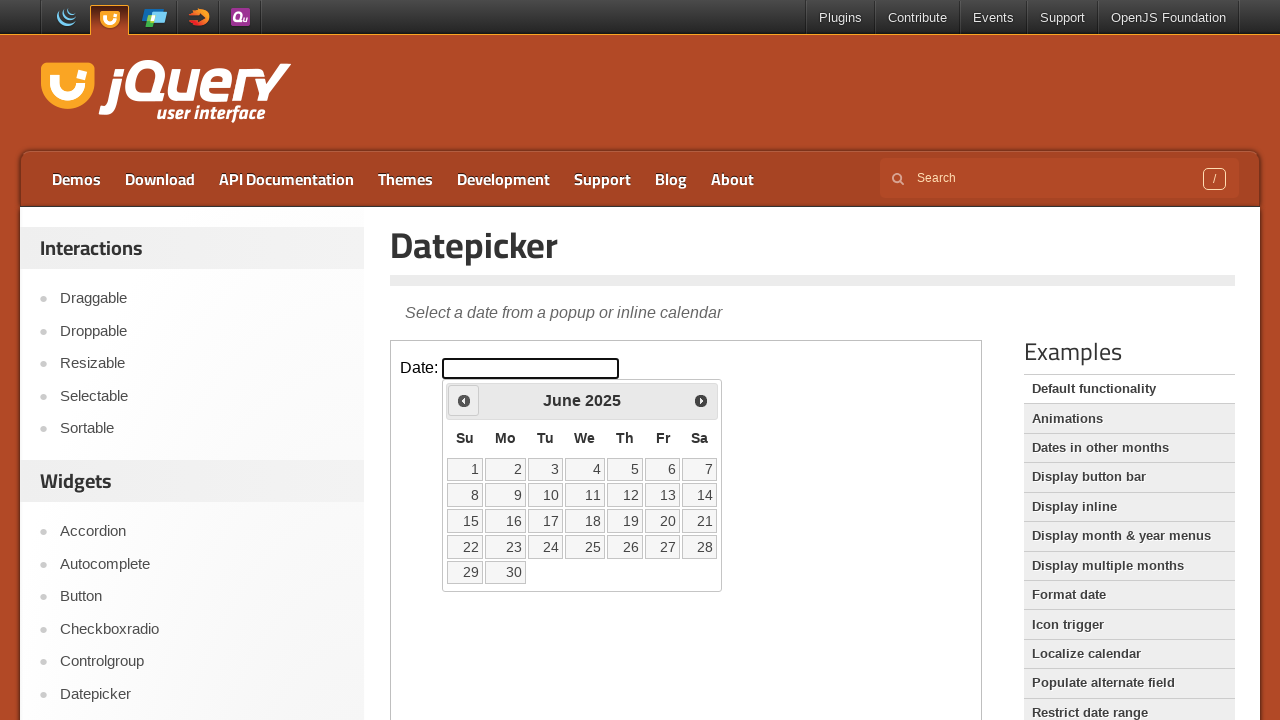

Clicked previous button to navigate towards August 2023 at (464, 400) on xpath=//iframe[@class="demo-frame"] >> internal:control=enter-frame >> xpath=//a
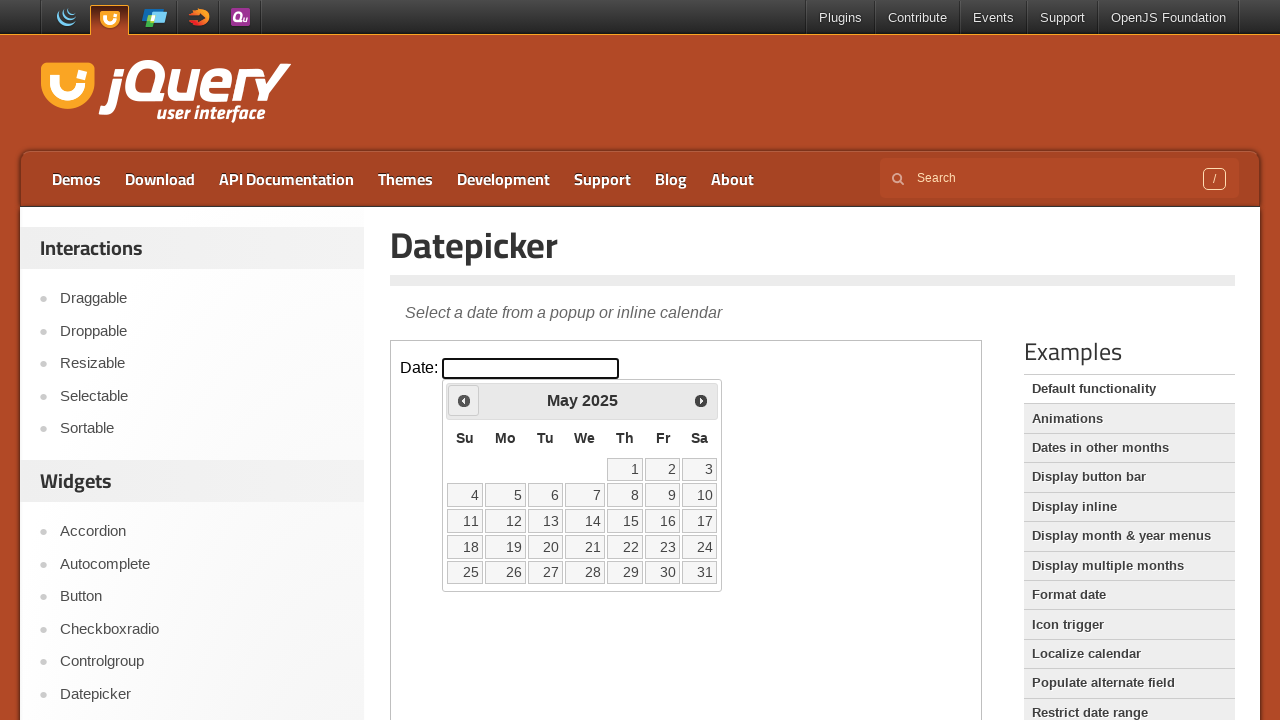

Retrieved current month from datepicker
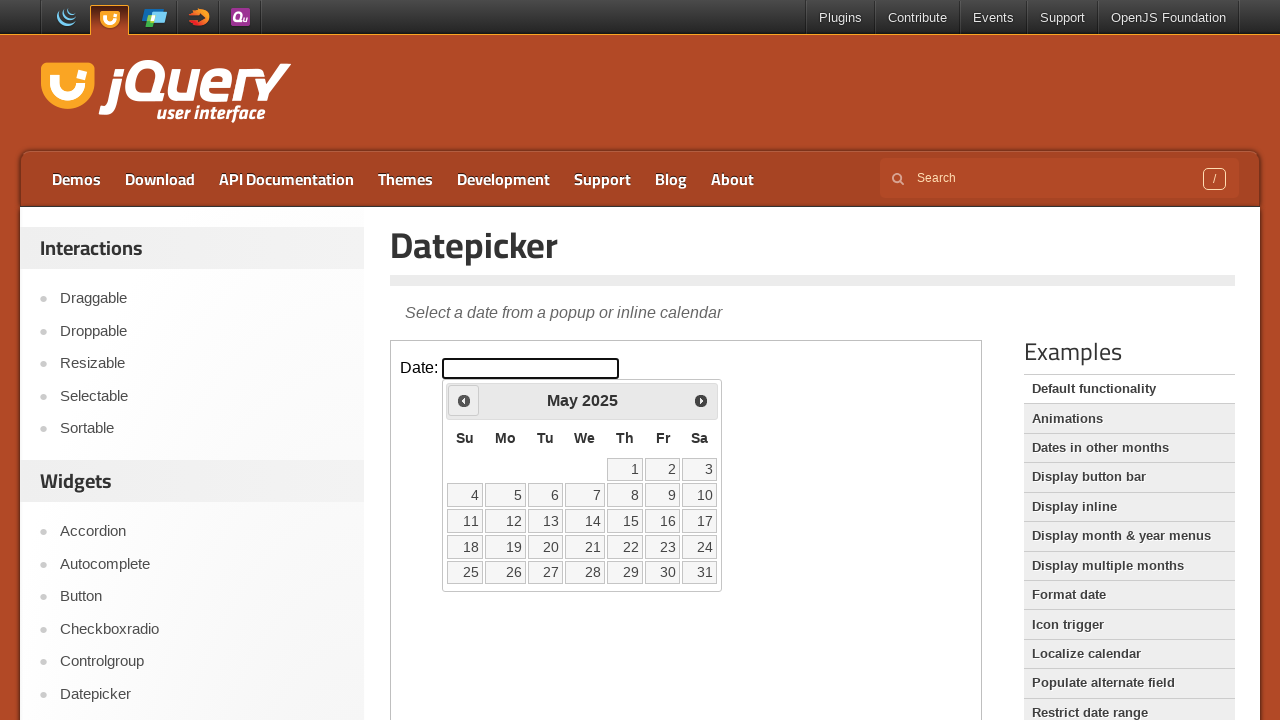

Retrieved current year from datepicker
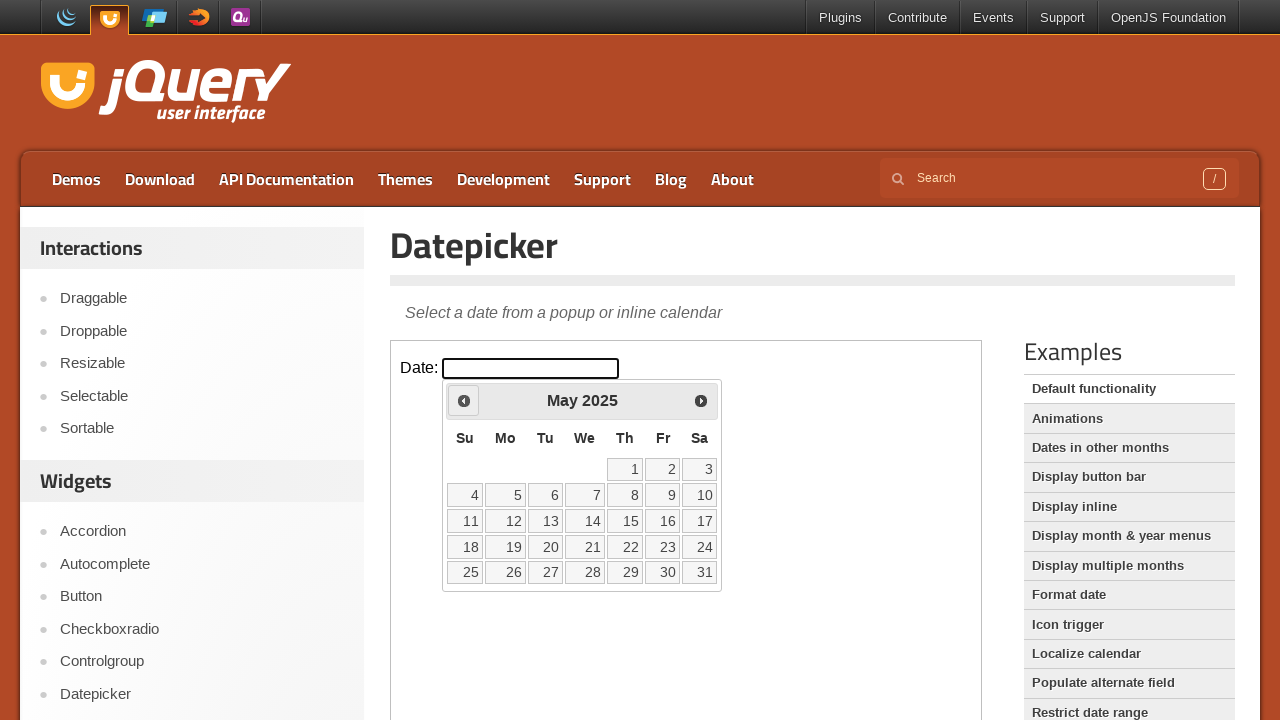

Clicked previous button to navigate towards August 2023 at (464, 400) on xpath=//iframe[@class="demo-frame"] >> internal:control=enter-frame >> xpath=//a
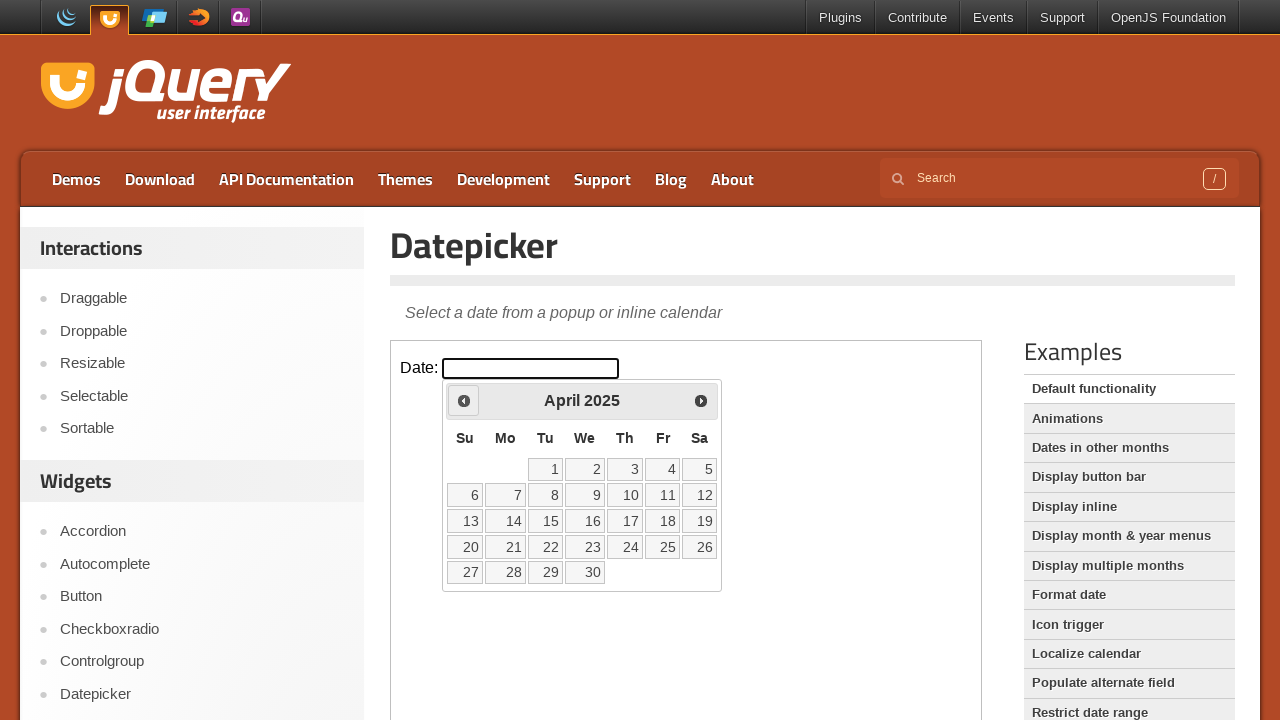

Retrieved current month from datepicker
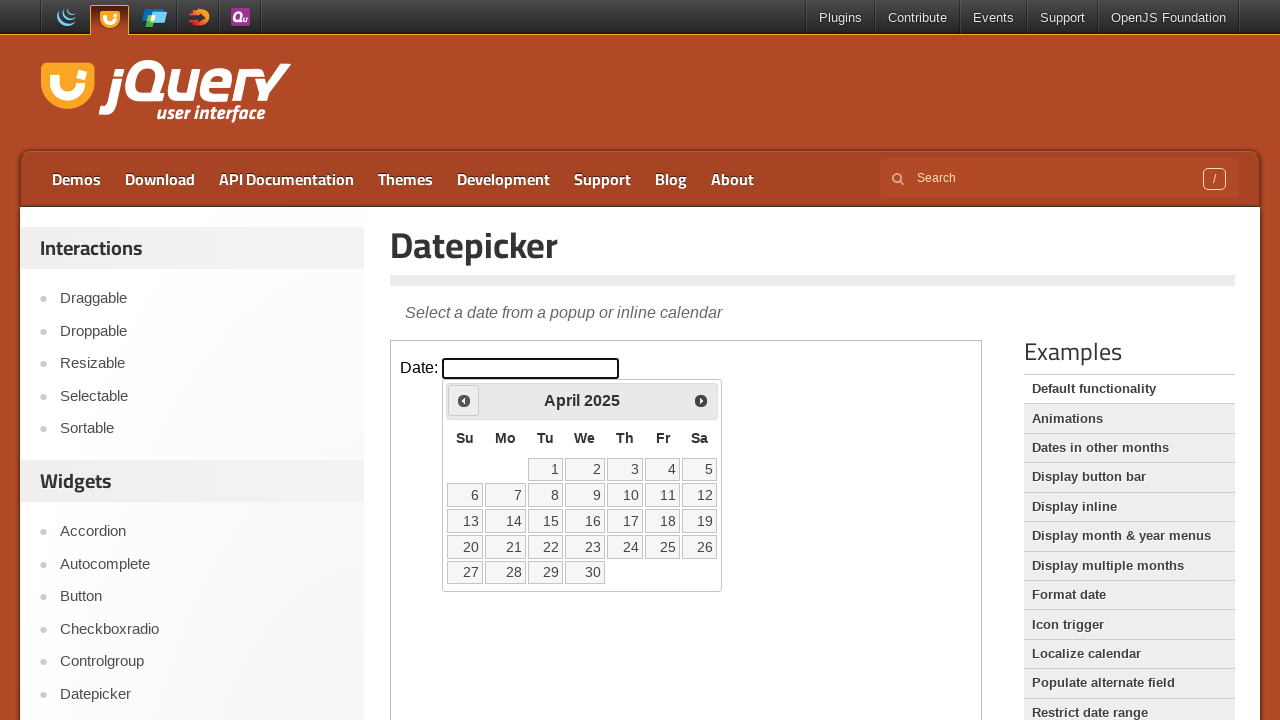

Retrieved current year from datepicker
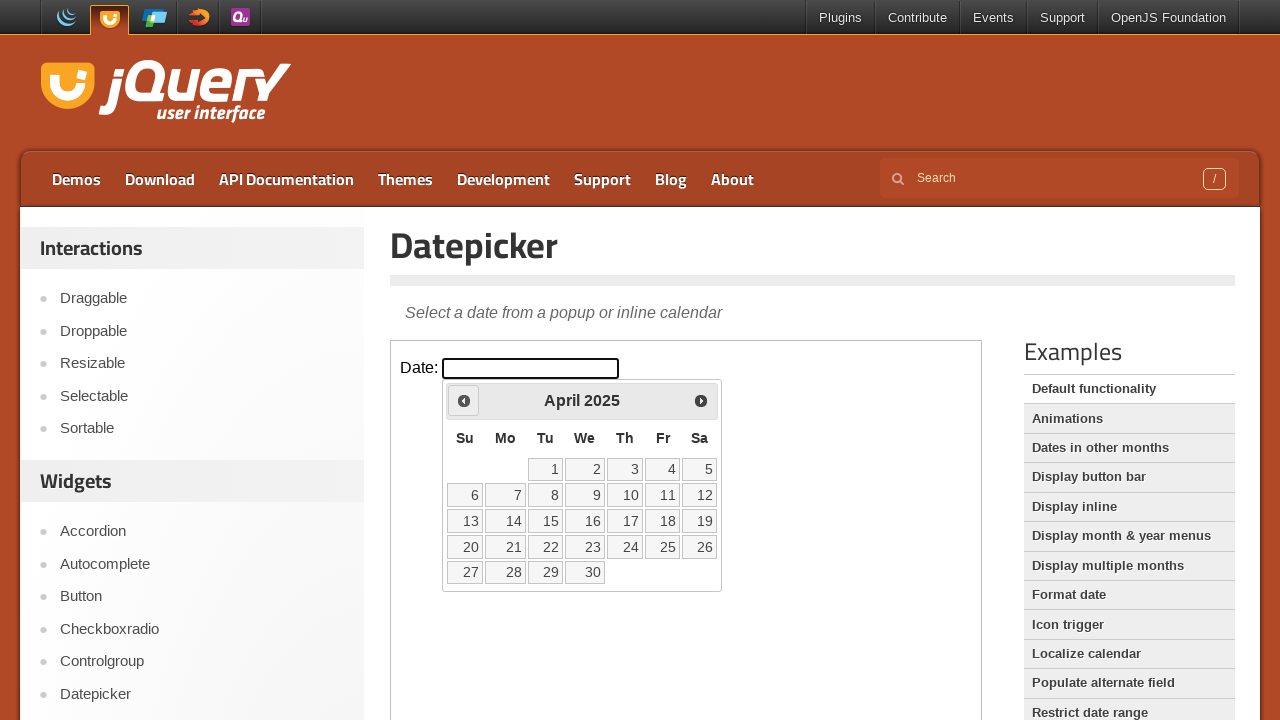

Clicked previous button to navigate towards August 2023 at (464, 400) on xpath=//iframe[@class="demo-frame"] >> internal:control=enter-frame >> xpath=//a
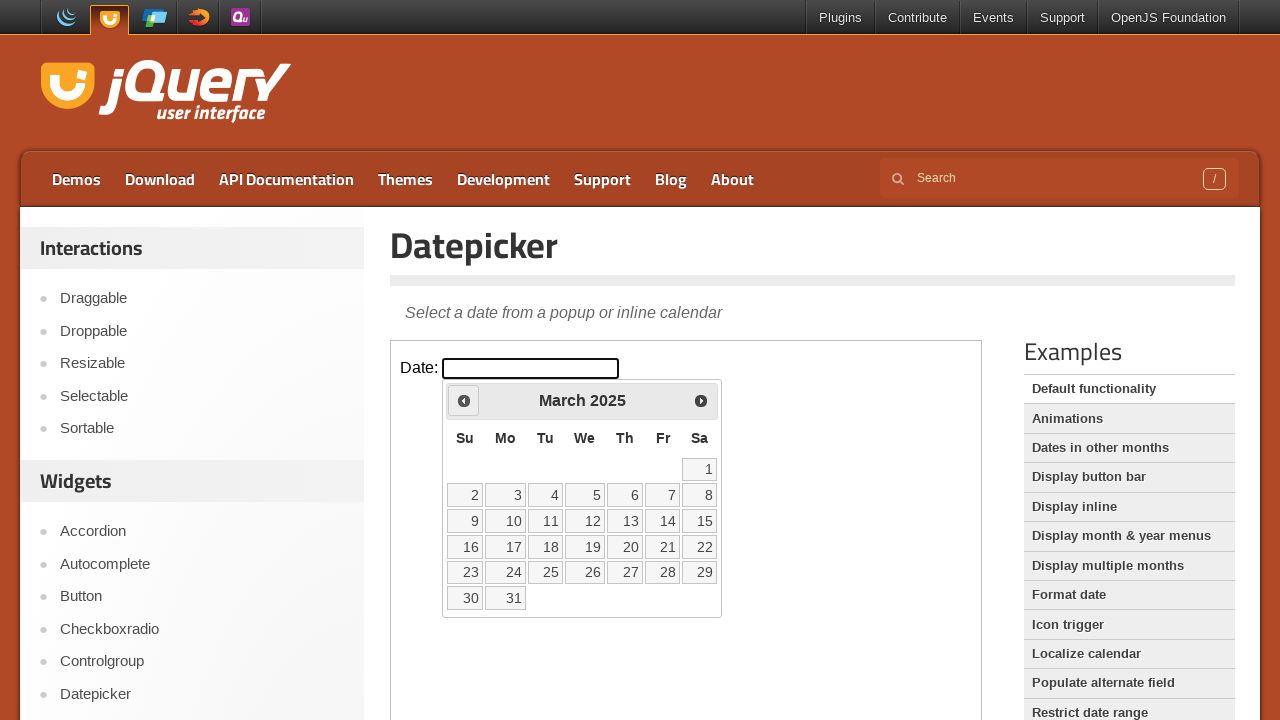

Retrieved current month from datepicker
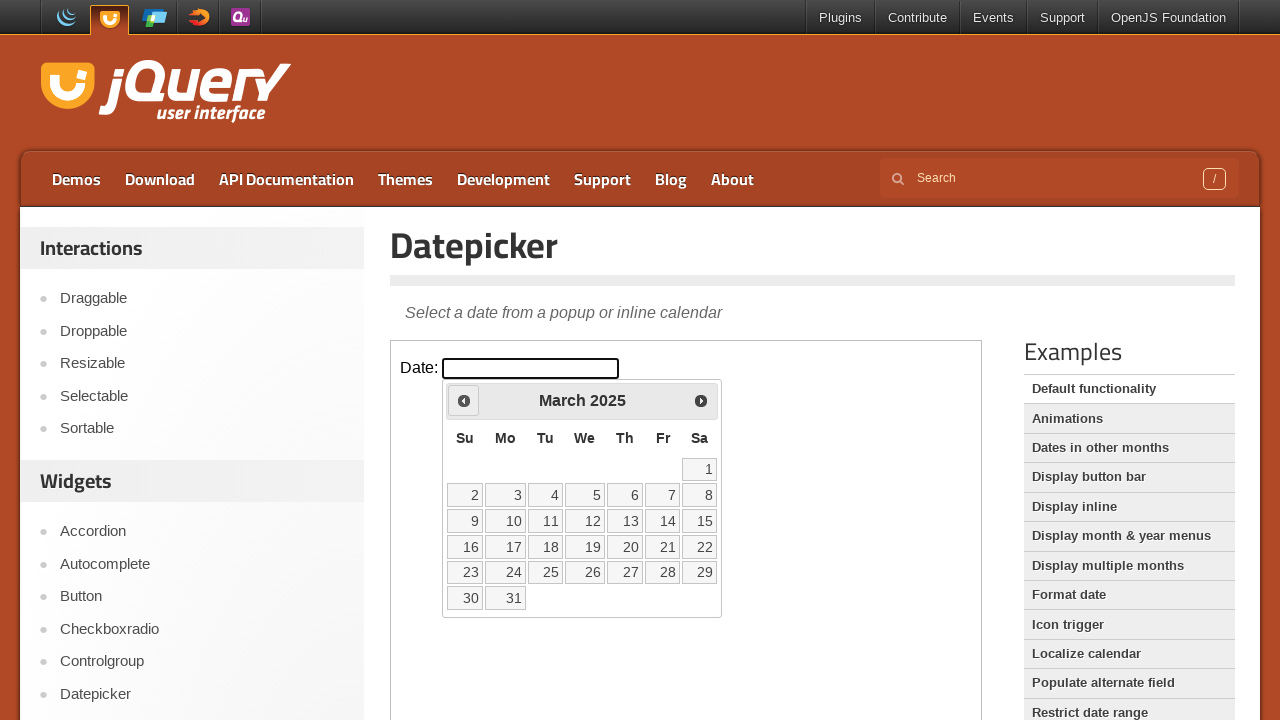

Retrieved current year from datepicker
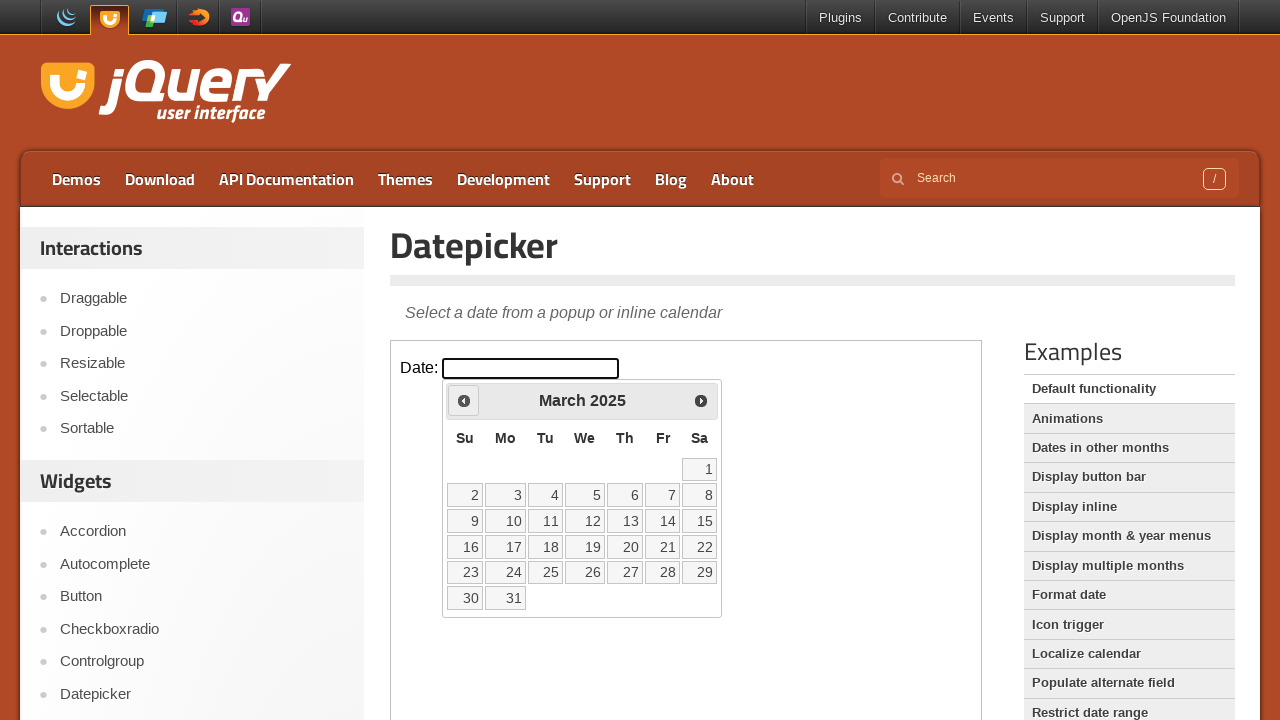

Clicked previous button to navigate towards August 2023 at (464, 400) on xpath=//iframe[@class="demo-frame"] >> internal:control=enter-frame >> xpath=//a
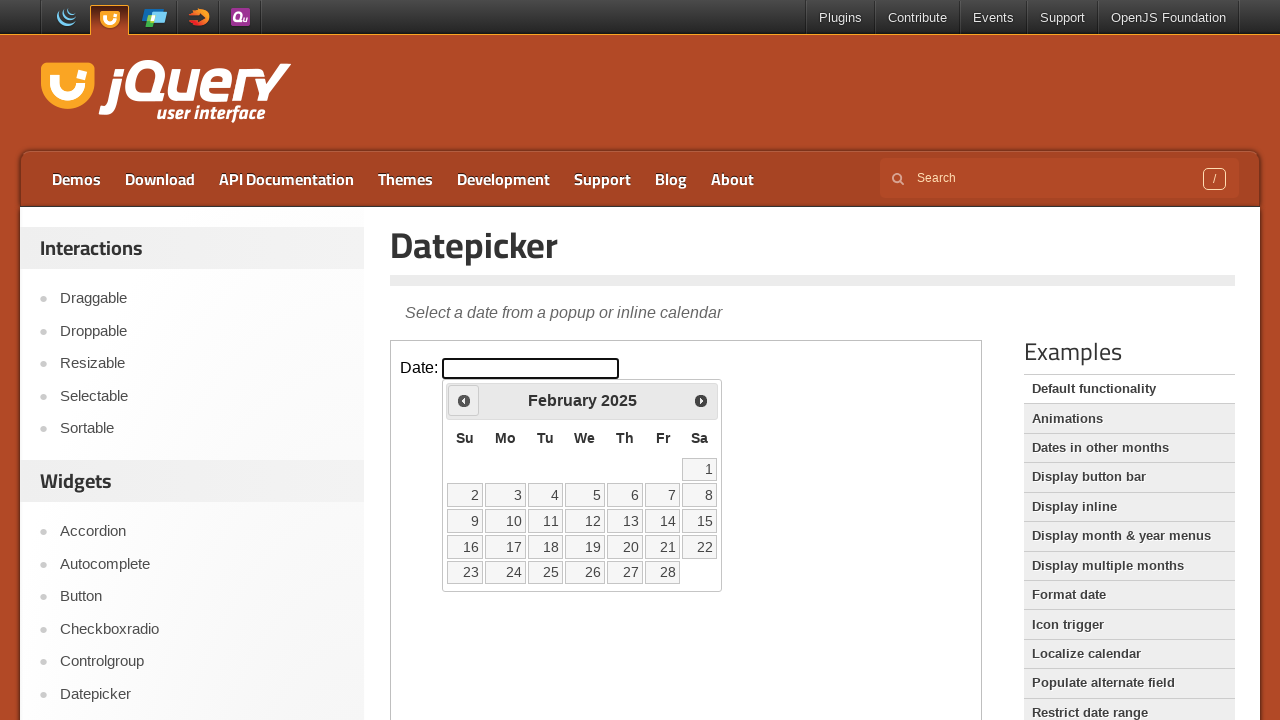

Retrieved current month from datepicker
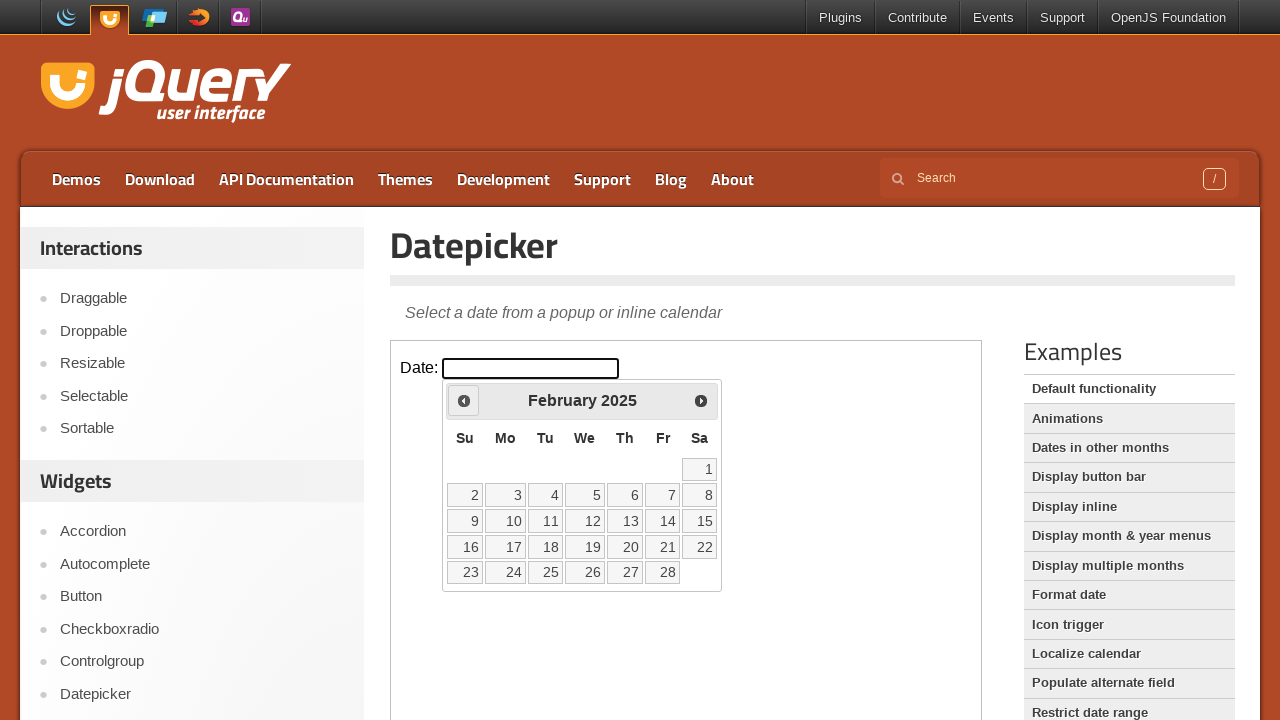

Retrieved current year from datepicker
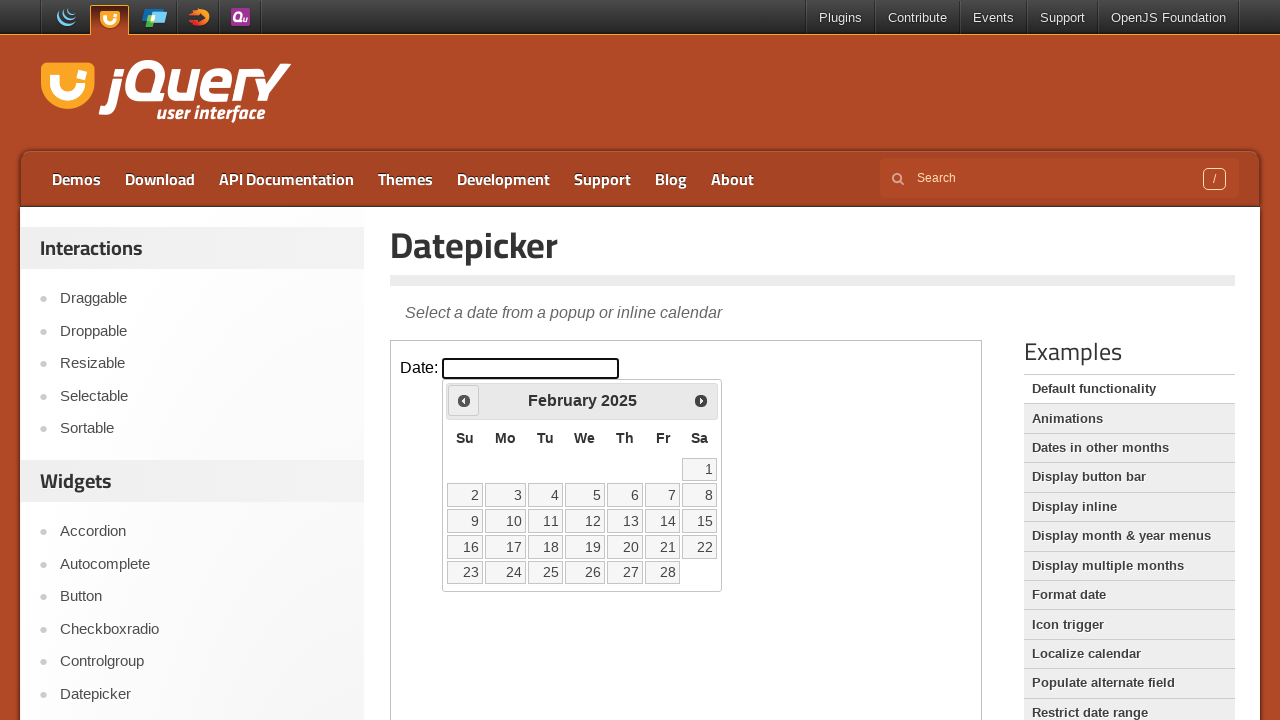

Clicked previous button to navigate towards August 2023 at (464, 400) on xpath=//iframe[@class="demo-frame"] >> internal:control=enter-frame >> xpath=//a
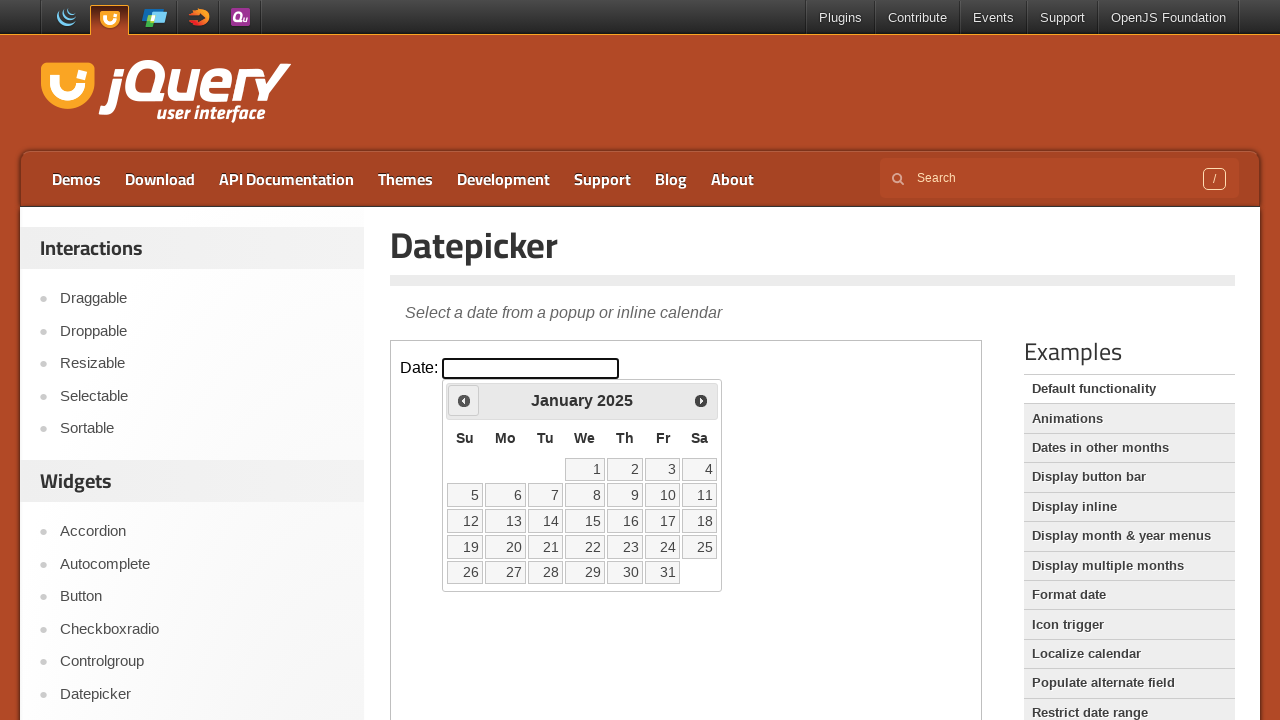

Retrieved current month from datepicker
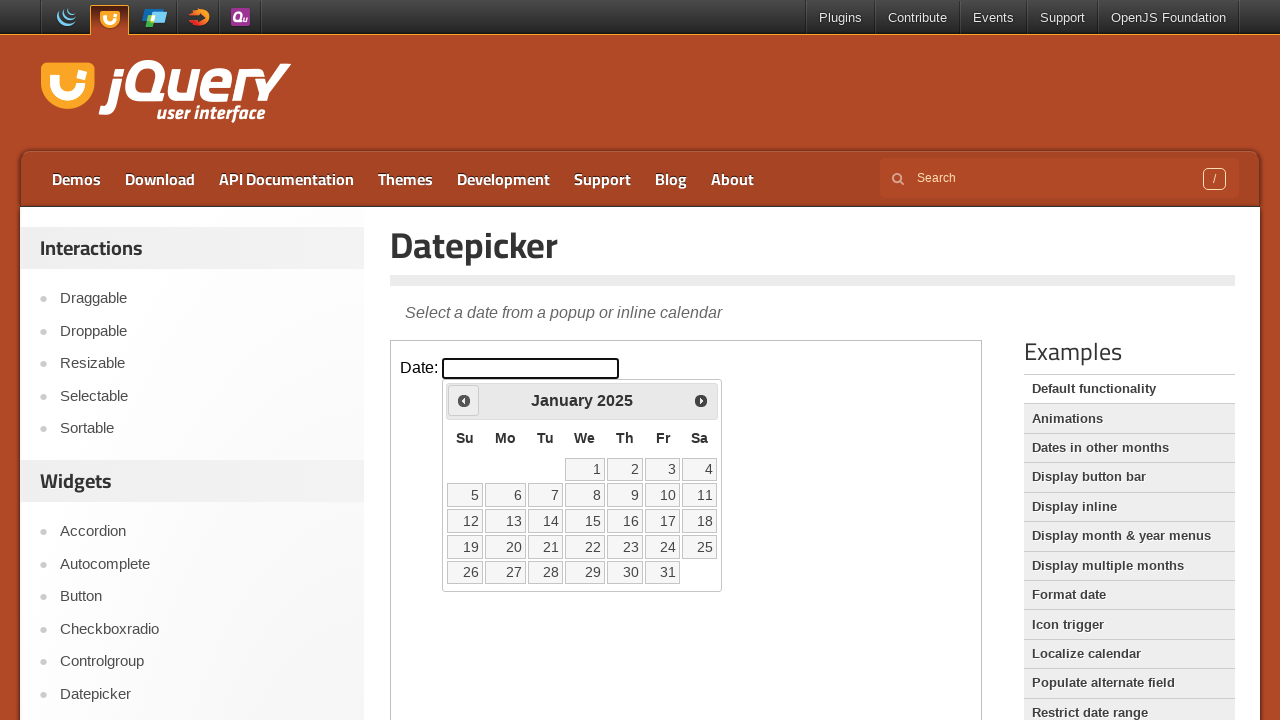

Retrieved current year from datepicker
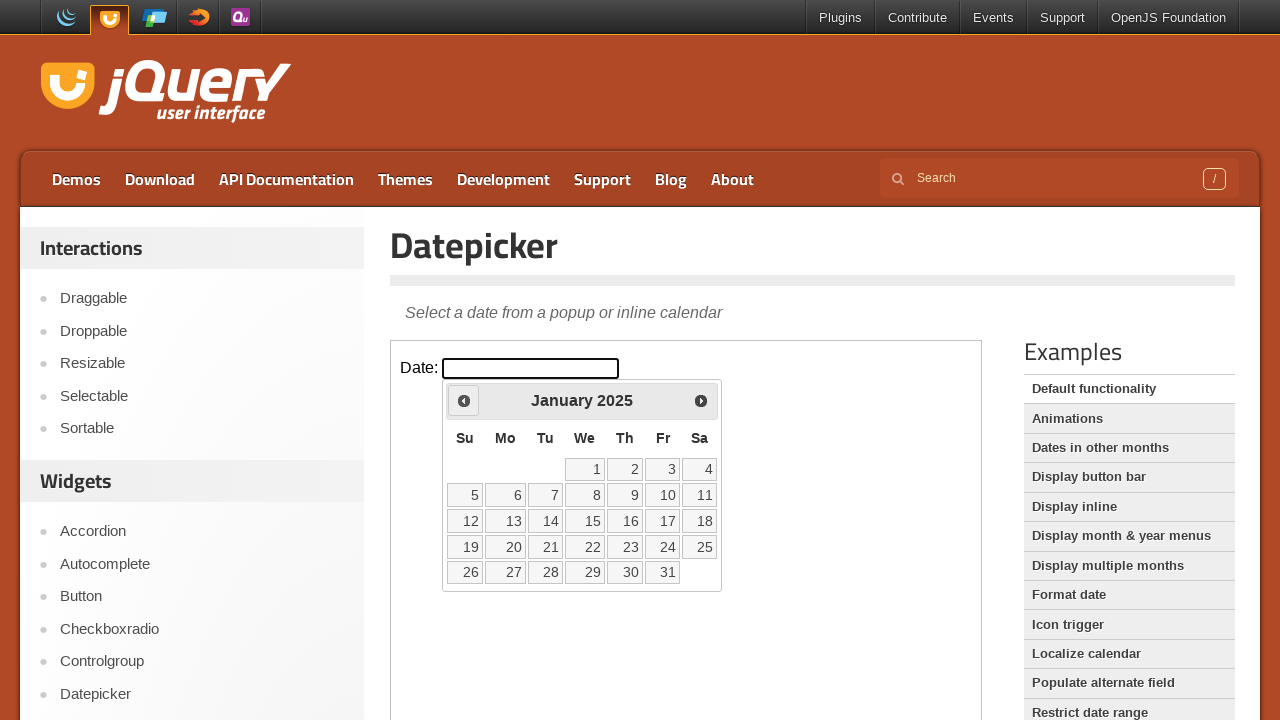

Clicked previous button to navigate towards August 2023 at (464, 400) on xpath=//iframe[@class="demo-frame"] >> internal:control=enter-frame >> xpath=//a
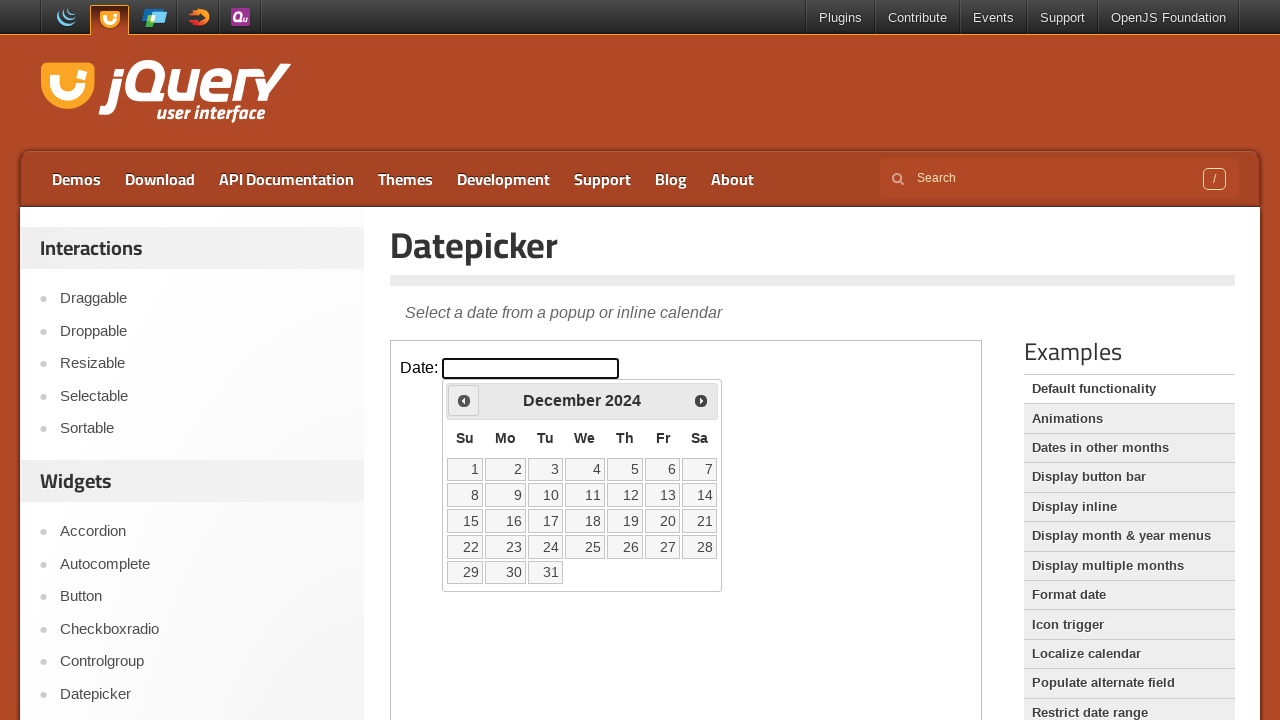

Retrieved current month from datepicker
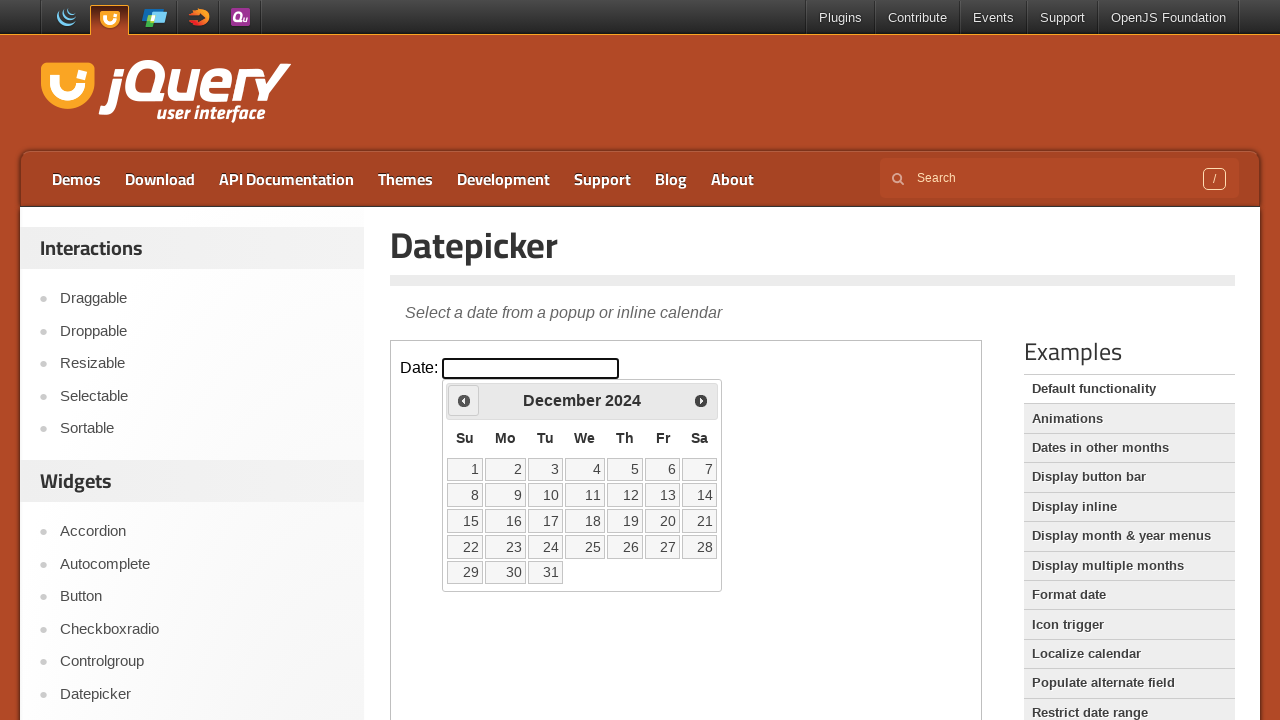

Retrieved current year from datepicker
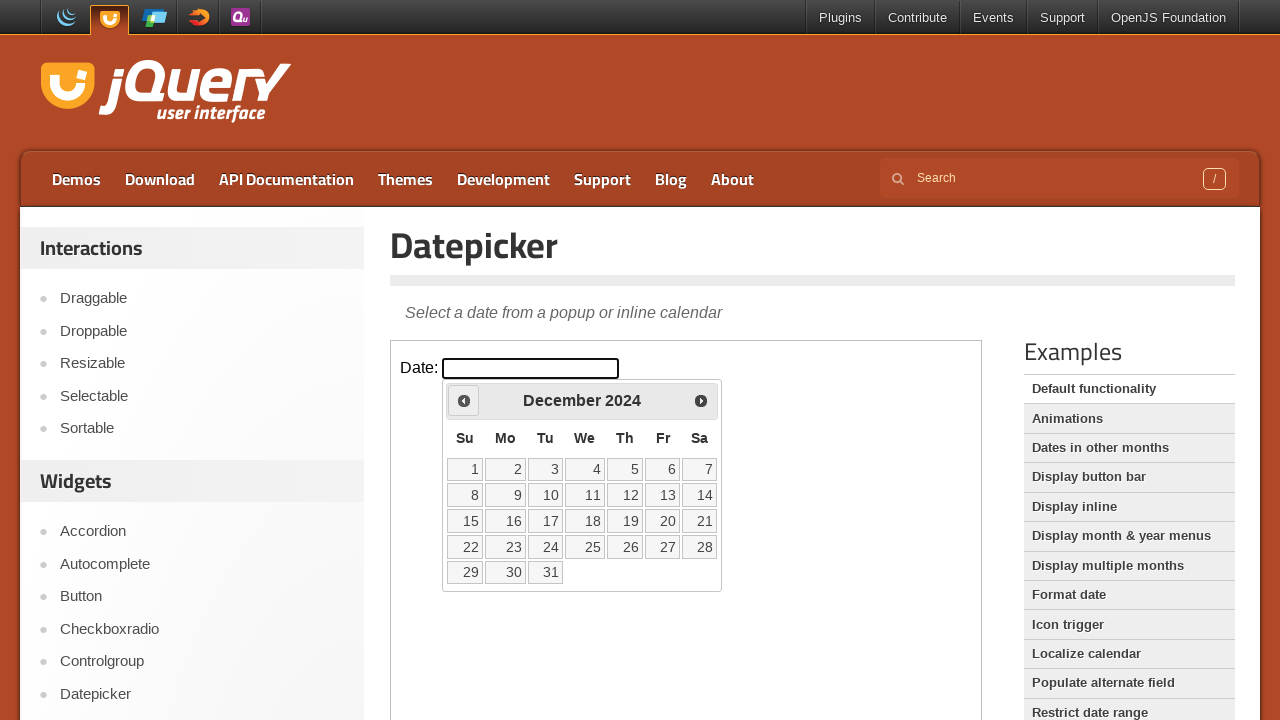

Clicked previous button to navigate towards August 2023 at (464, 400) on xpath=//iframe[@class="demo-frame"] >> internal:control=enter-frame >> xpath=//a
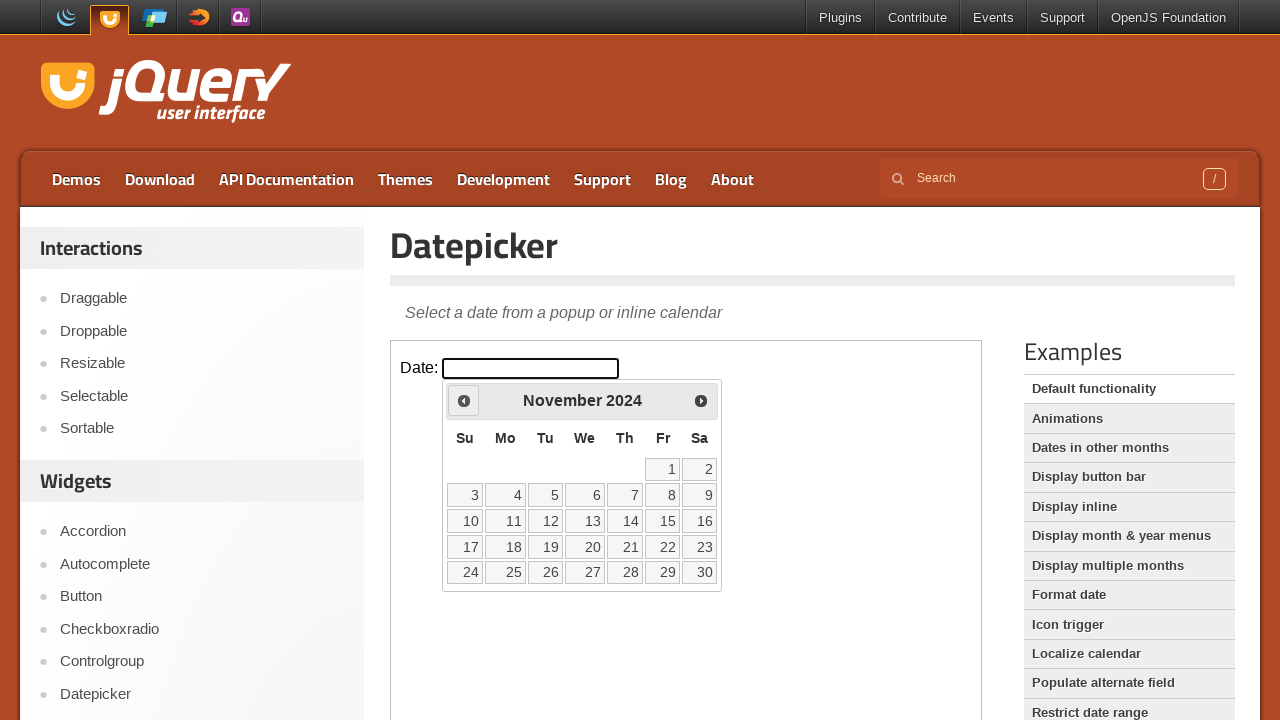

Retrieved current month from datepicker
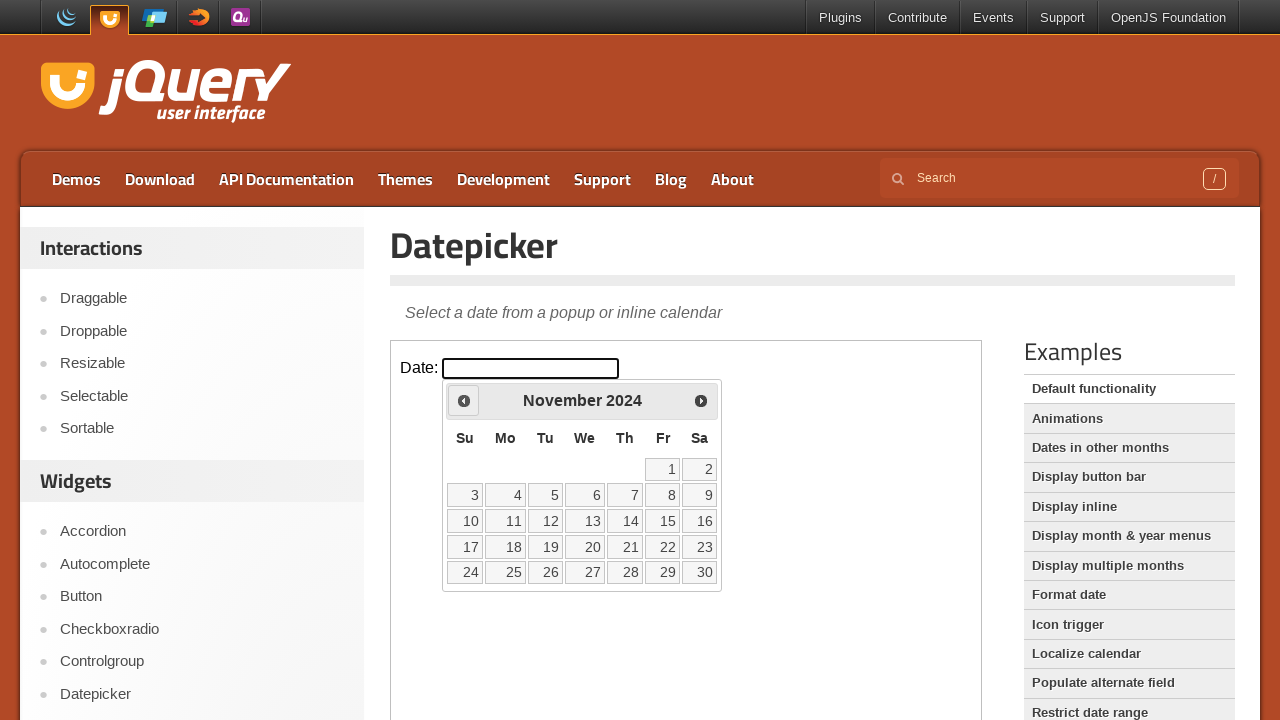

Retrieved current year from datepicker
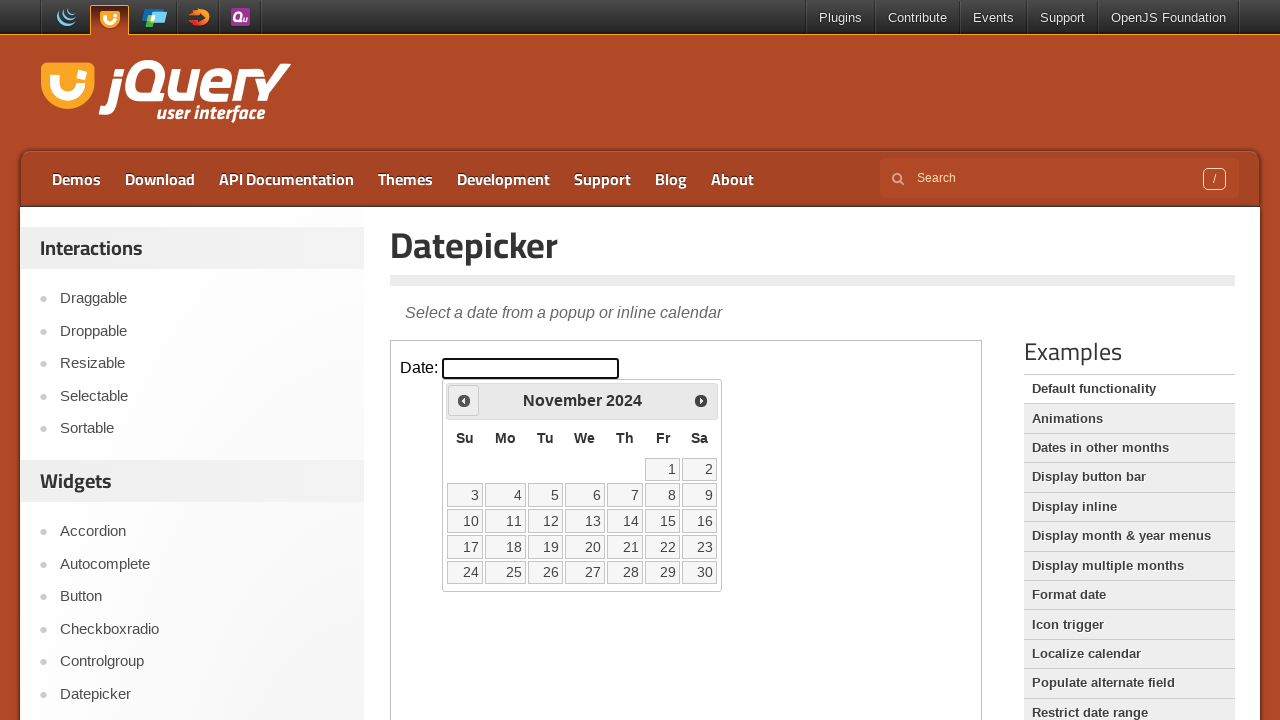

Clicked previous button to navigate towards August 2023 at (464, 400) on xpath=//iframe[@class="demo-frame"] >> internal:control=enter-frame >> xpath=//a
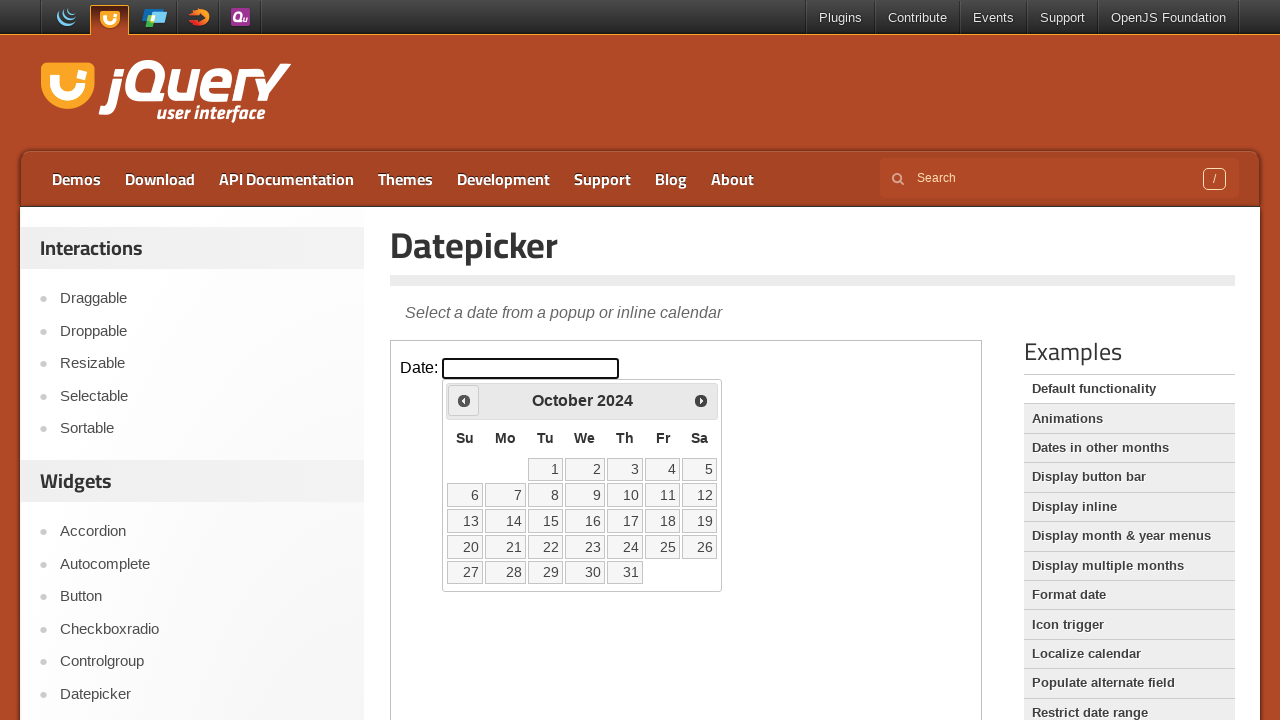

Retrieved current month from datepicker
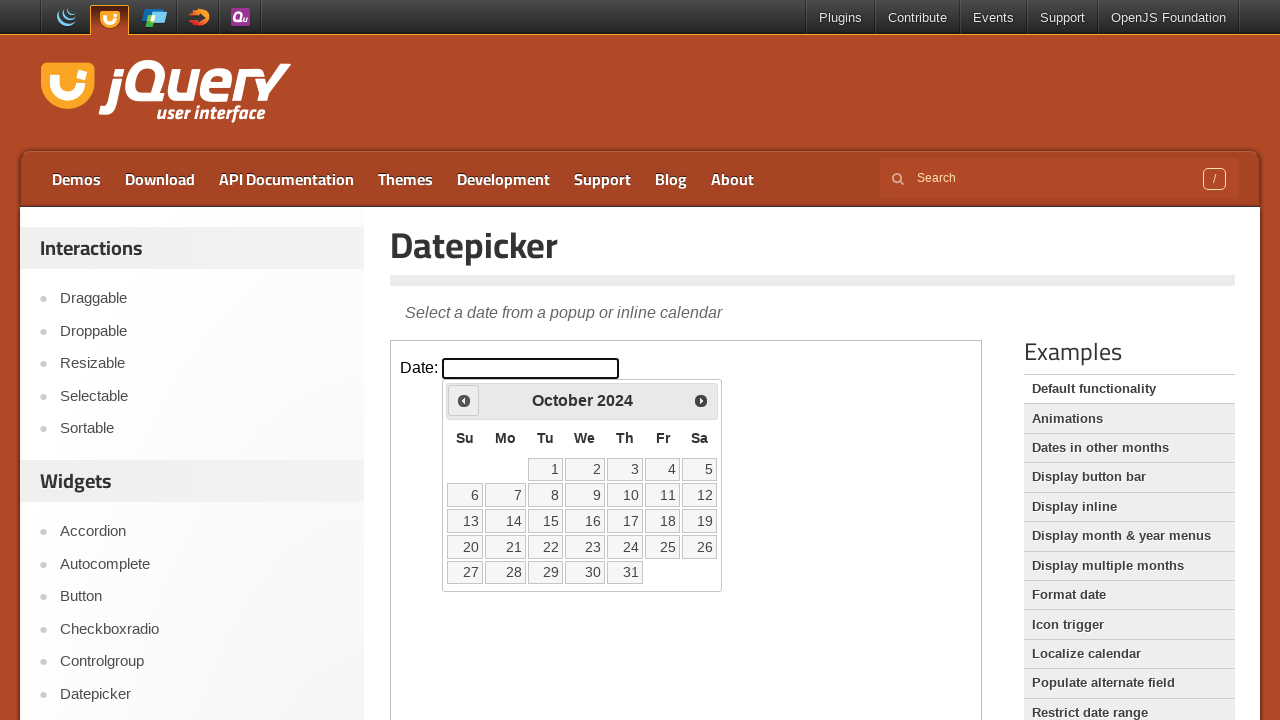

Retrieved current year from datepicker
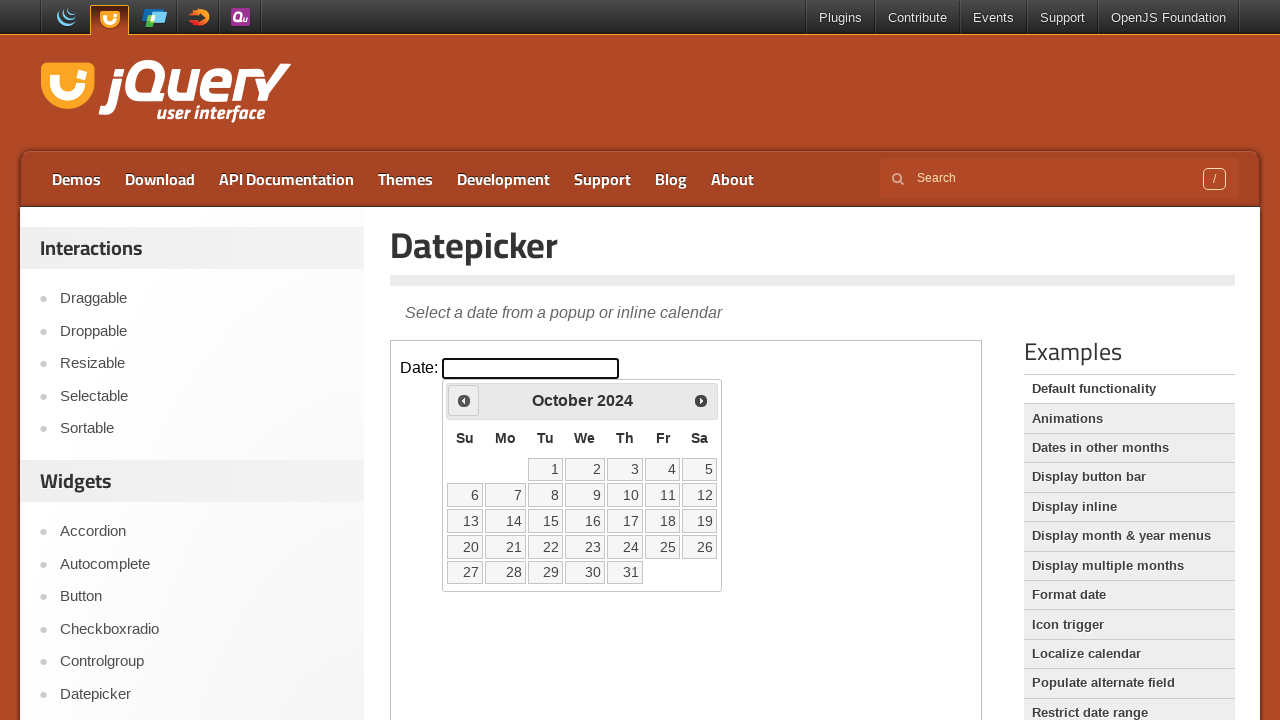

Clicked previous button to navigate towards August 2023 at (464, 400) on xpath=//iframe[@class="demo-frame"] >> internal:control=enter-frame >> xpath=//a
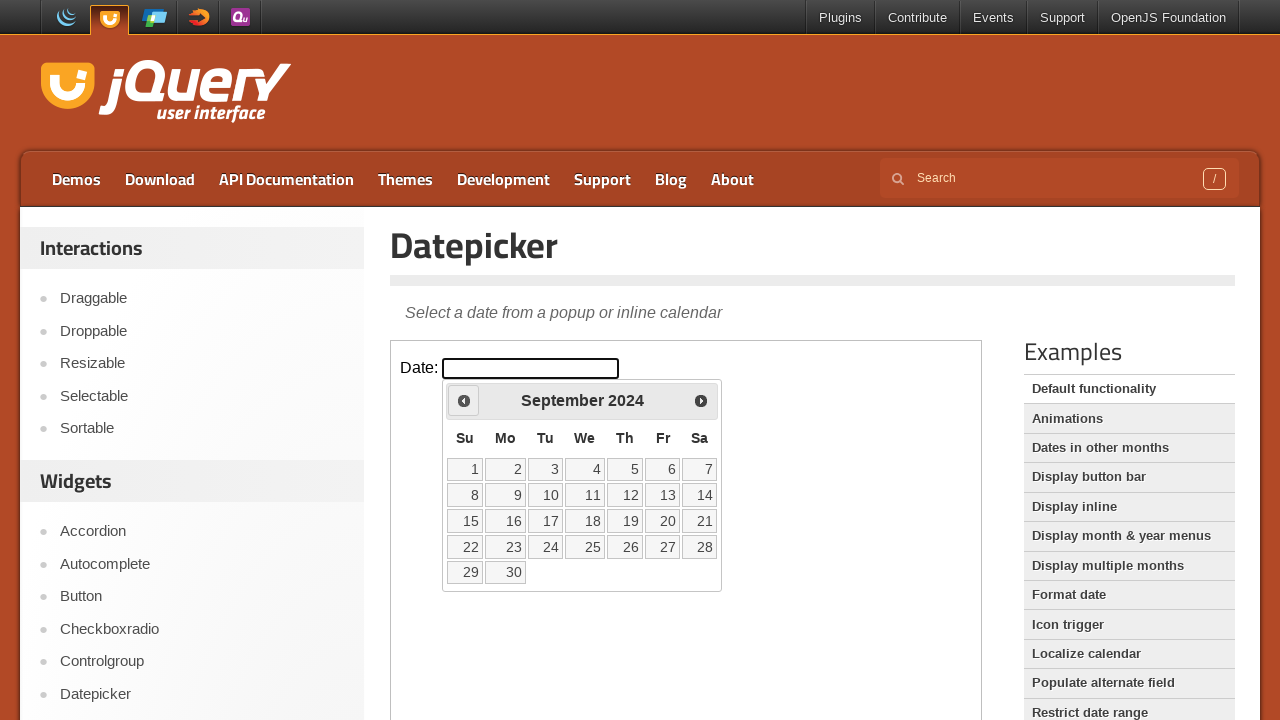

Retrieved current month from datepicker
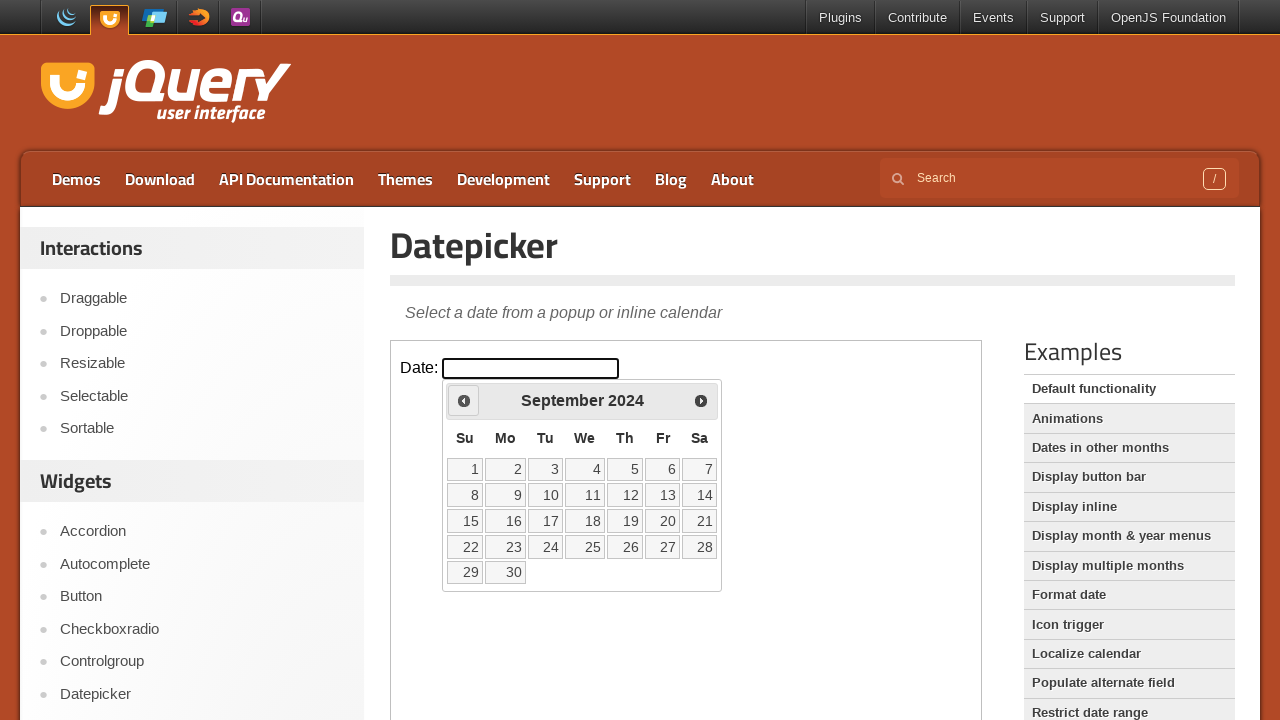

Retrieved current year from datepicker
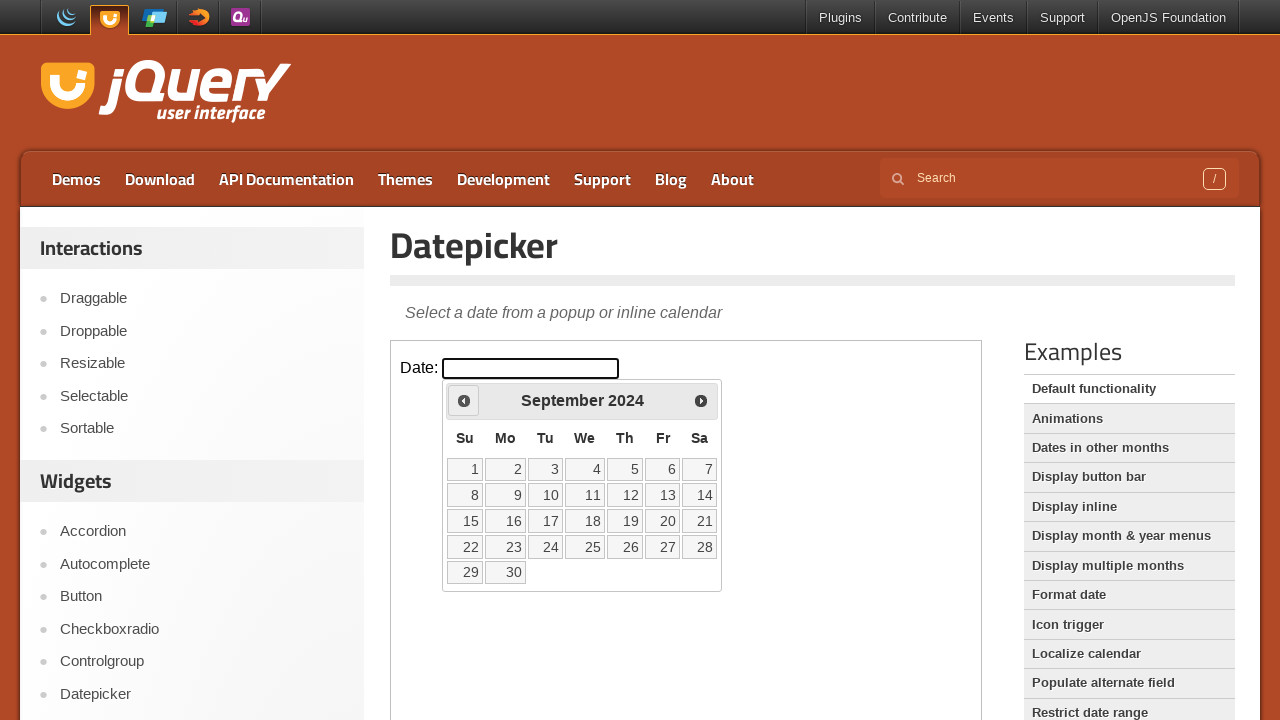

Clicked previous button to navigate towards August 2023 at (464, 400) on xpath=//iframe[@class="demo-frame"] >> internal:control=enter-frame >> xpath=//a
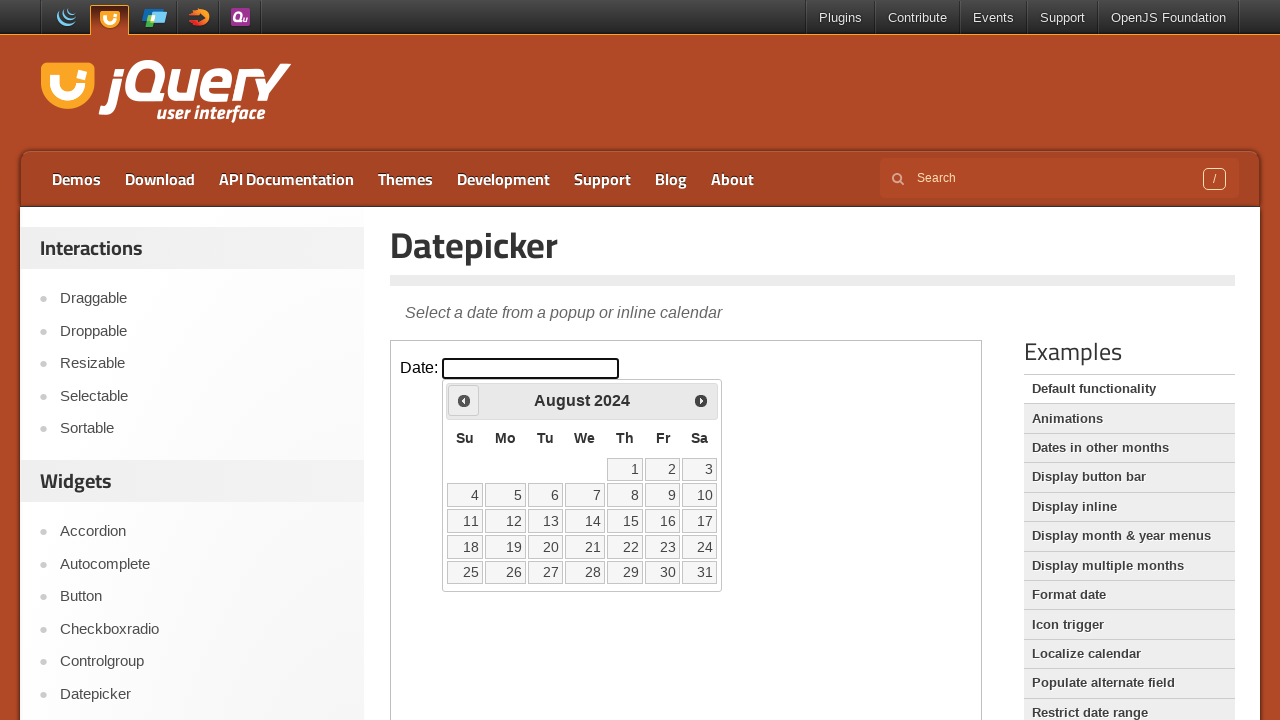

Retrieved current month from datepicker
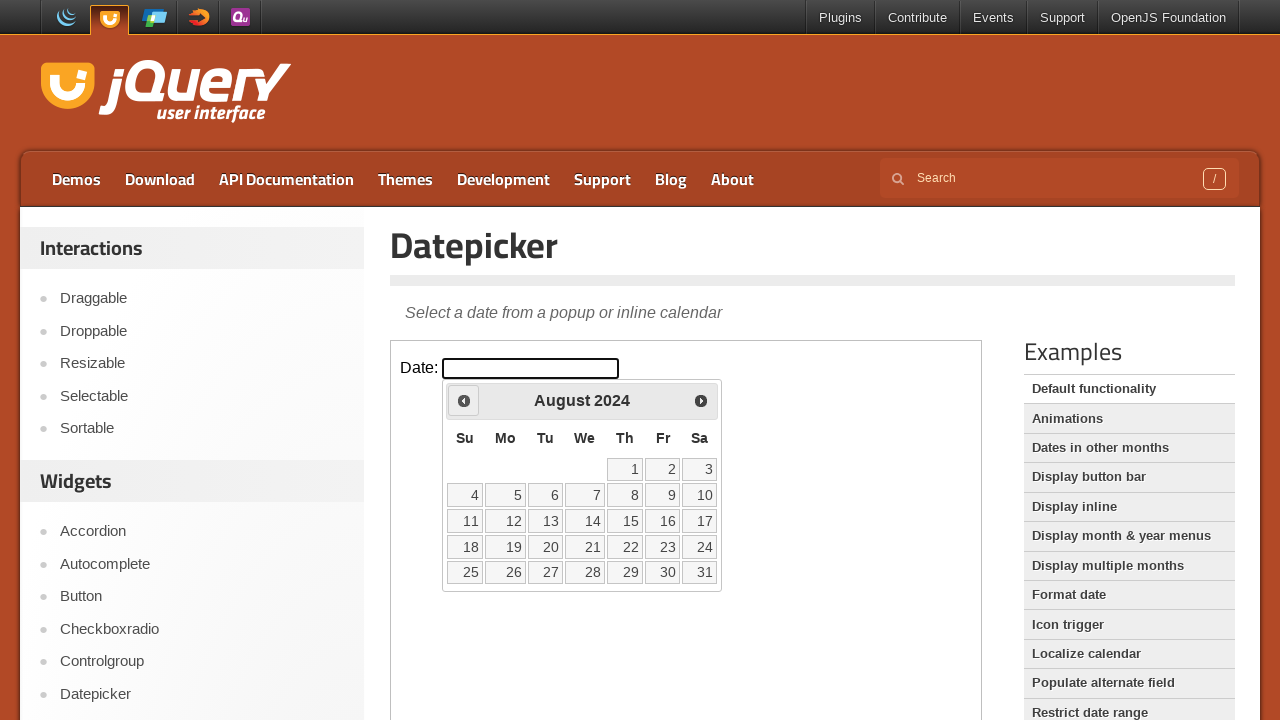

Retrieved current year from datepicker
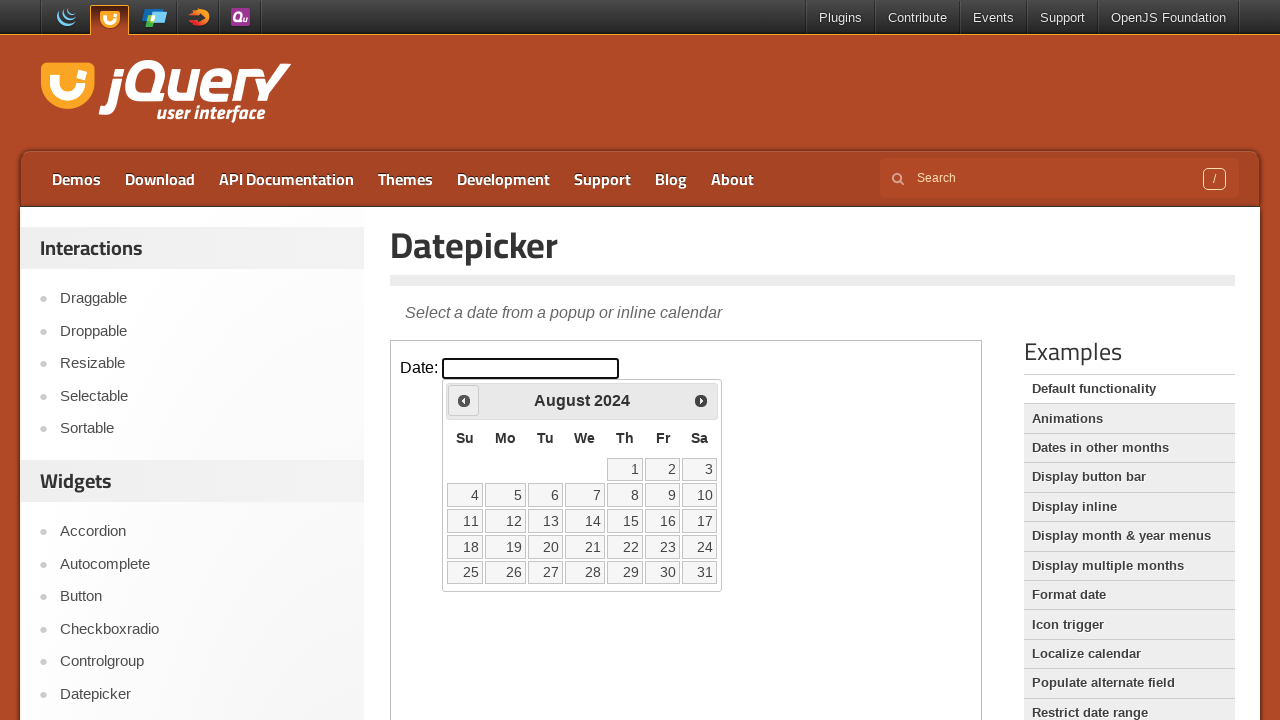

Clicked previous button to navigate towards August 2023 at (464, 400) on xpath=//iframe[@class="demo-frame"] >> internal:control=enter-frame >> xpath=//a
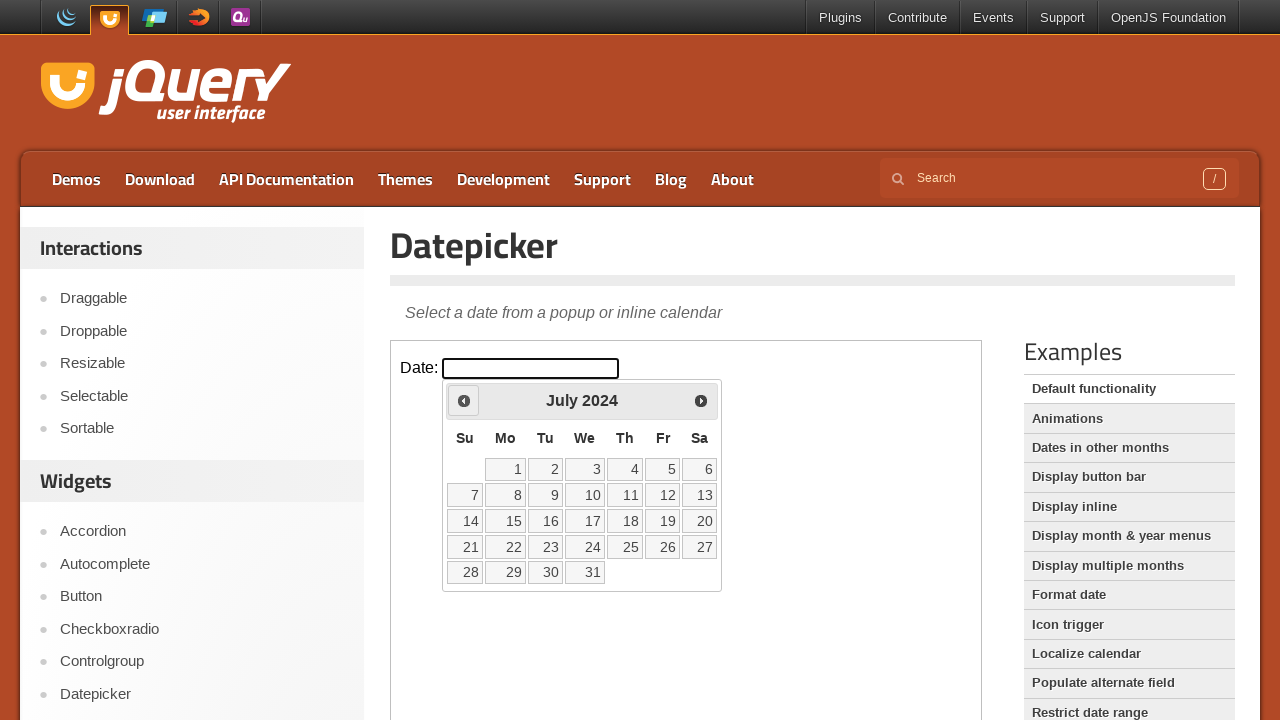

Retrieved current month from datepicker
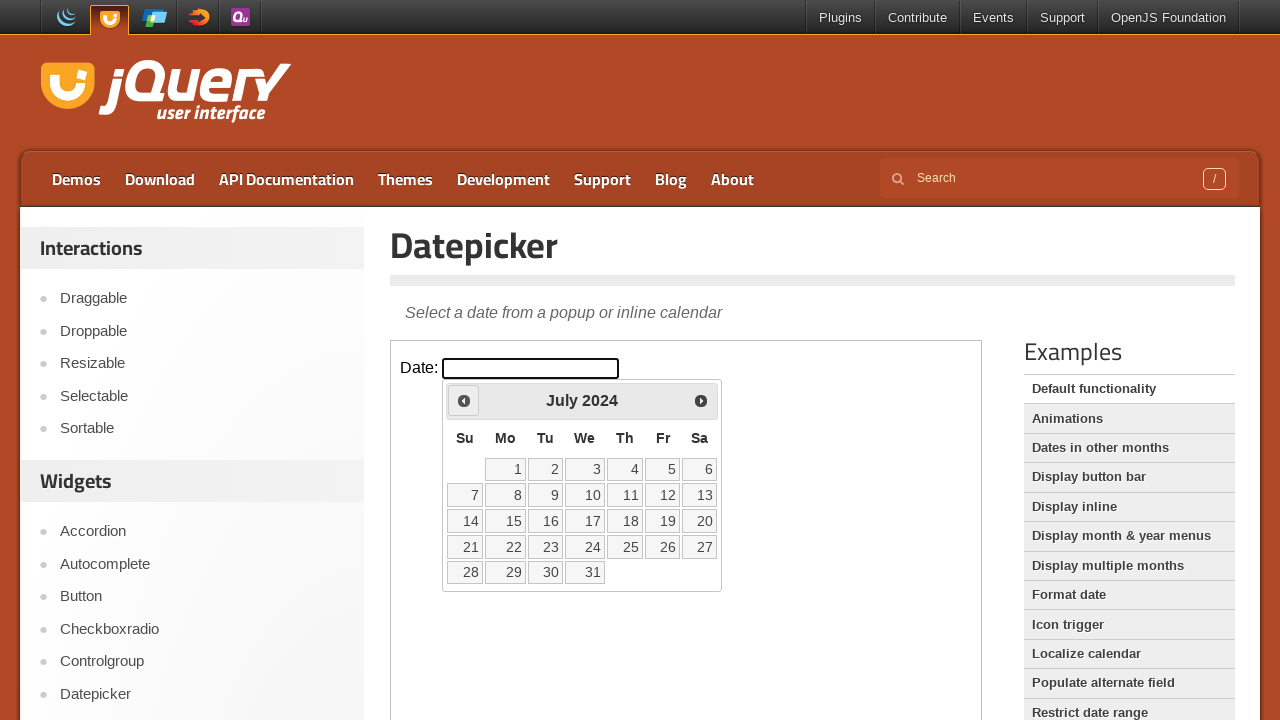

Retrieved current year from datepicker
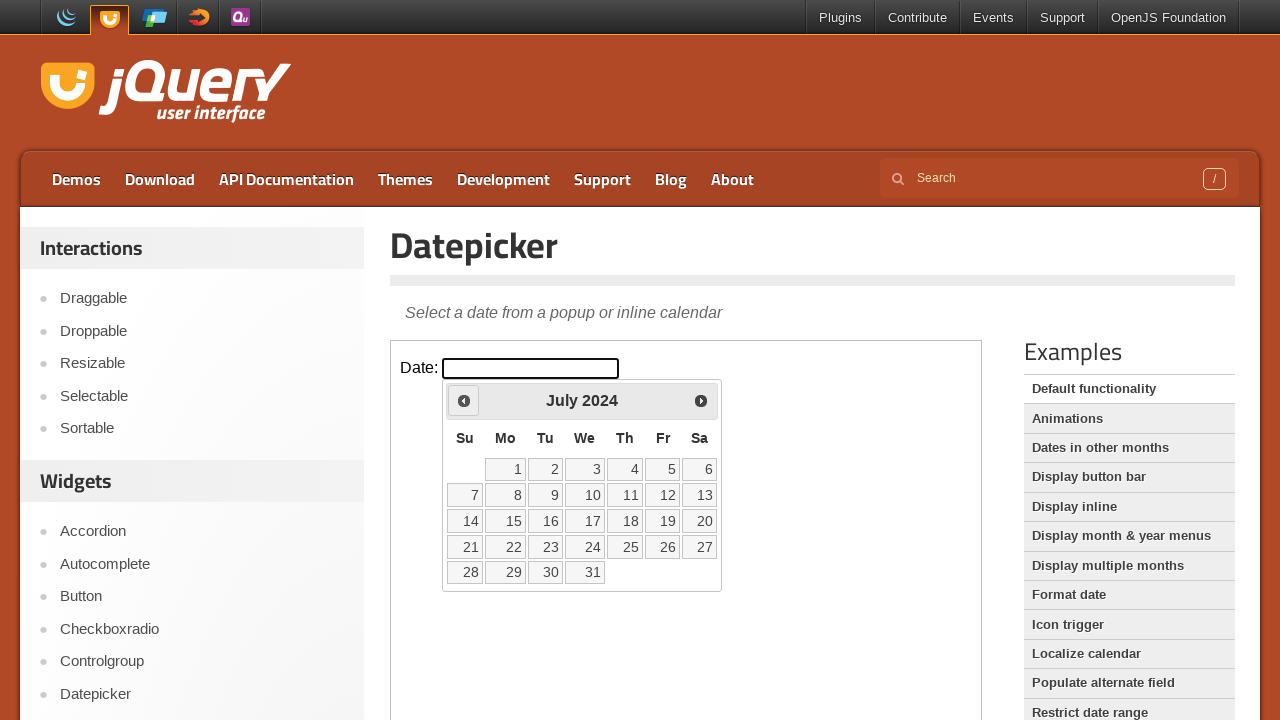

Clicked previous button to navigate towards August 2023 at (464, 400) on xpath=//iframe[@class="demo-frame"] >> internal:control=enter-frame >> xpath=//a
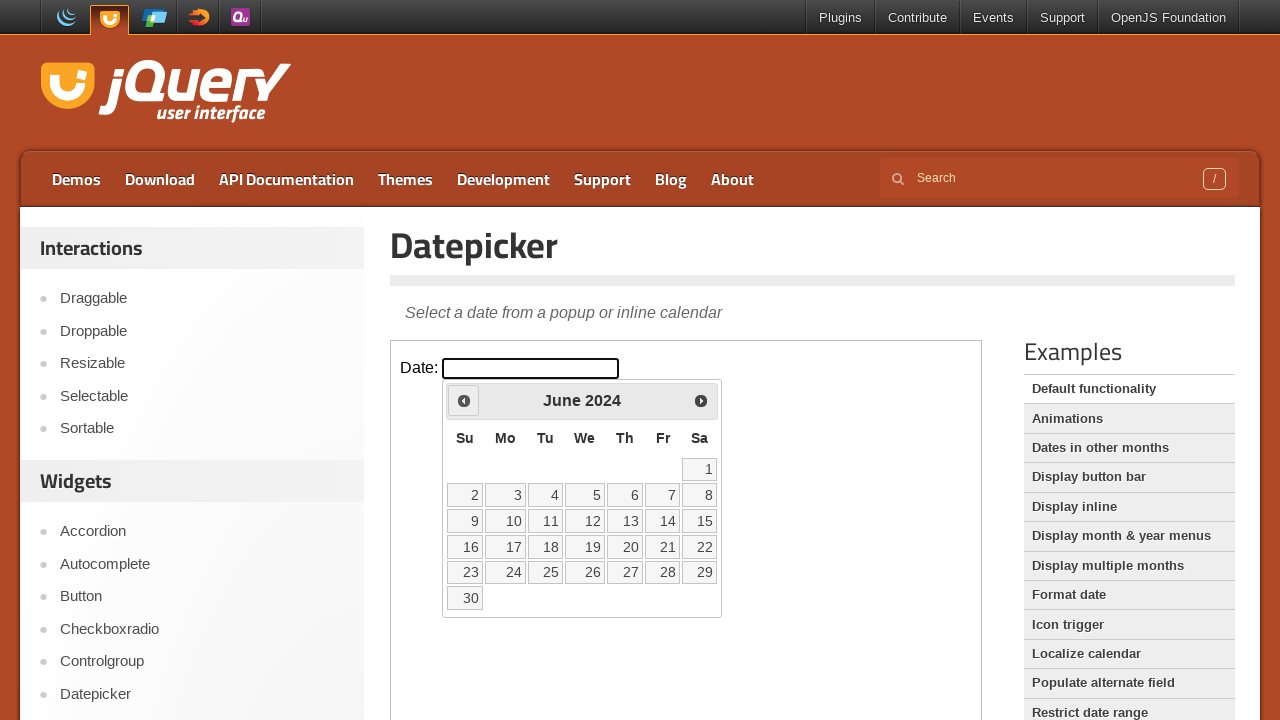

Retrieved current month from datepicker
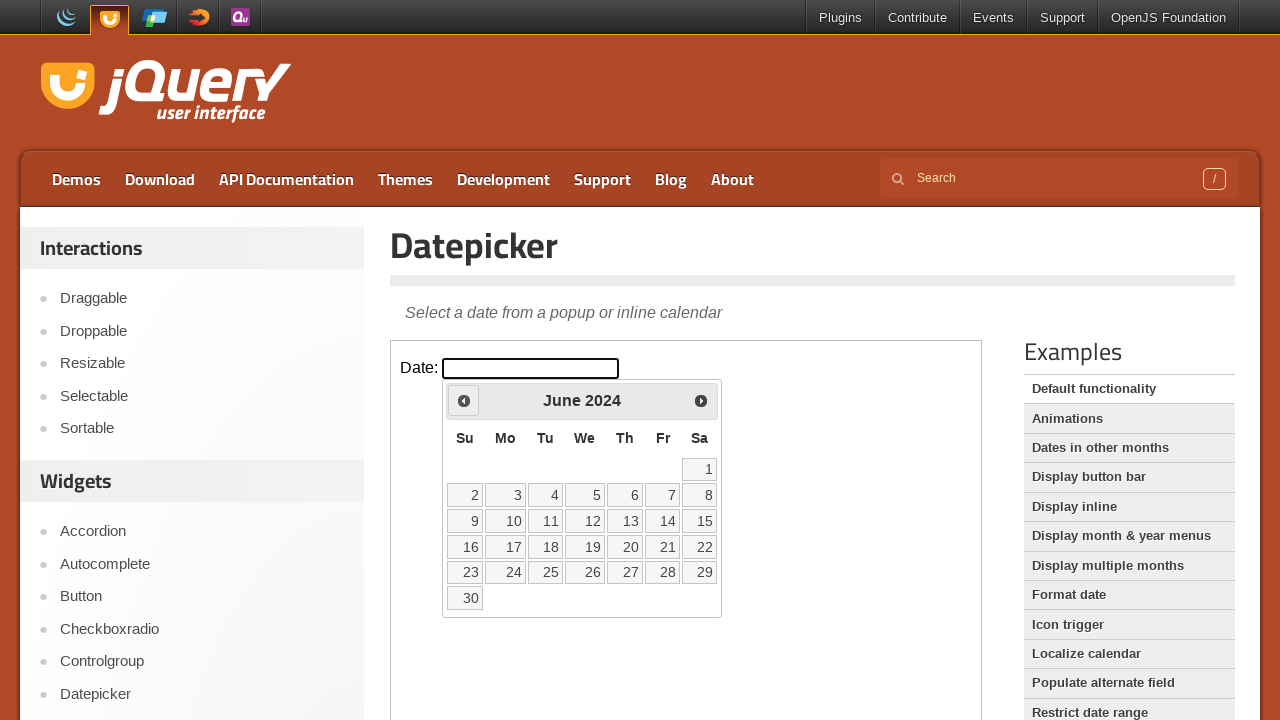

Retrieved current year from datepicker
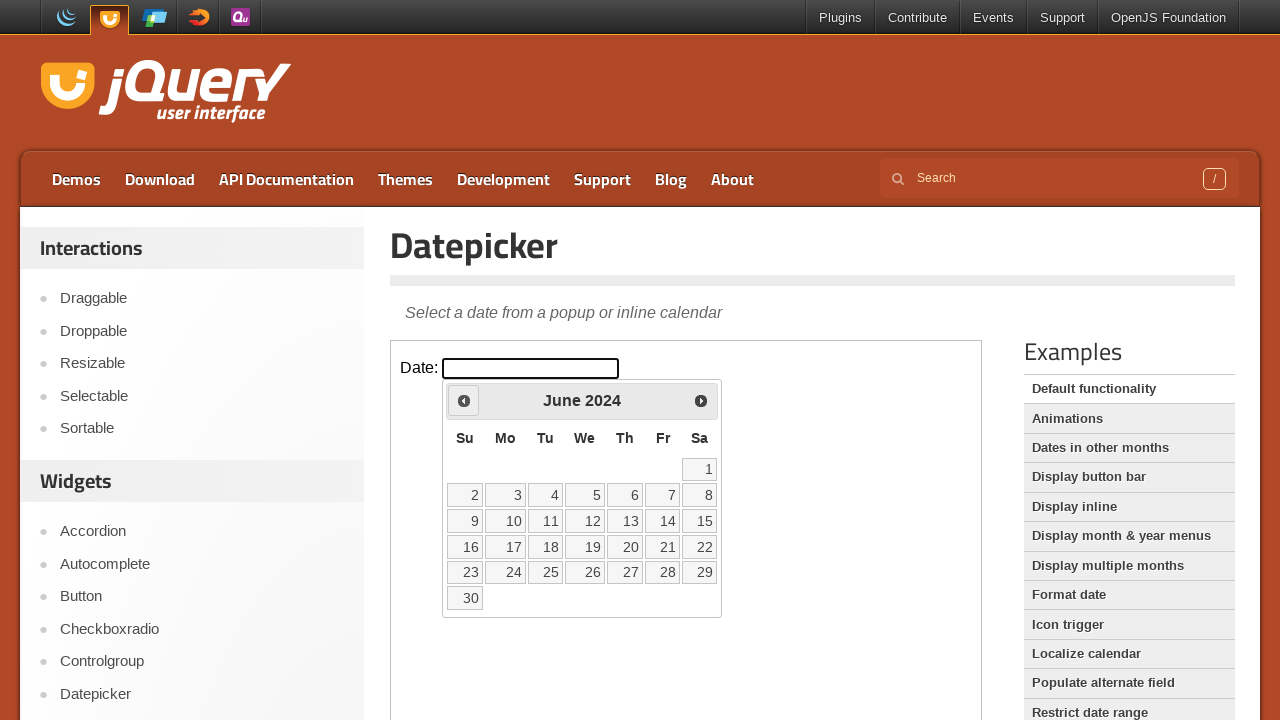

Clicked previous button to navigate towards August 2023 at (464, 400) on xpath=//iframe[@class="demo-frame"] >> internal:control=enter-frame >> xpath=//a
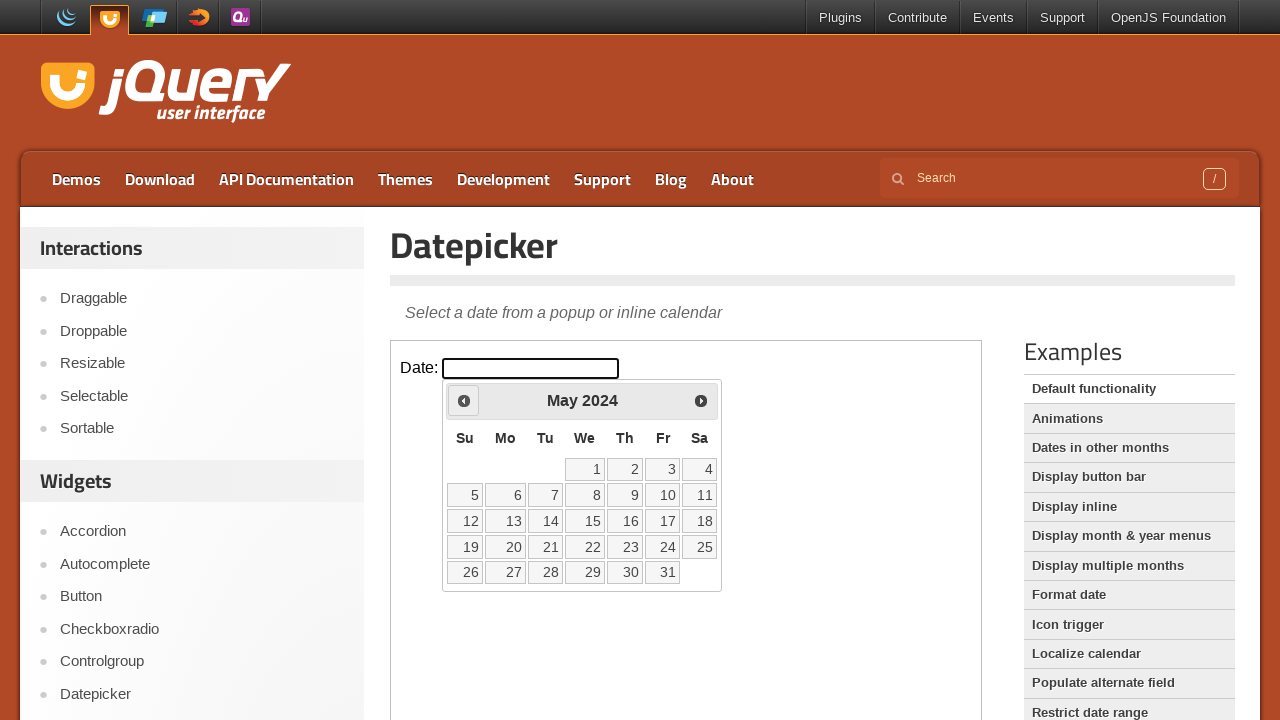

Retrieved current month from datepicker
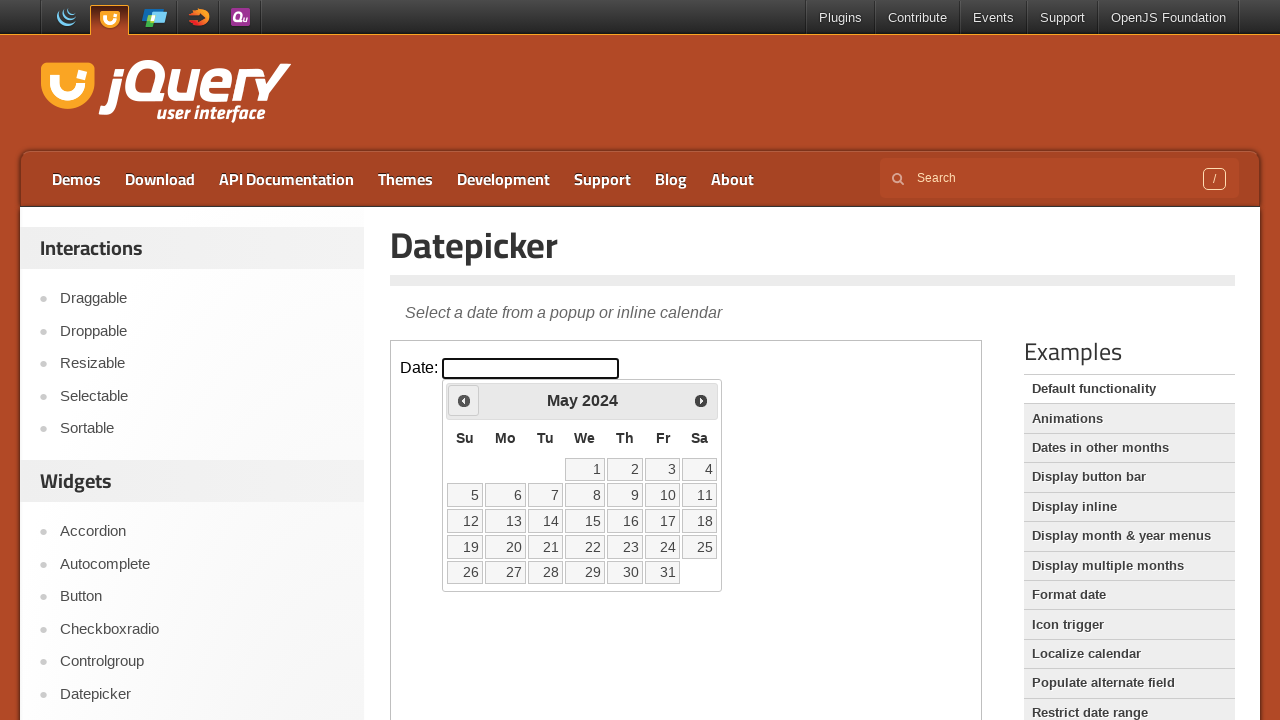

Retrieved current year from datepicker
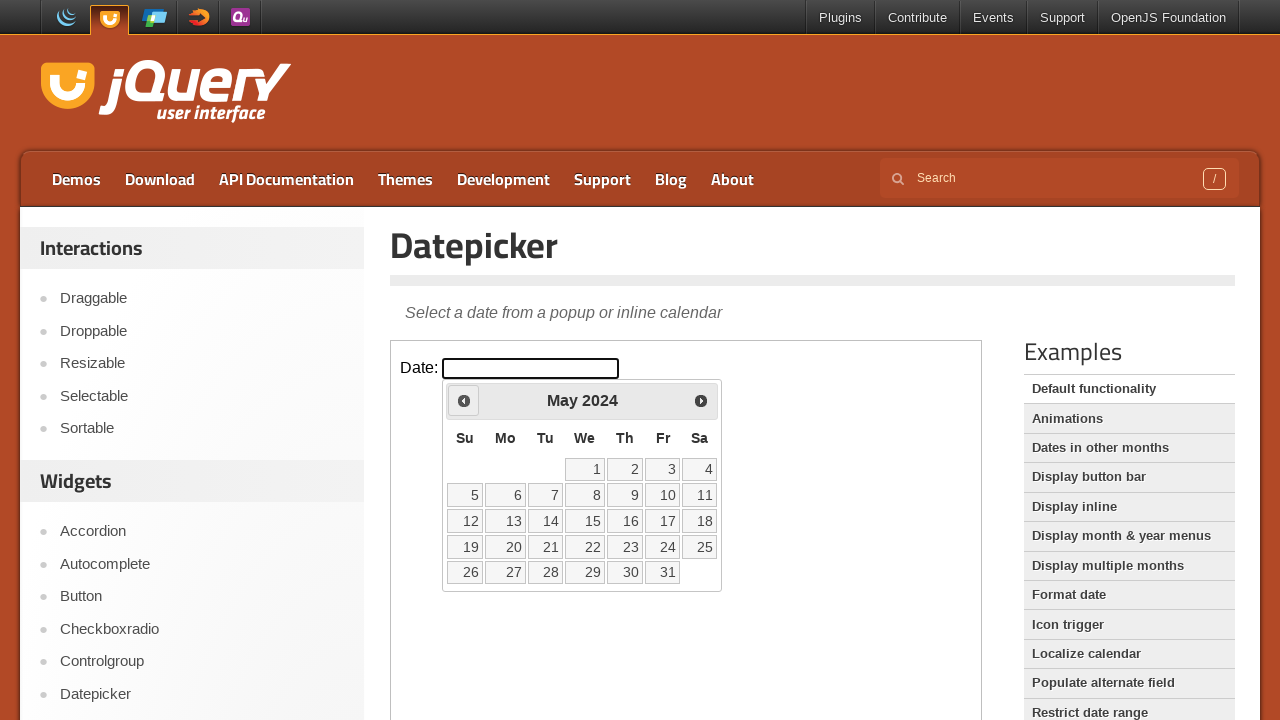

Clicked previous button to navigate towards August 2023 at (464, 400) on xpath=//iframe[@class="demo-frame"] >> internal:control=enter-frame >> xpath=//a
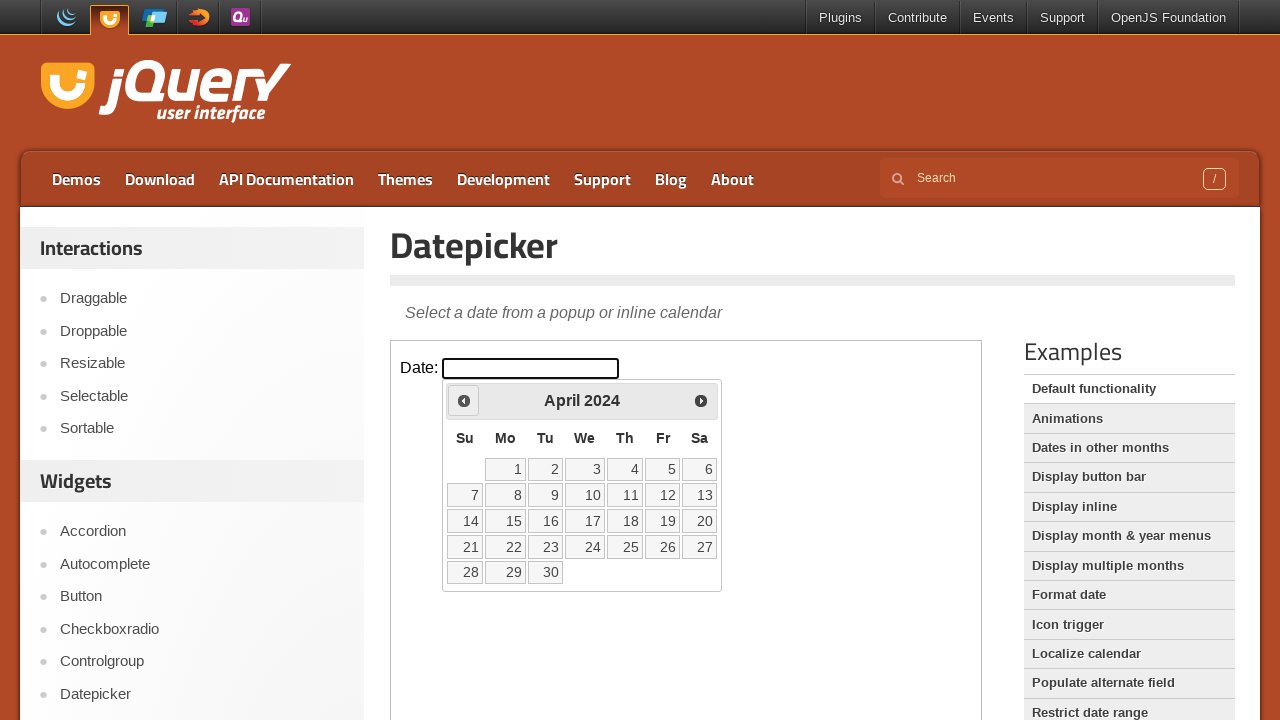

Retrieved current month from datepicker
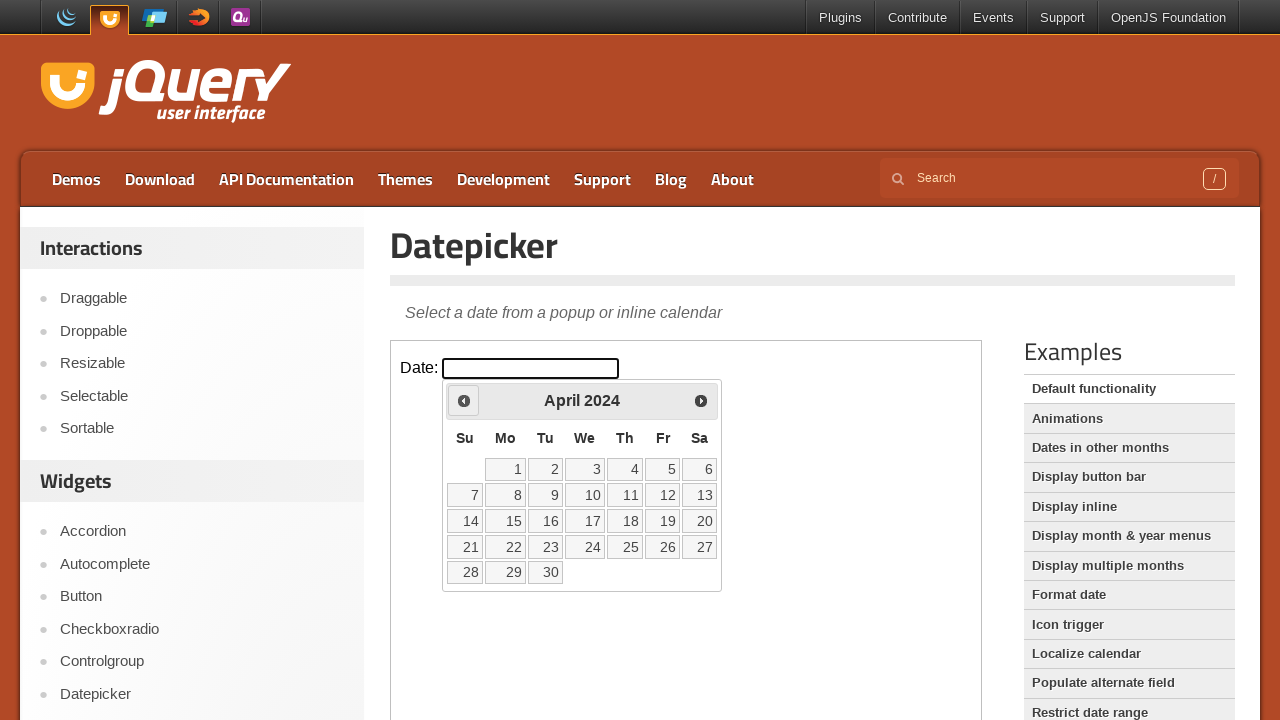

Retrieved current year from datepicker
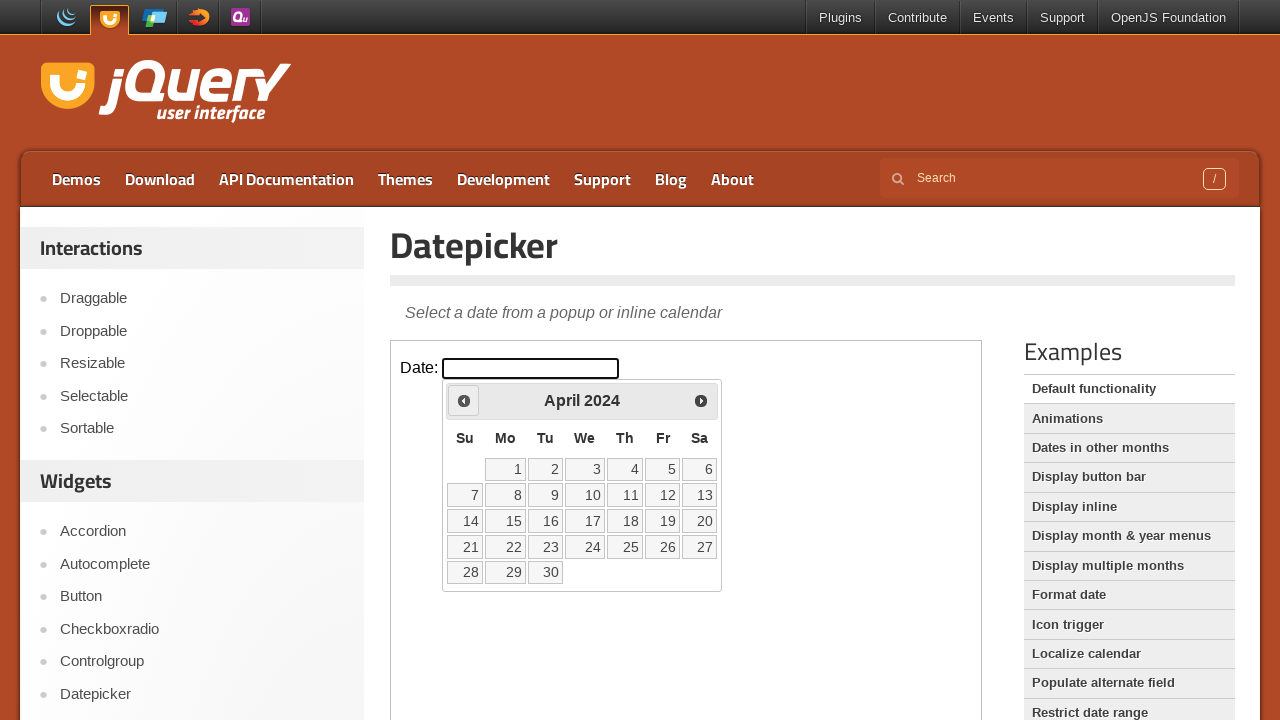

Clicked previous button to navigate towards August 2023 at (464, 400) on xpath=//iframe[@class="demo-frame"] >> internal:control=enter-frame >> xpath=//a
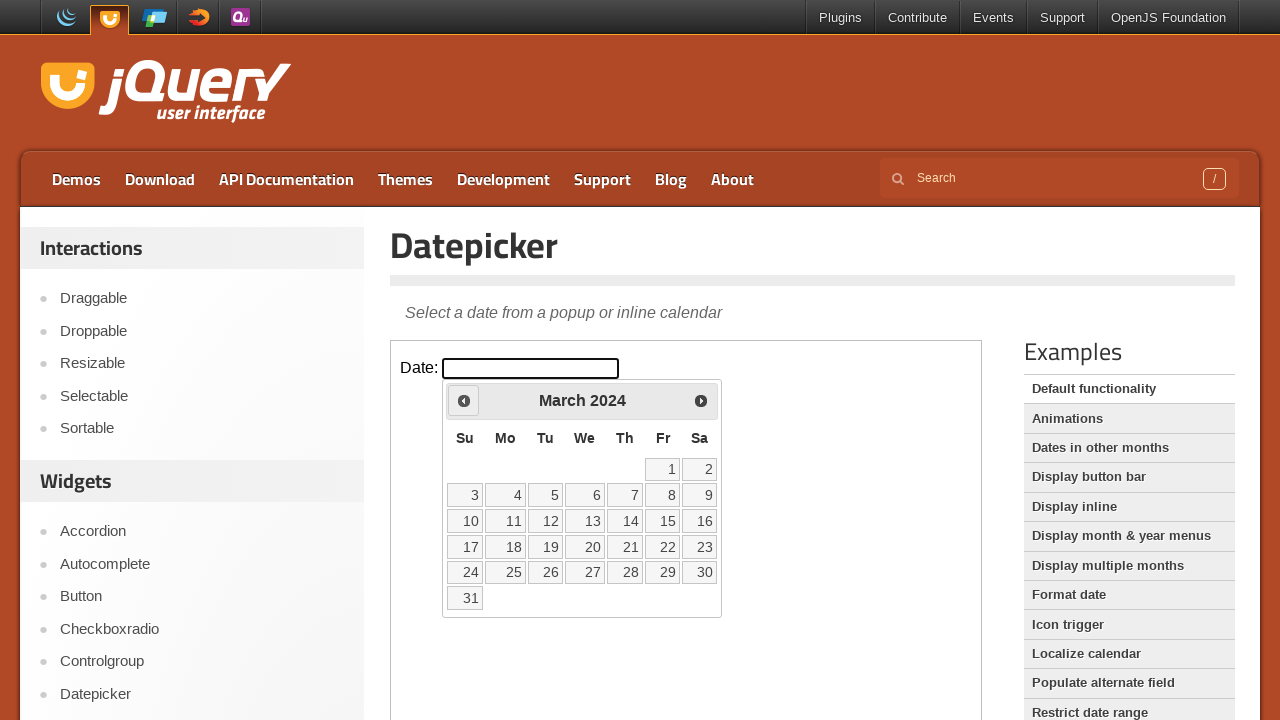

Retrieved current month from datepicker
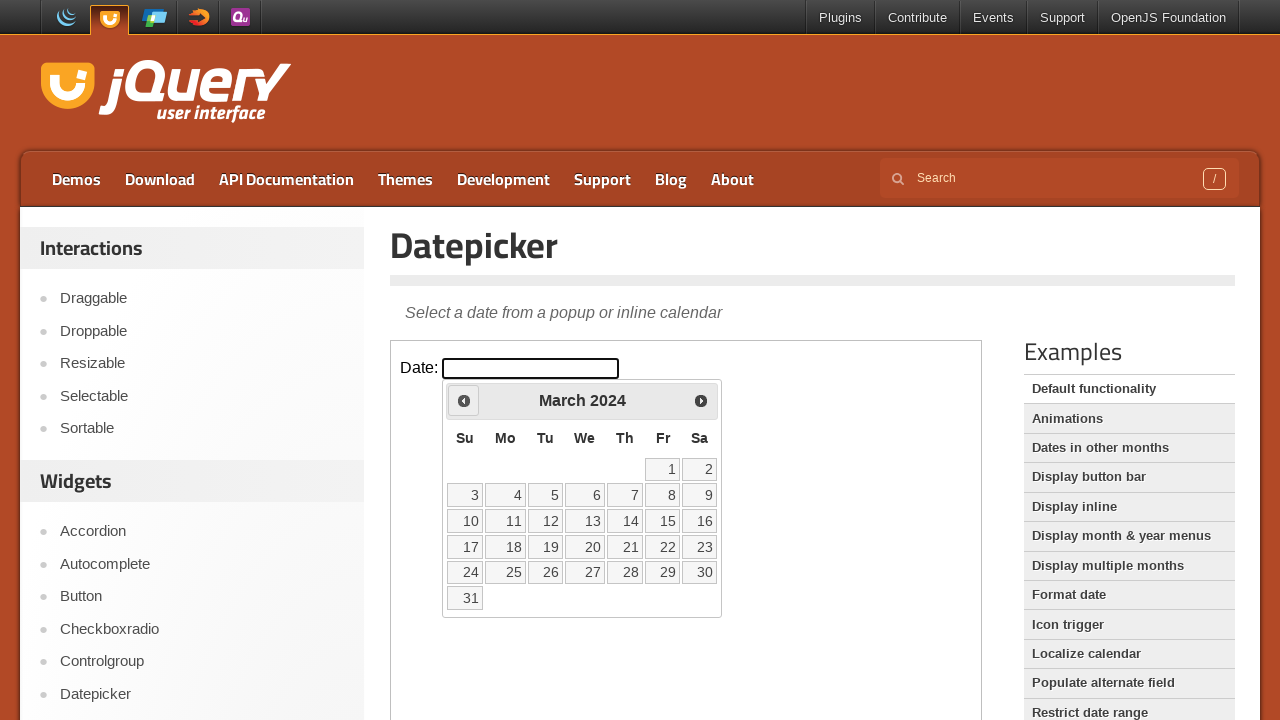

Retrieved current year from datepicker
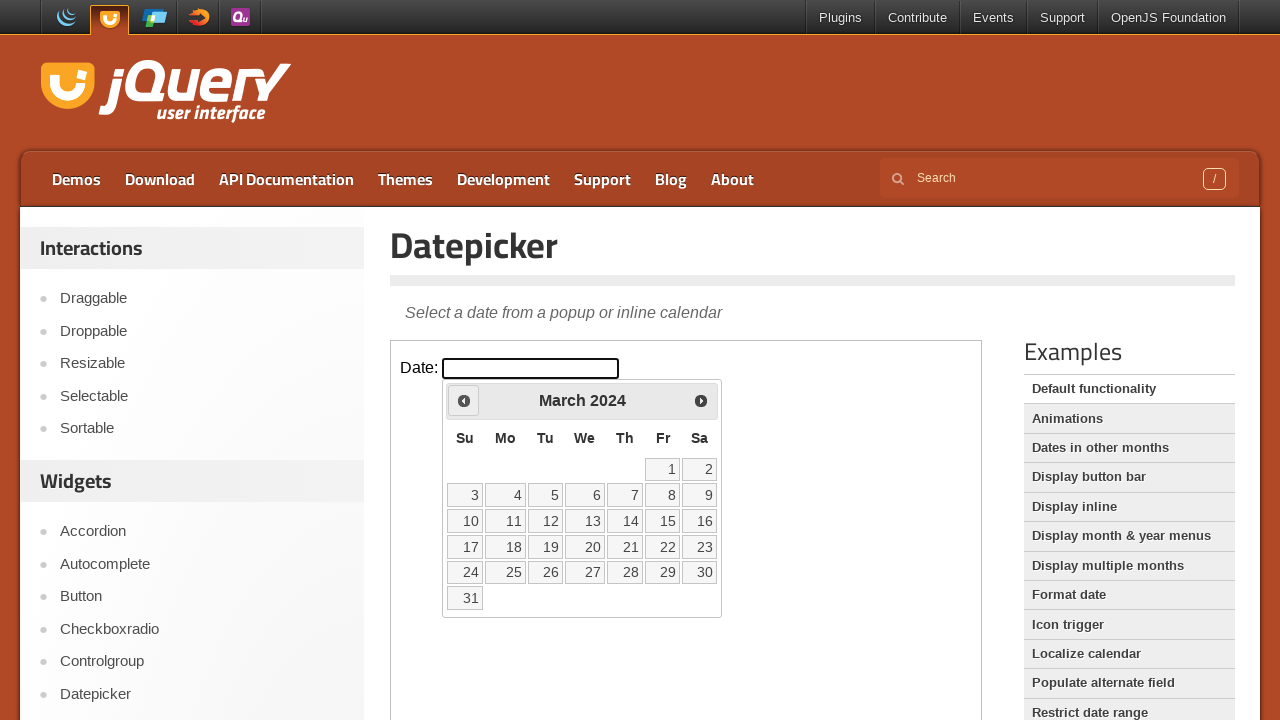

Clicked previous button to navigate towards August 2023 at (464, 400) on xpath=//iframe[@class="demo-frame"] >> internal:control=enter-frame >> xpath=//a
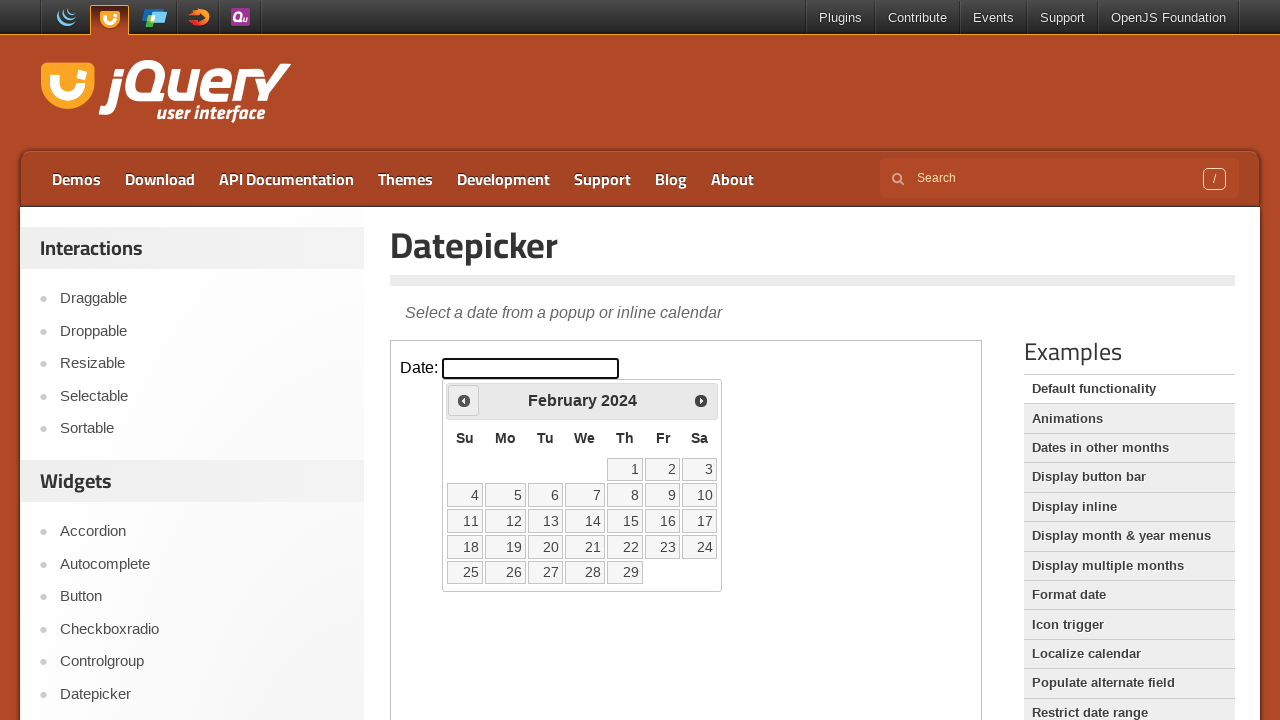

Retrieved current month from datepicker
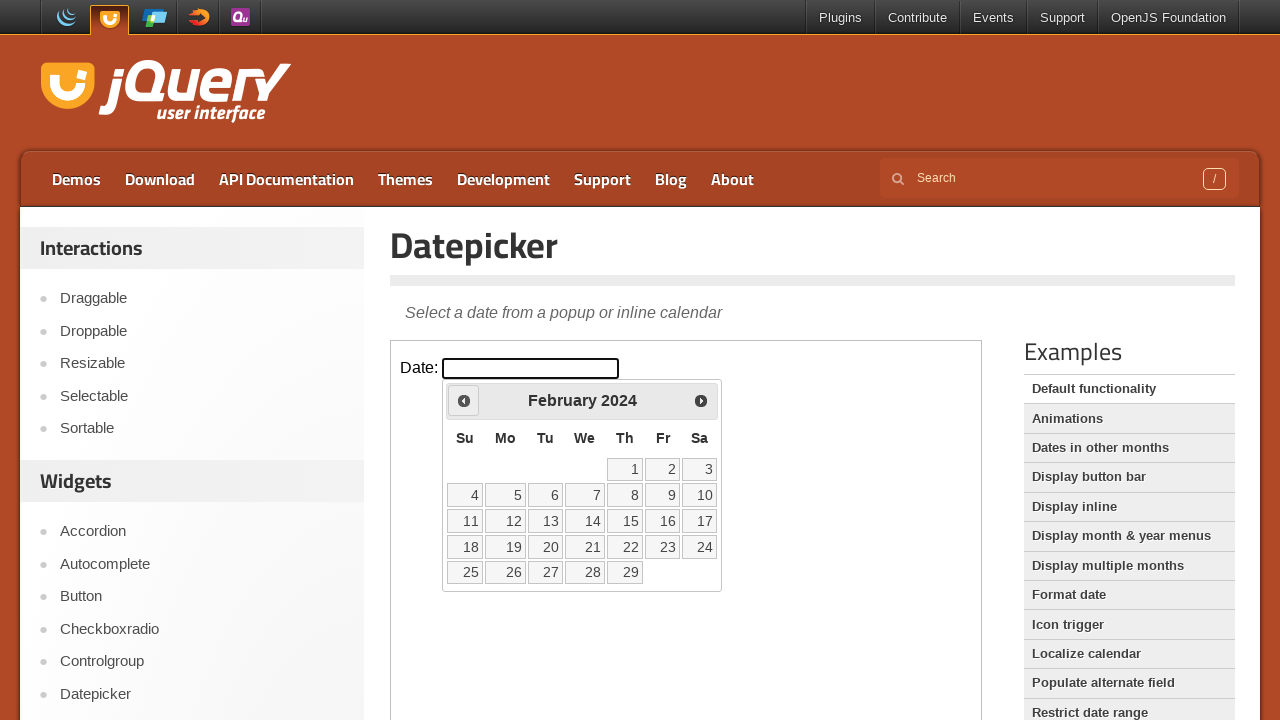

Retrieved current year from datepicker
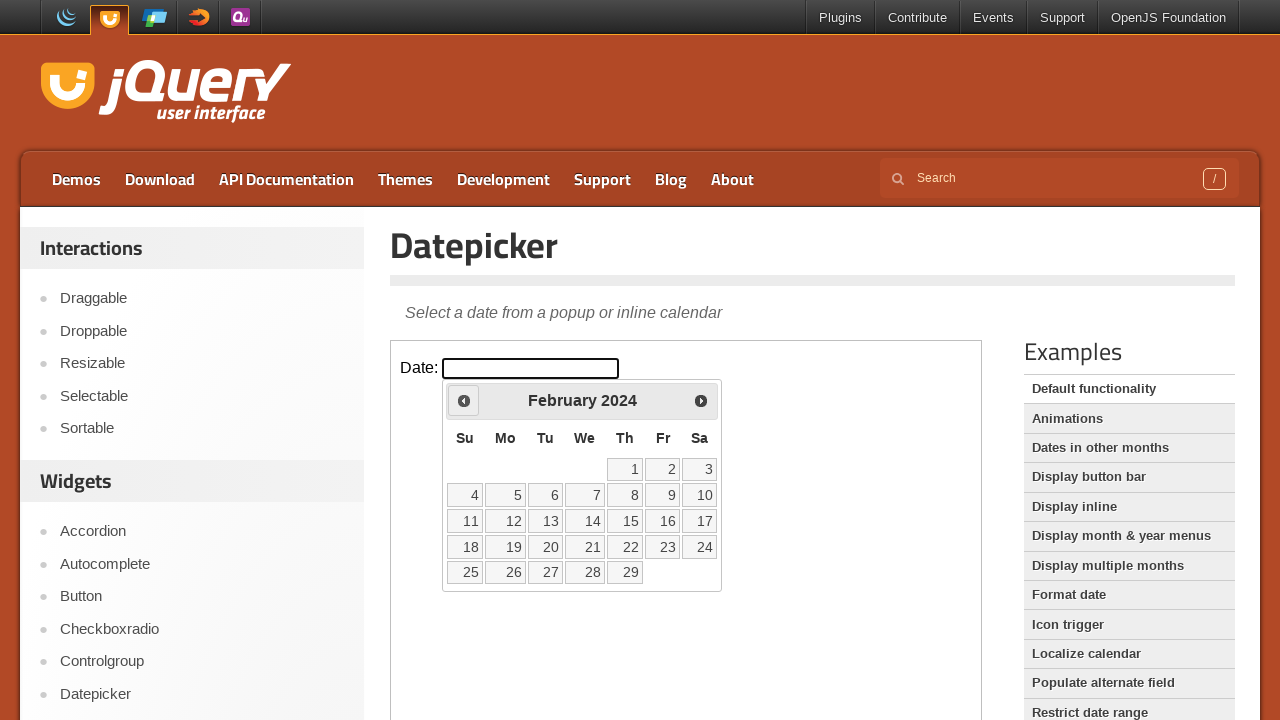

Clicked previous button to navigate towards August 2023 at (464, 400) on xpath=//iframe[@class="demo-frame"] >> internal:control=enter-frame >> xpath=//a
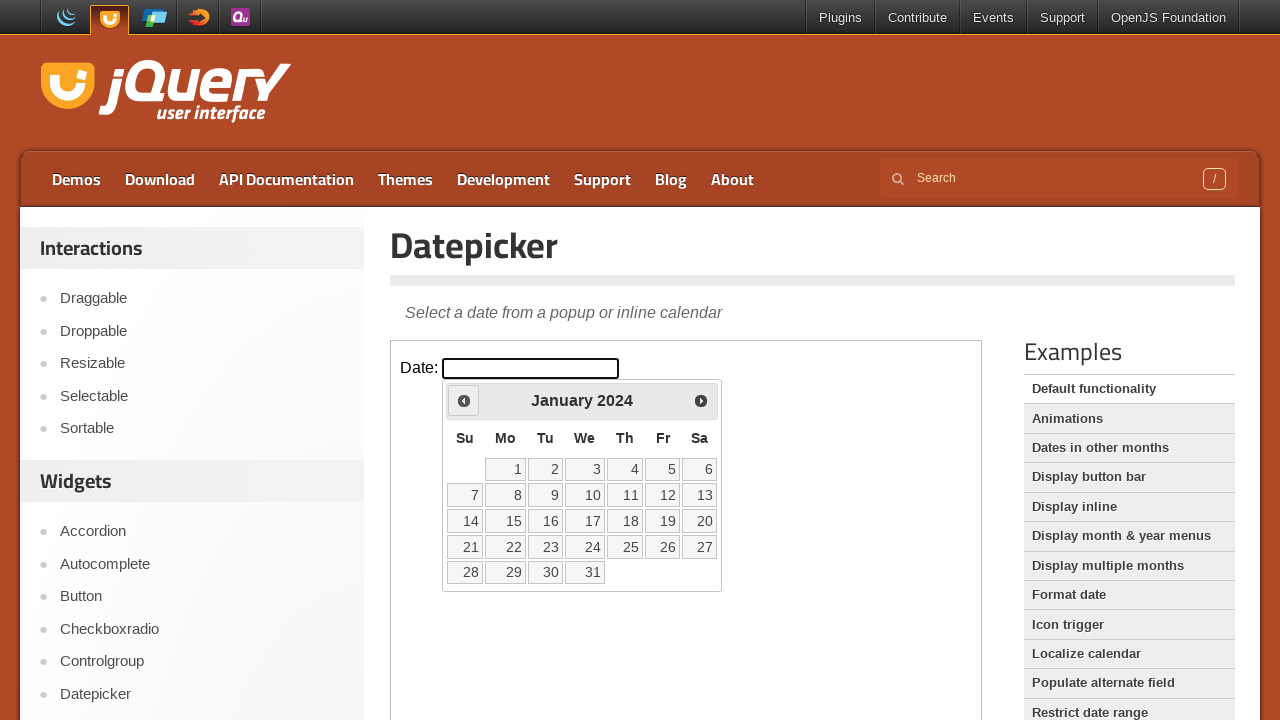

Retrieved current month from datepicker
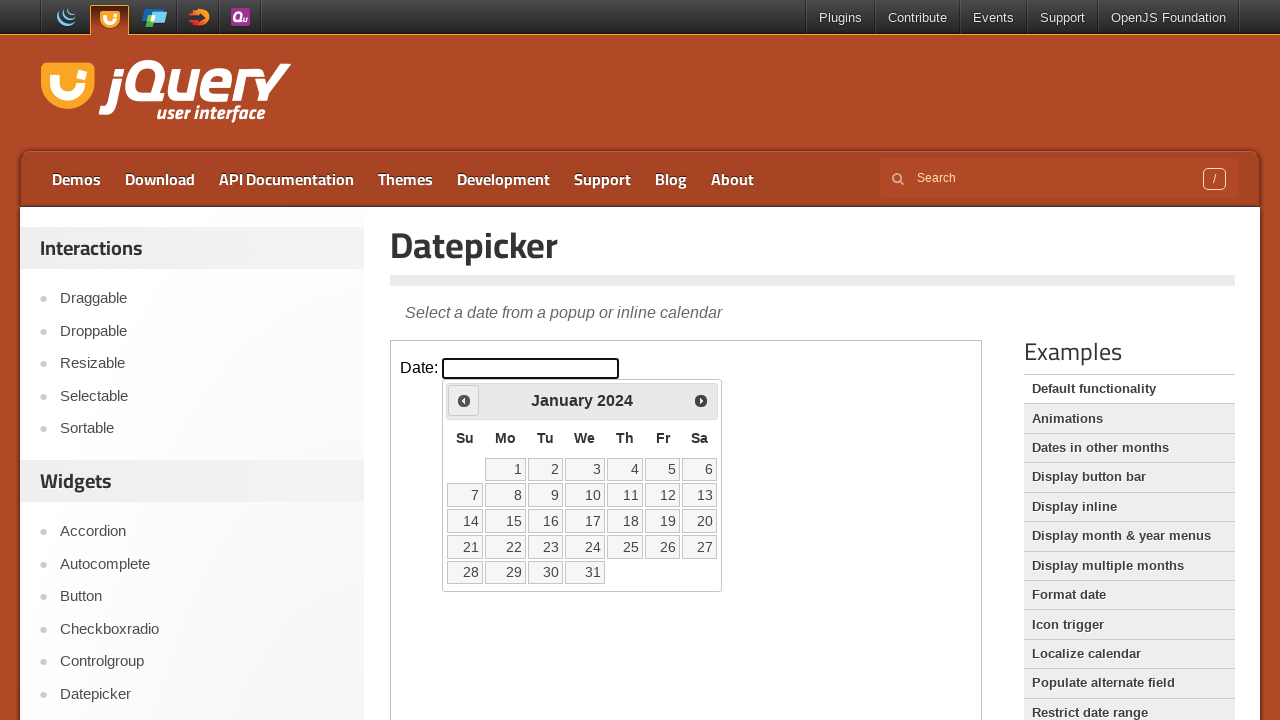

Retrieved current year from datepicker
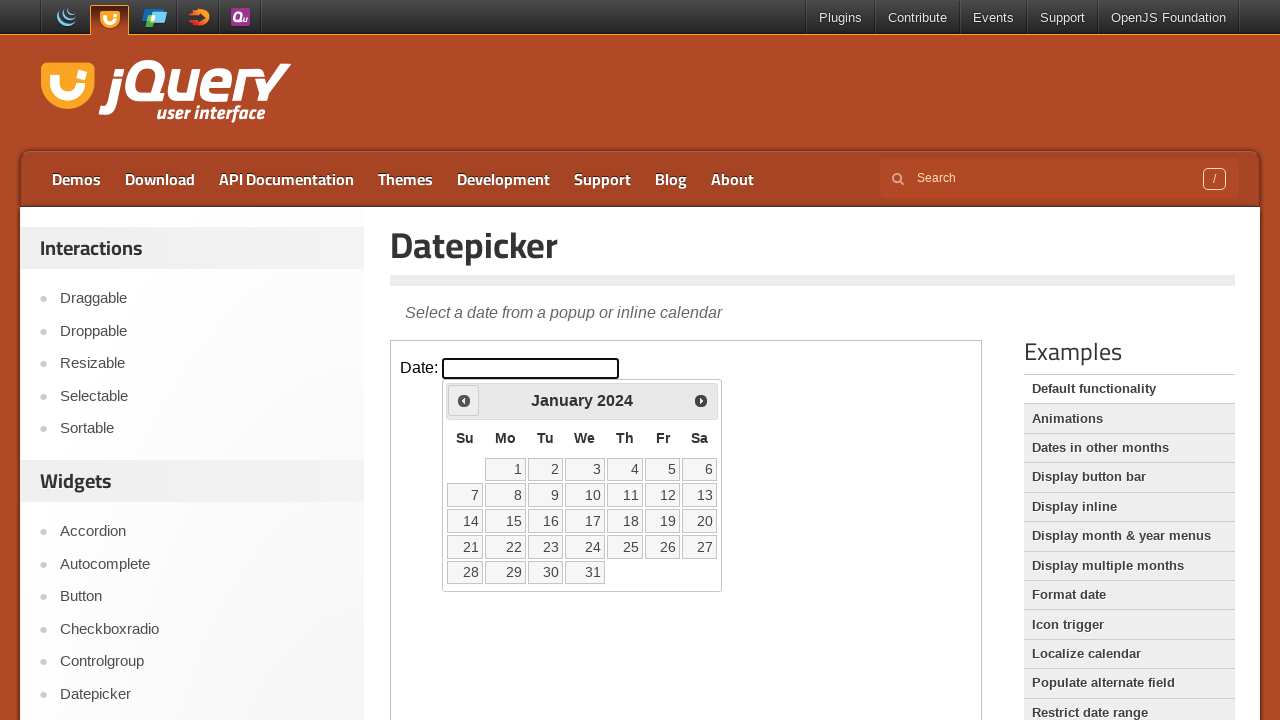

Clicked previous button to navigate towards August 2023 at (464, 400) on xpath=//iframe[@class="demo-frame"] >> internal:control=enter-frame >> xpath=//a
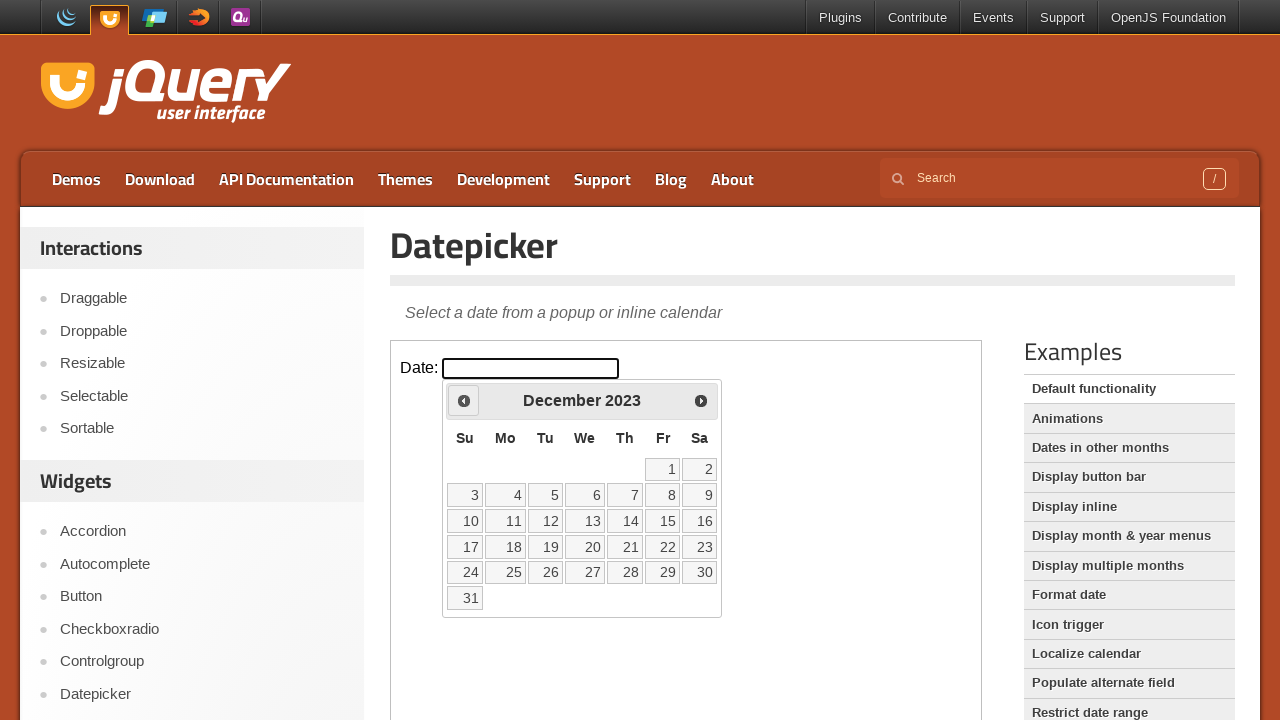

Retrieved current month from datepicker
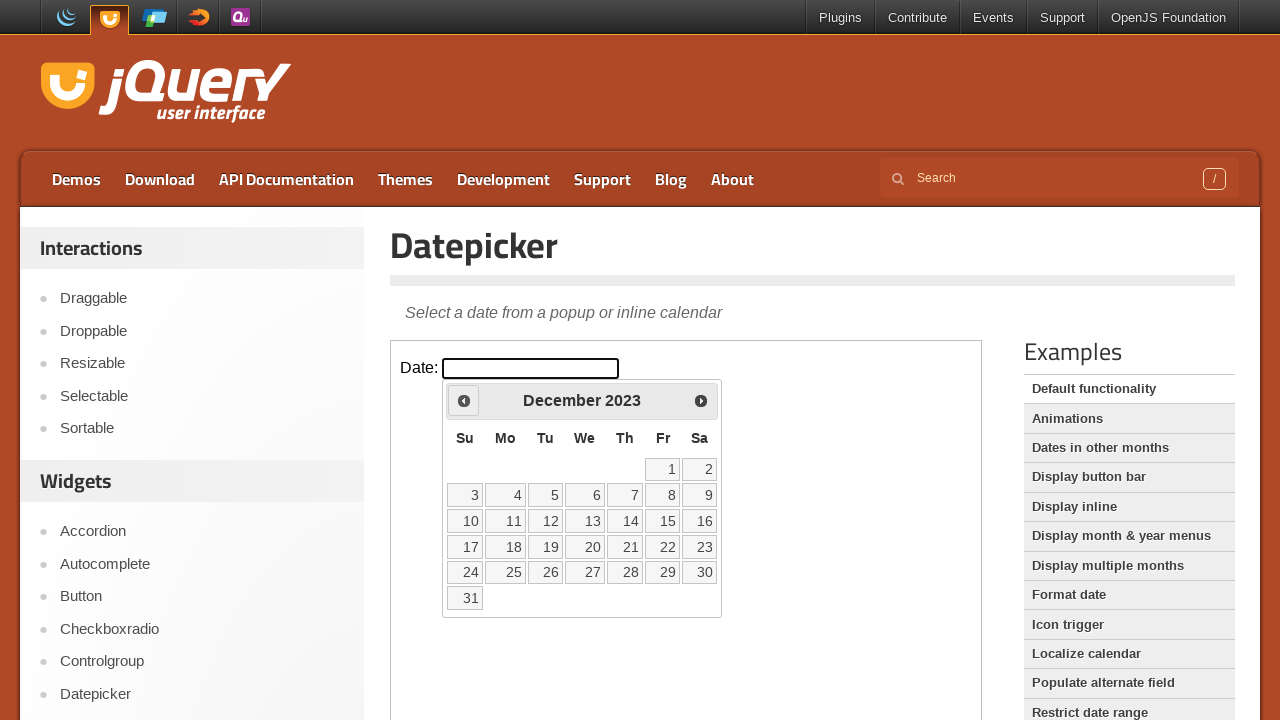

Retrieved current year from datepicker
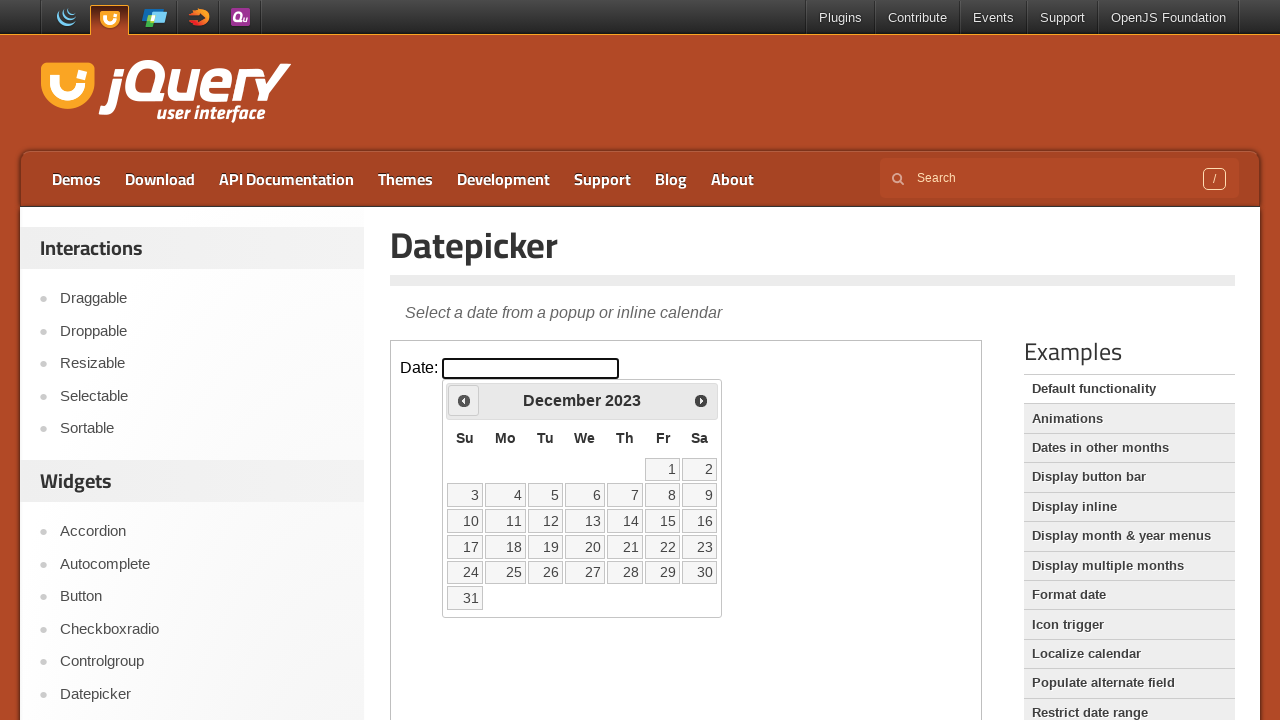

Clicked previous button to navigate towards August 2023 at (464, 400) on xpath=//iframe[@class="demo-frame"] >> internal:control=enter-frame >> xpath=//a
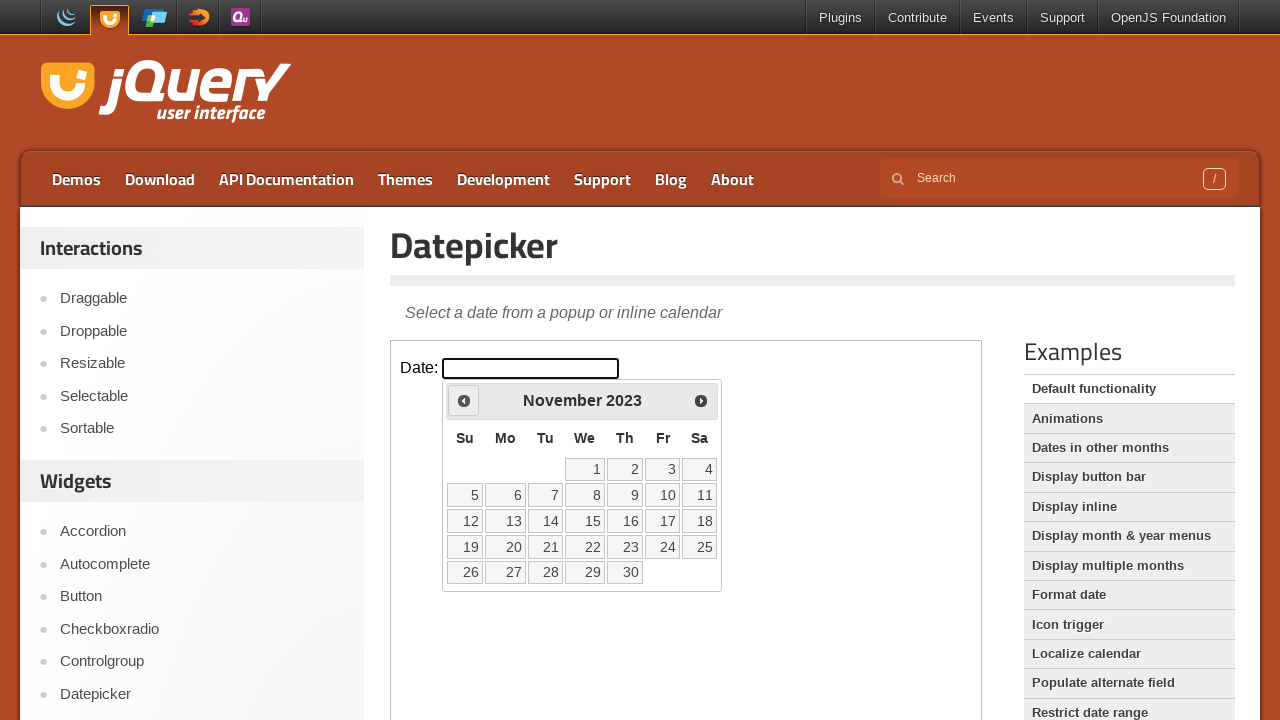

Retrieved current month from datepicker
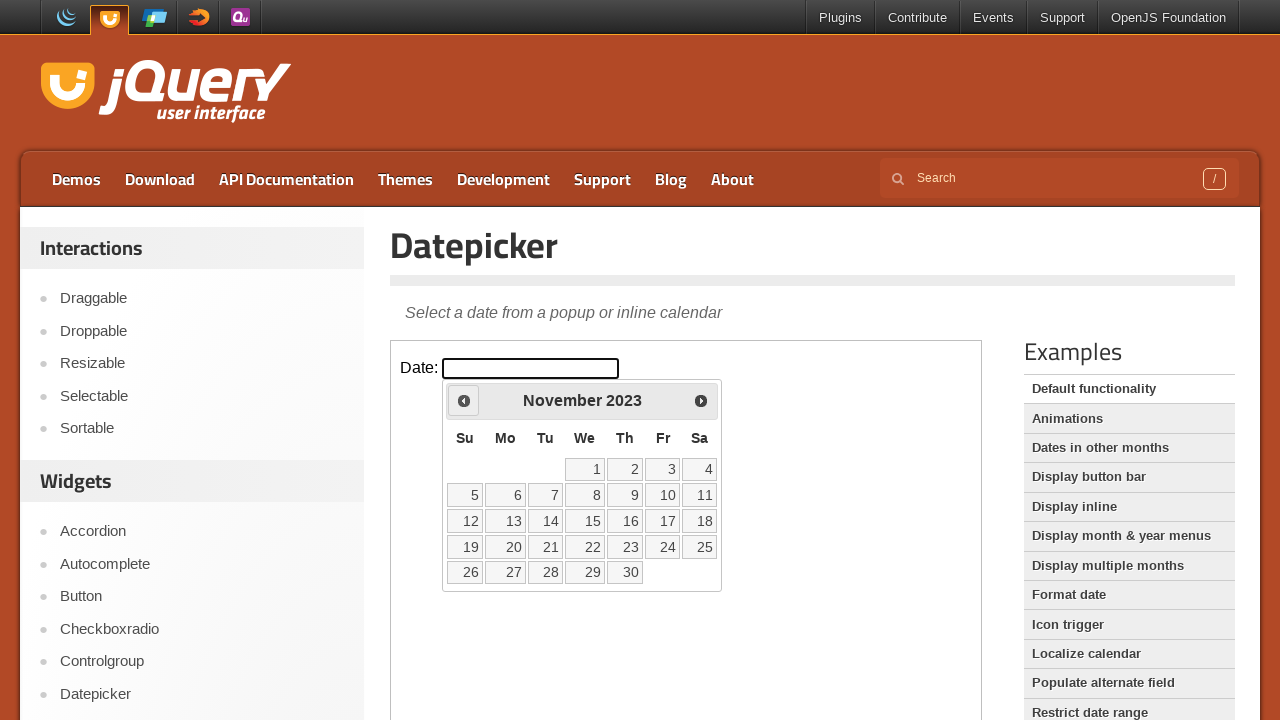

Retrieved current year from datepicker
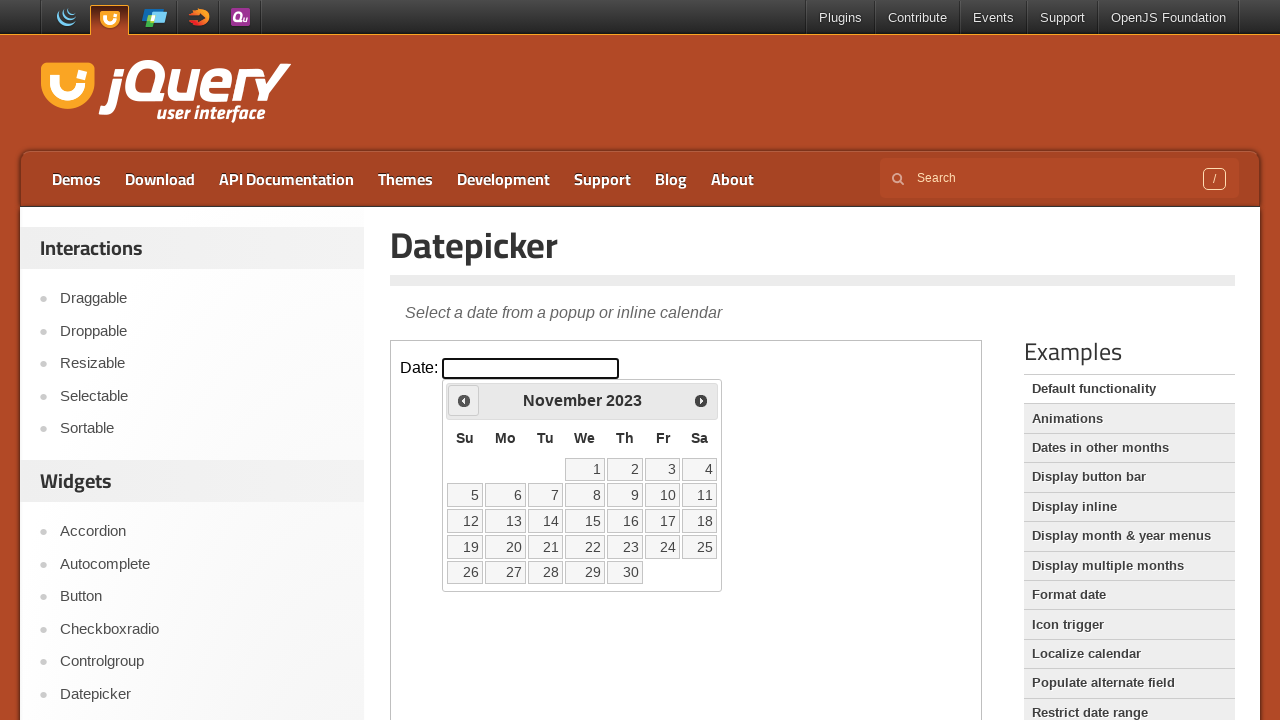

Clicked previous button to navigate towards August 2023 at (464, 400) on xpath=//iframe[@class="demo-frame"] >> internal:control=enter-frame >> xpath=//a
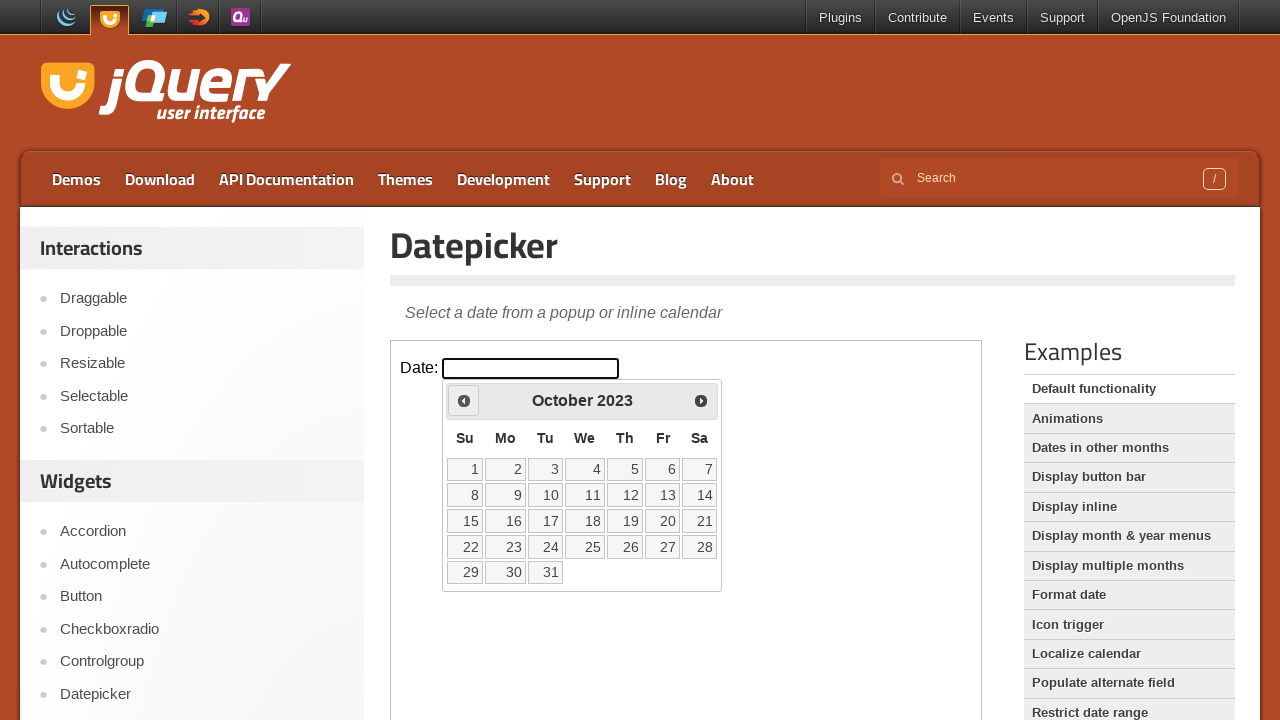

Retrieved current month from datepicker
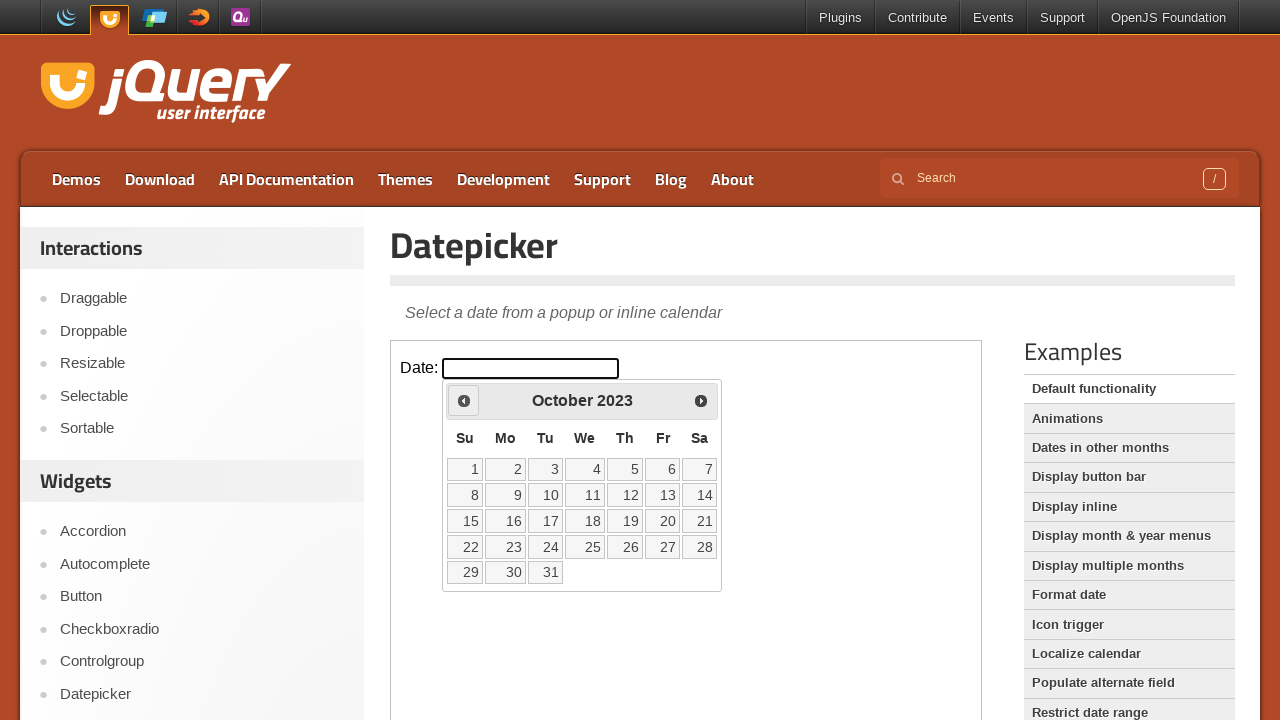

Retrieved current year from datepicker
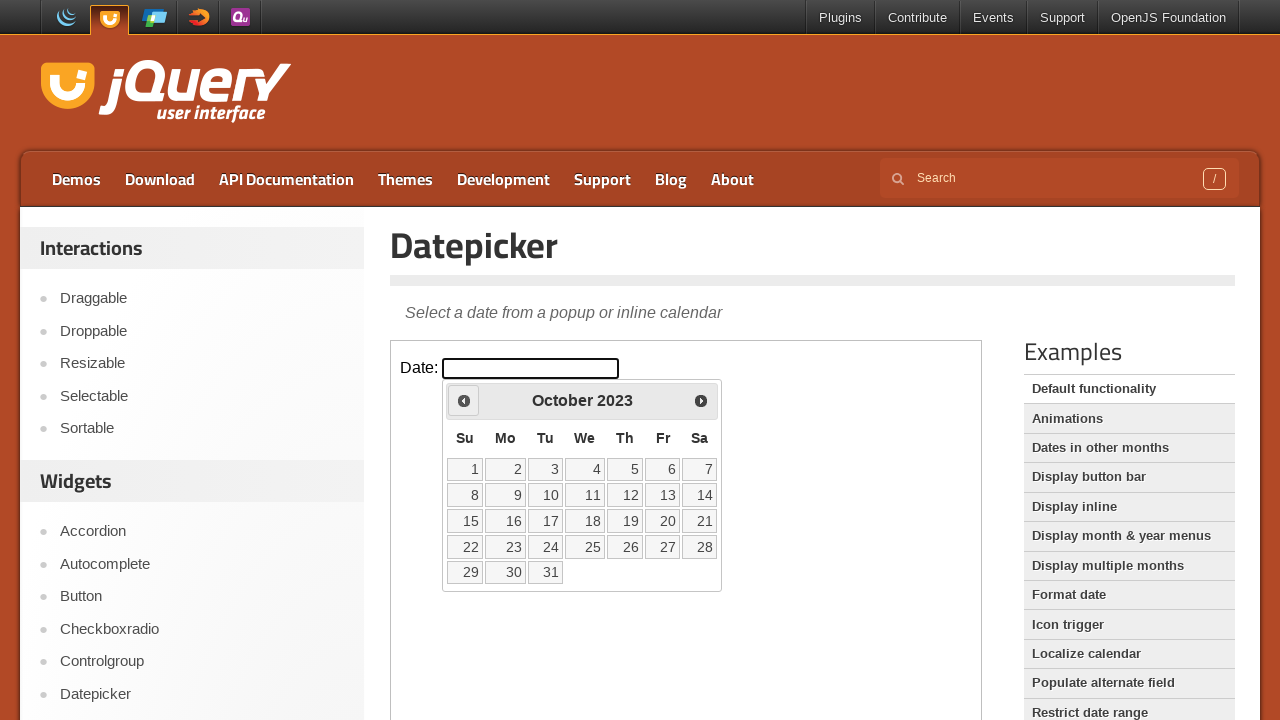

Clicked previous button to navigate towards August 2023 at (464, 400) on xpath=//iframe[@class="demo-frame"] >> internal:control=enter-frame >> xpath=//a
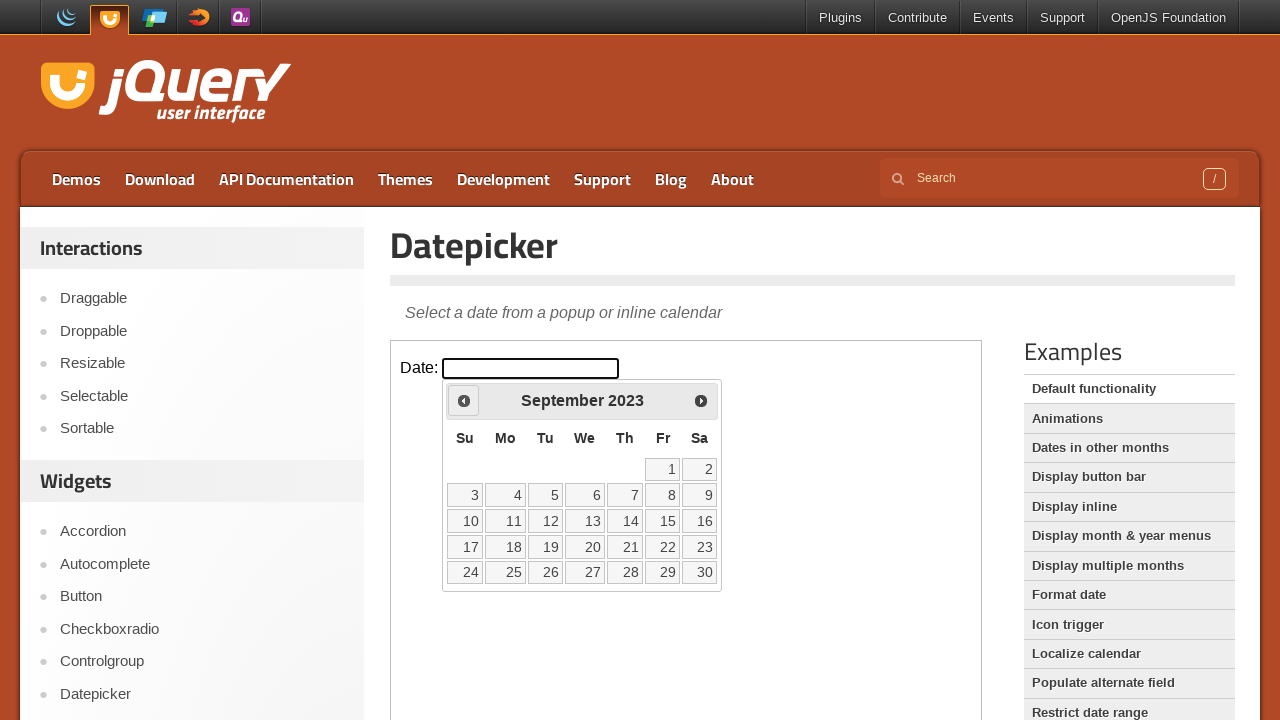

Retrieved current month from datepicker
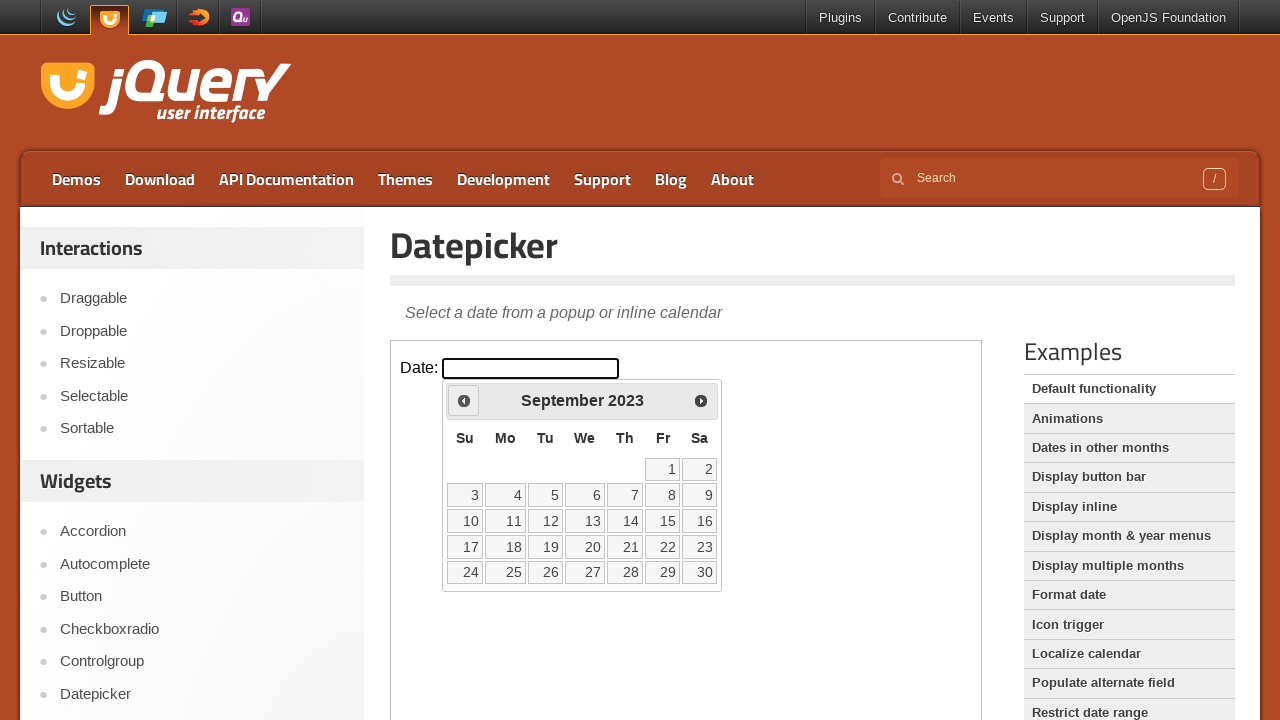

Retrieved current year from datepicker
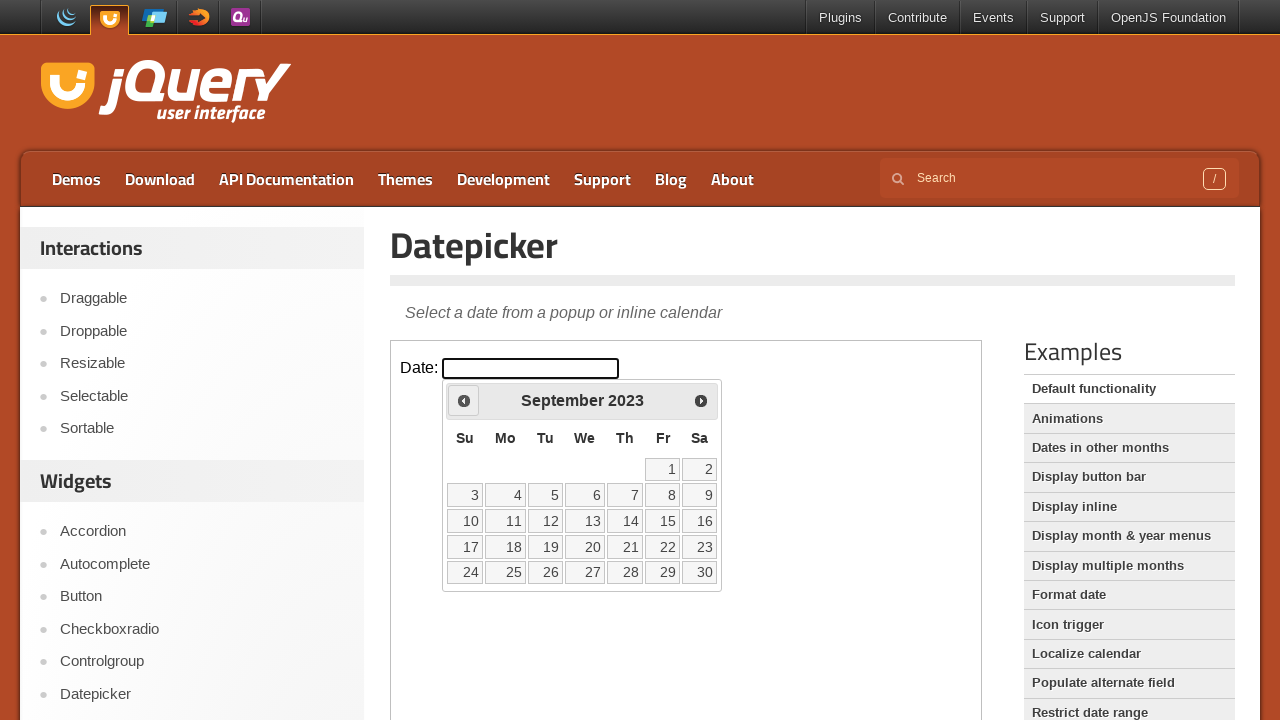

Clicked previous button to navigate towards August 2023 at (464, 400) on xpath=//iframe[@class="demo-frame"] >> internal:control=enter-frame >> xpath=//a
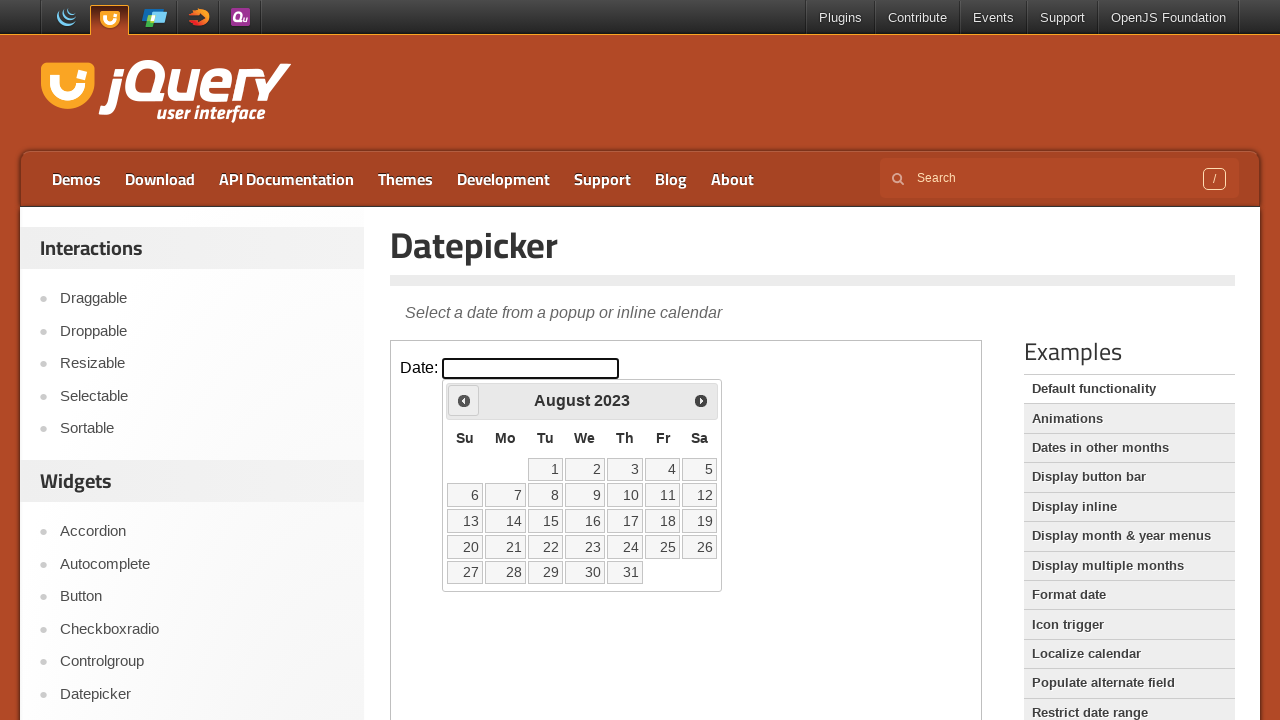

Retrieved current month from datepicker
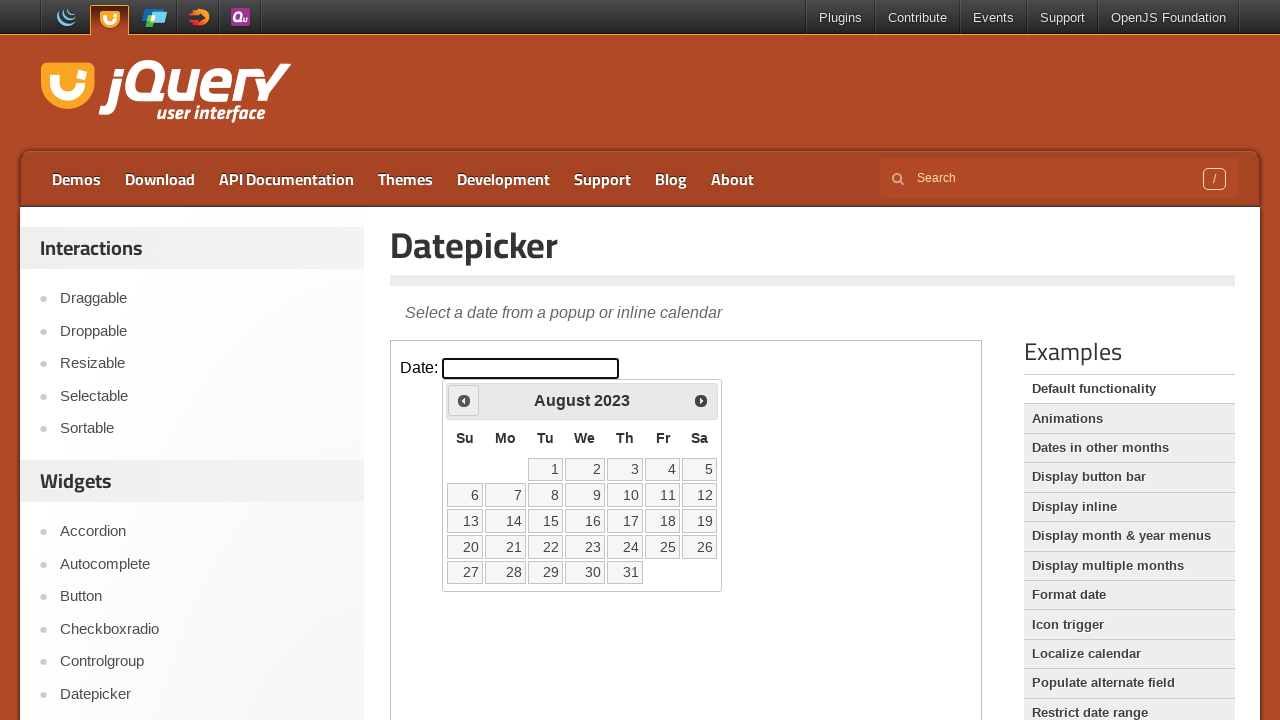

Retrieved current year from datepicker
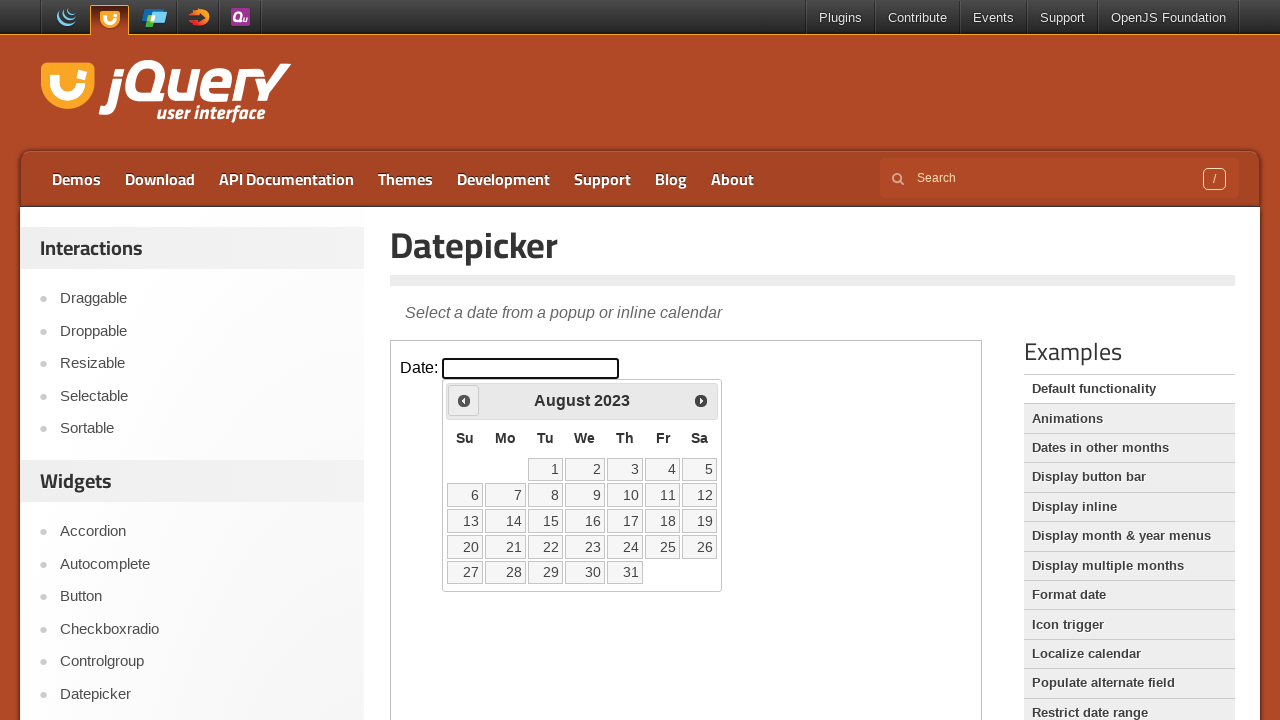

Reached target month/year: August 2023
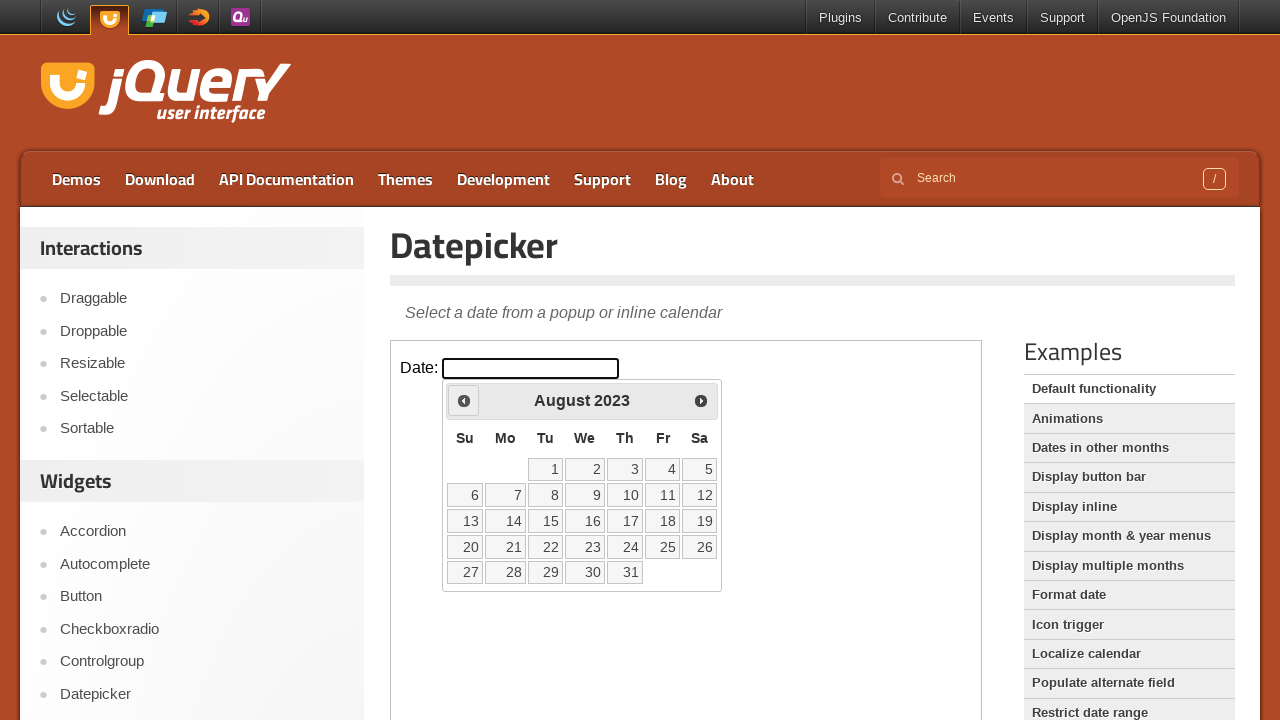

Selected date 30 from the calendar at (585, 572) on xpath=//iframe[@class="demo-frame"] >> internal:control=enter-frame >> //*[@clas
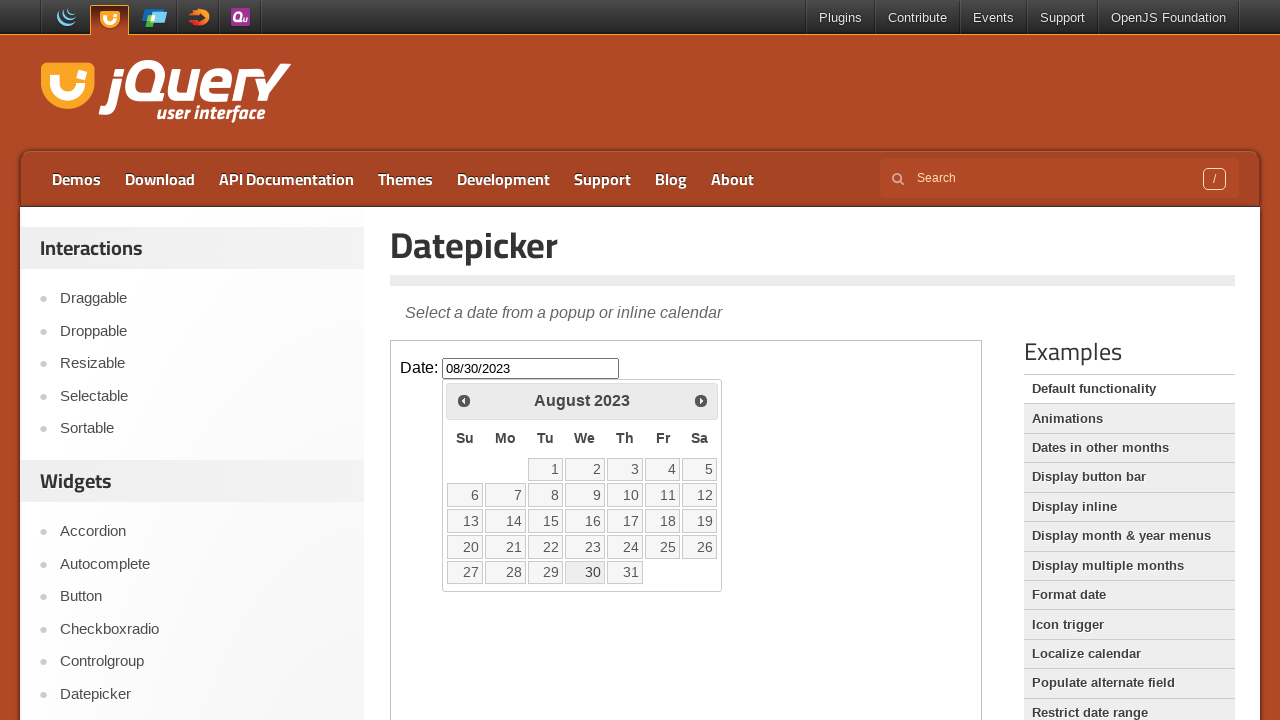

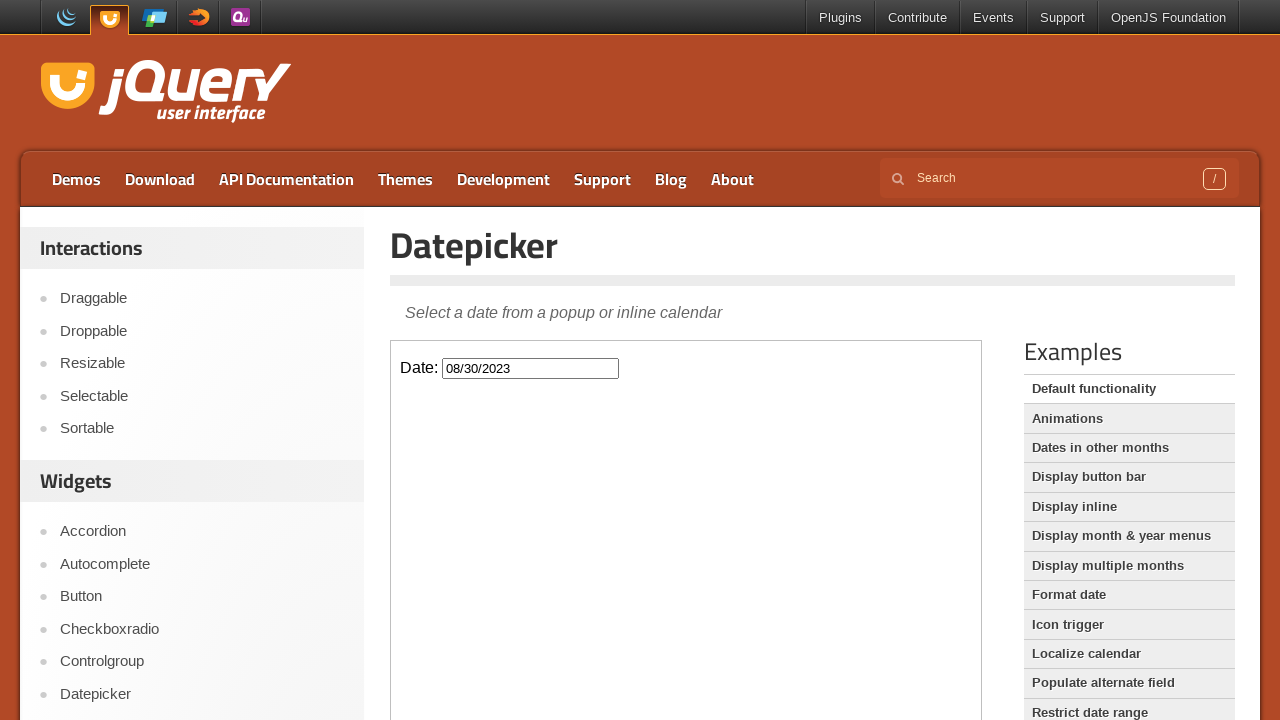